Tests filling a large form by entering text into all text input fields and submitting the form by clicking the submit button.

Starting URL: http://suninjuly.github.io/huge_form.html

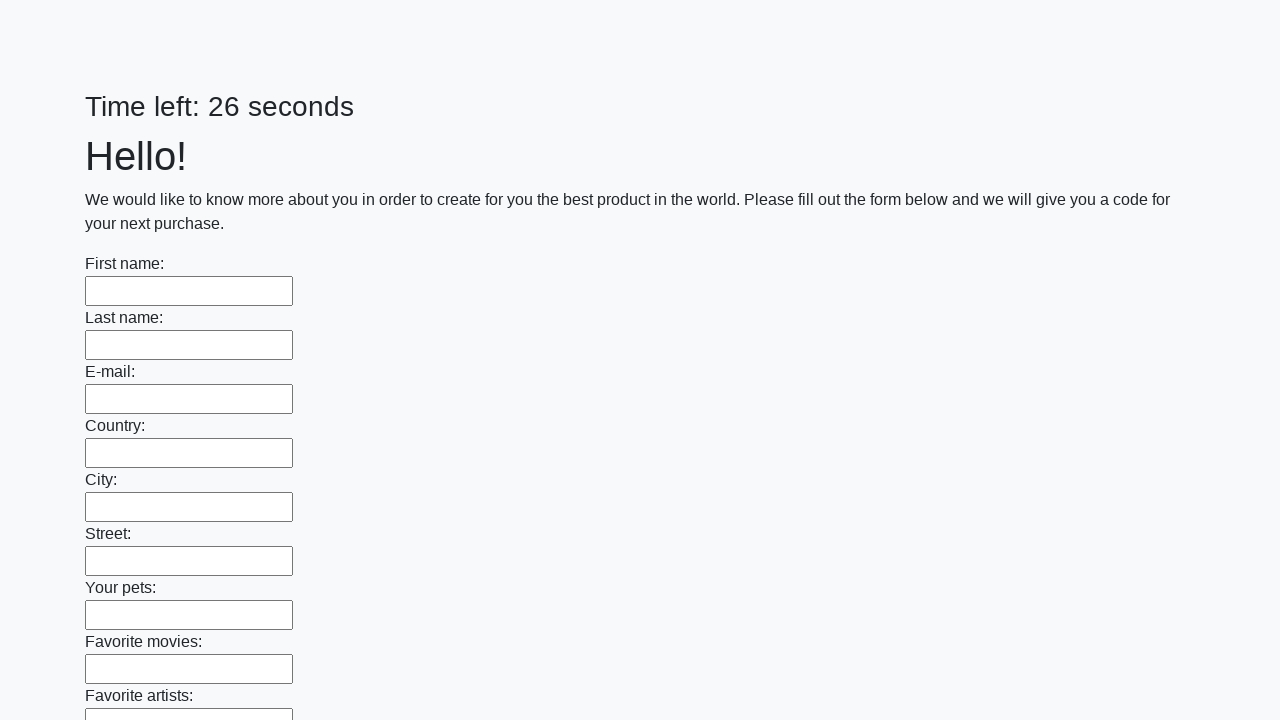

Located all text input fields on the form
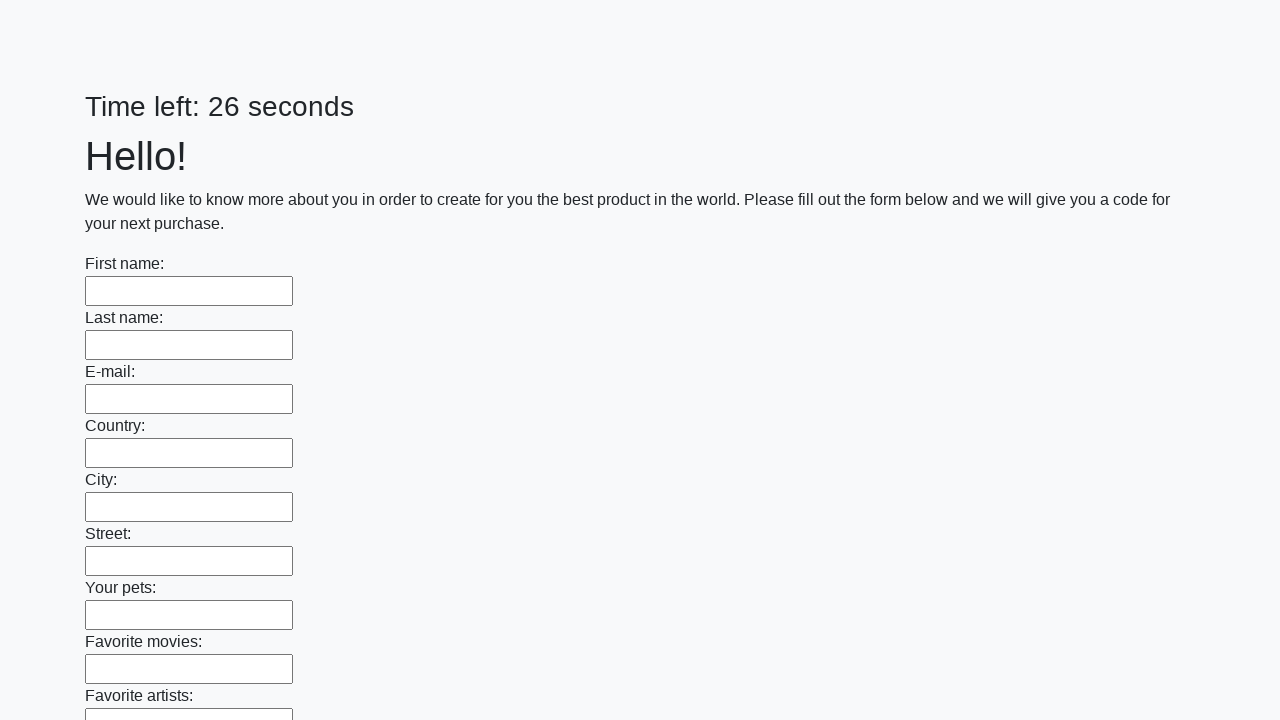

Counted 100 text input fields in the form
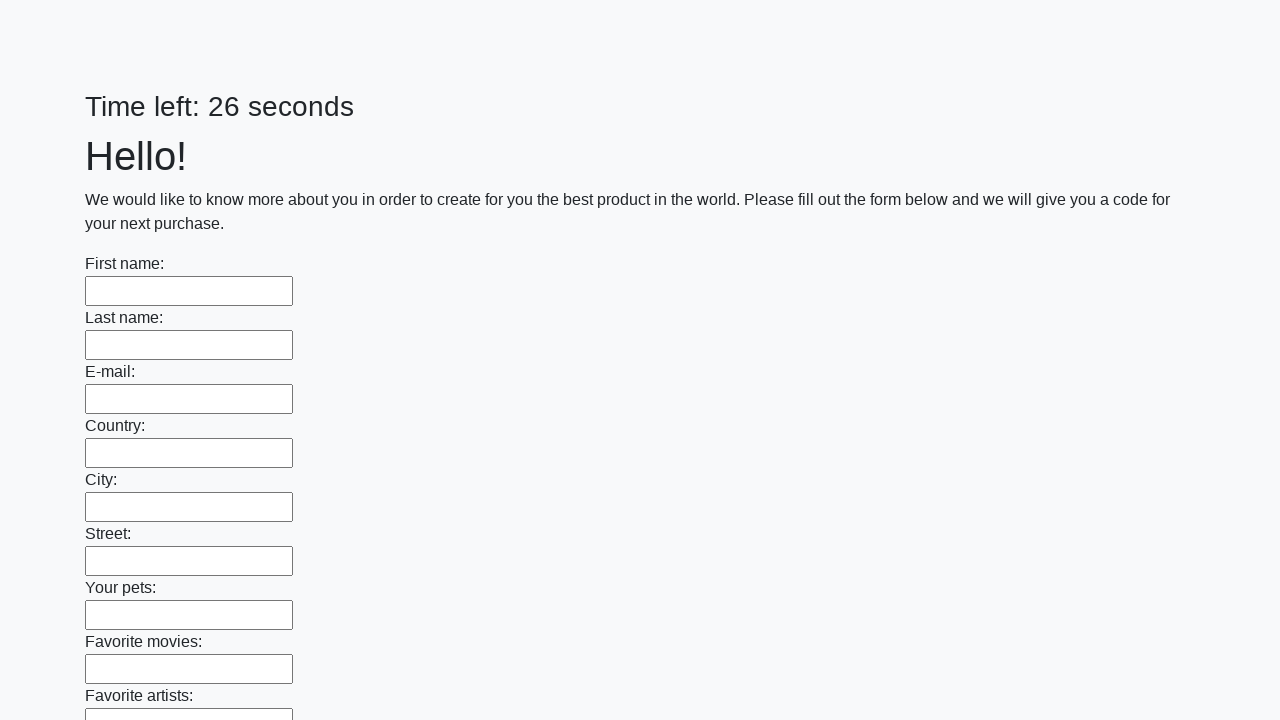

Filled text input field 1/100 with 'Sample form data entry' on input[type='text'] >> nth=0
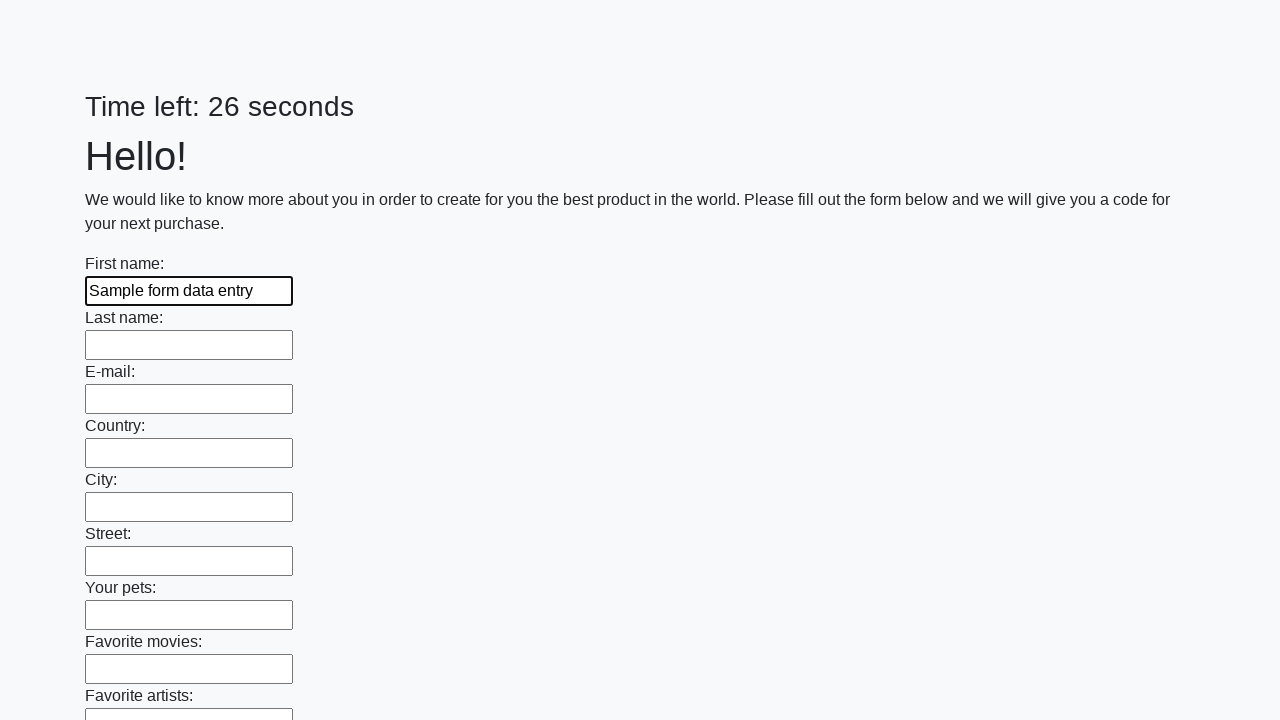

Filled text input field 2/100 with 'Sample form data entry' on input[type='text'] >> nth=1
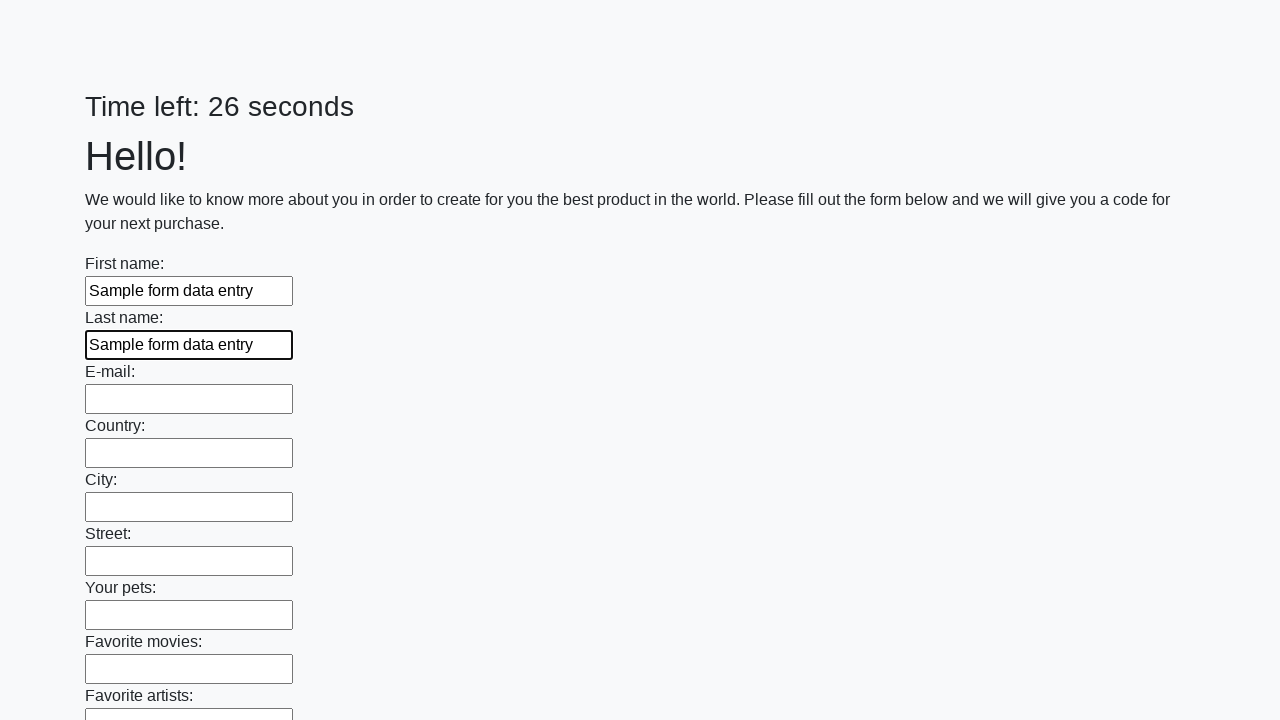

Filled text input field 3/100 with 'Sample form data entry' on input[type='text'] >> nth=2
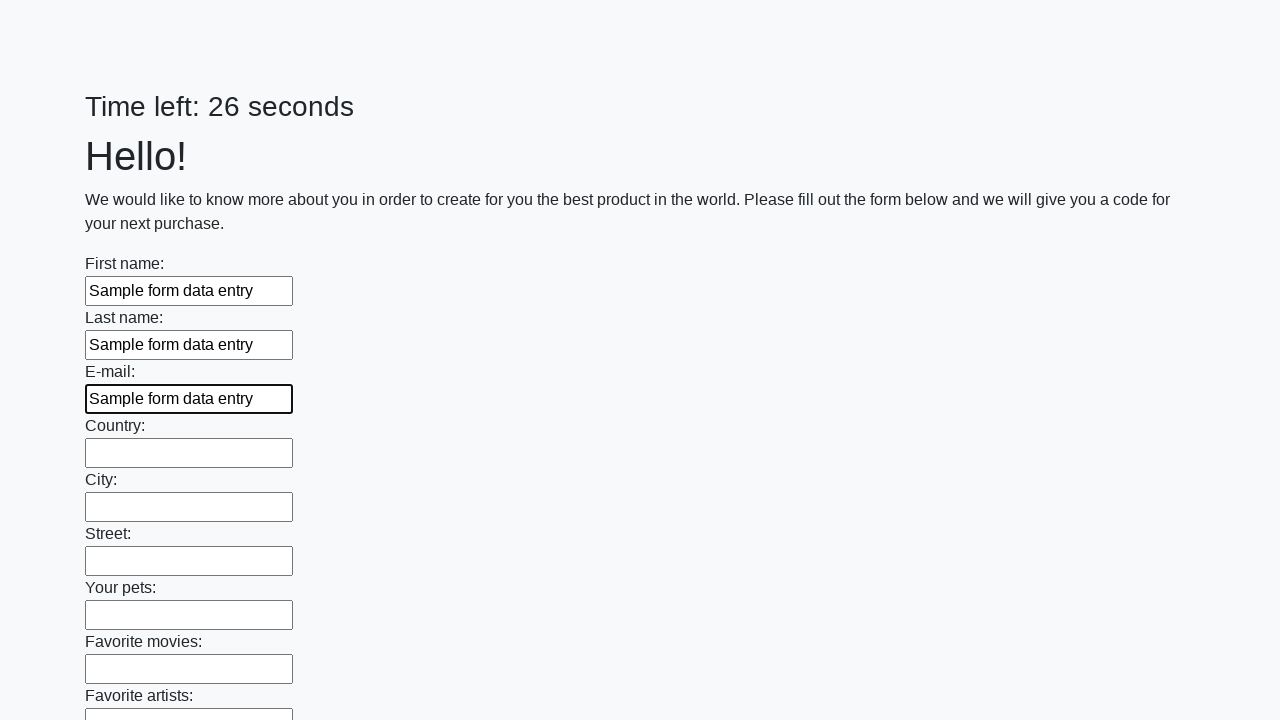

Filled text input field 4/100 with 'Sample form data entry' on input[type='text'] >> nth=3
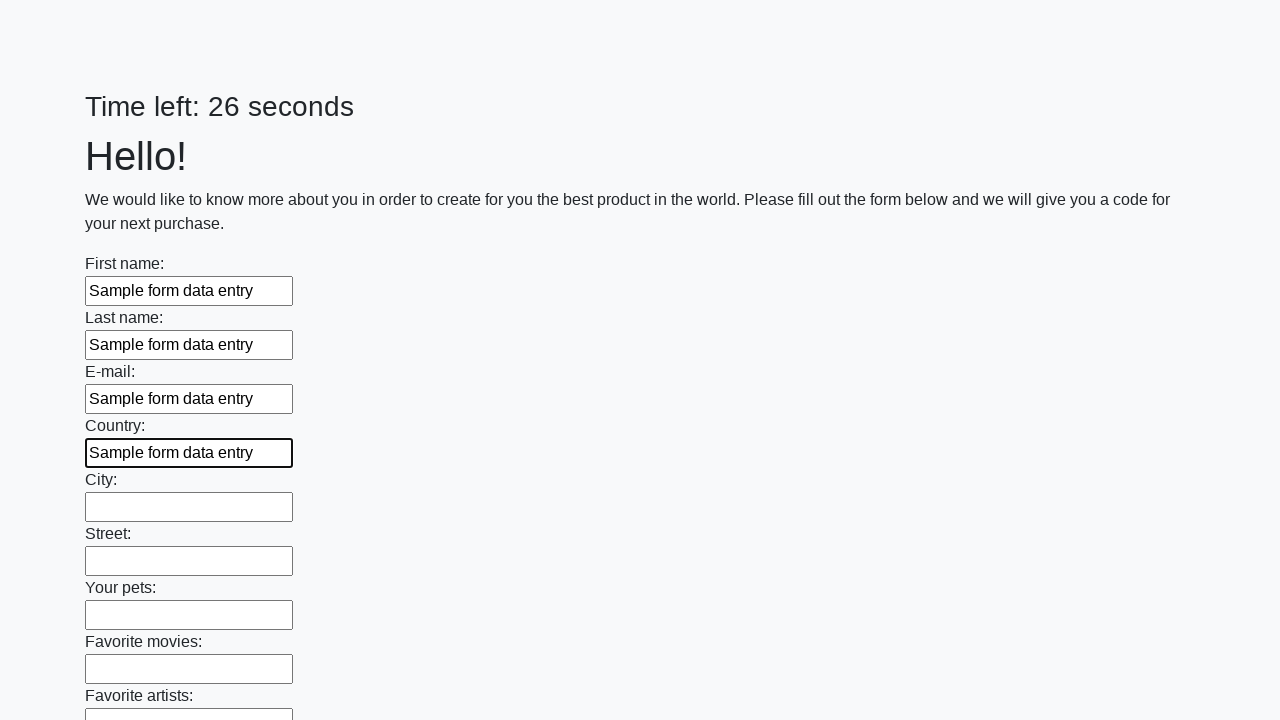

Filled text input field 5/100 with 'Sample form data entry' on input[type='text'] >> nth=4
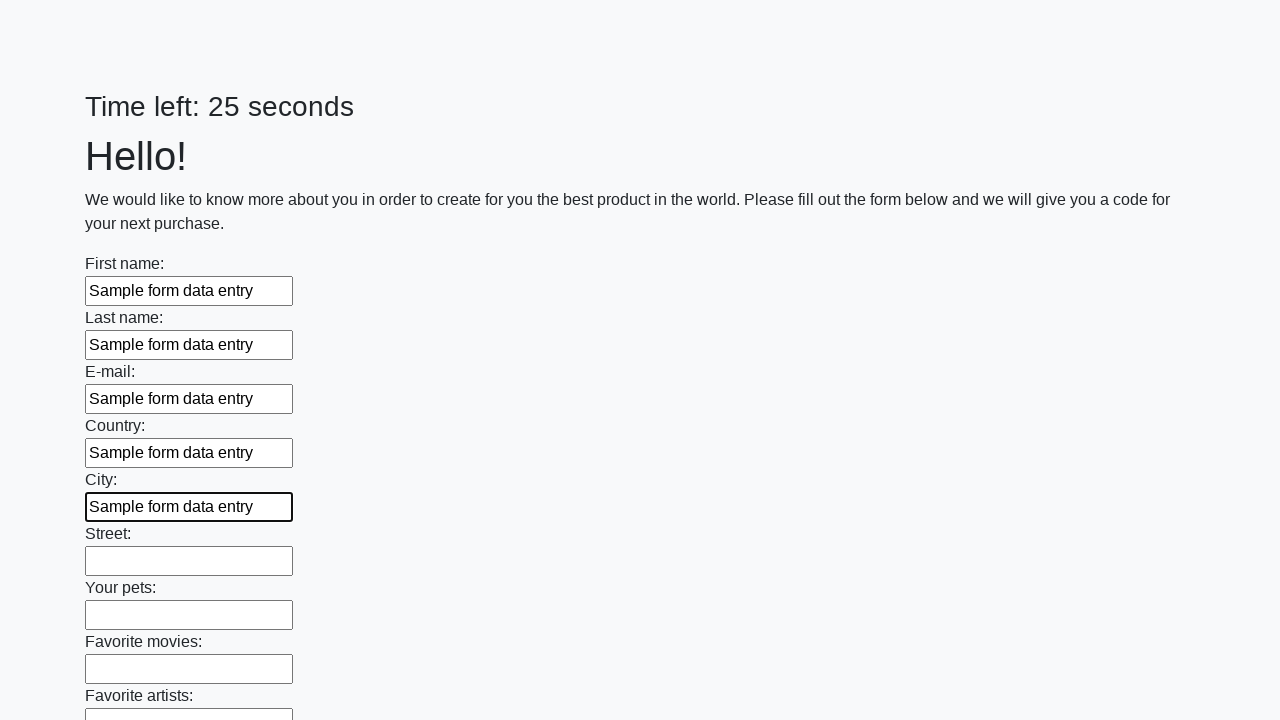

Filled text input field 6/100 with 'Sample form data entry' on input[type='text'] >> nth=5
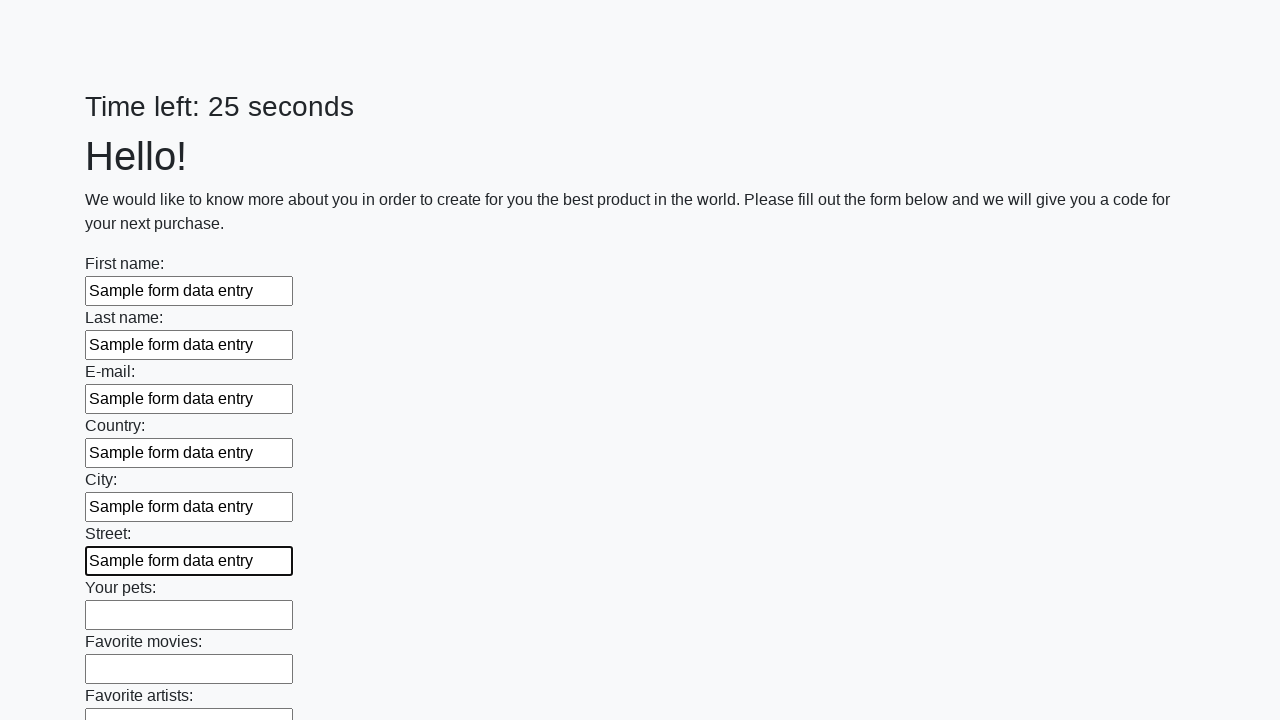

Filled text input field 7/100 with 'Sample form data entry' on input[type='text'] >> nth=6
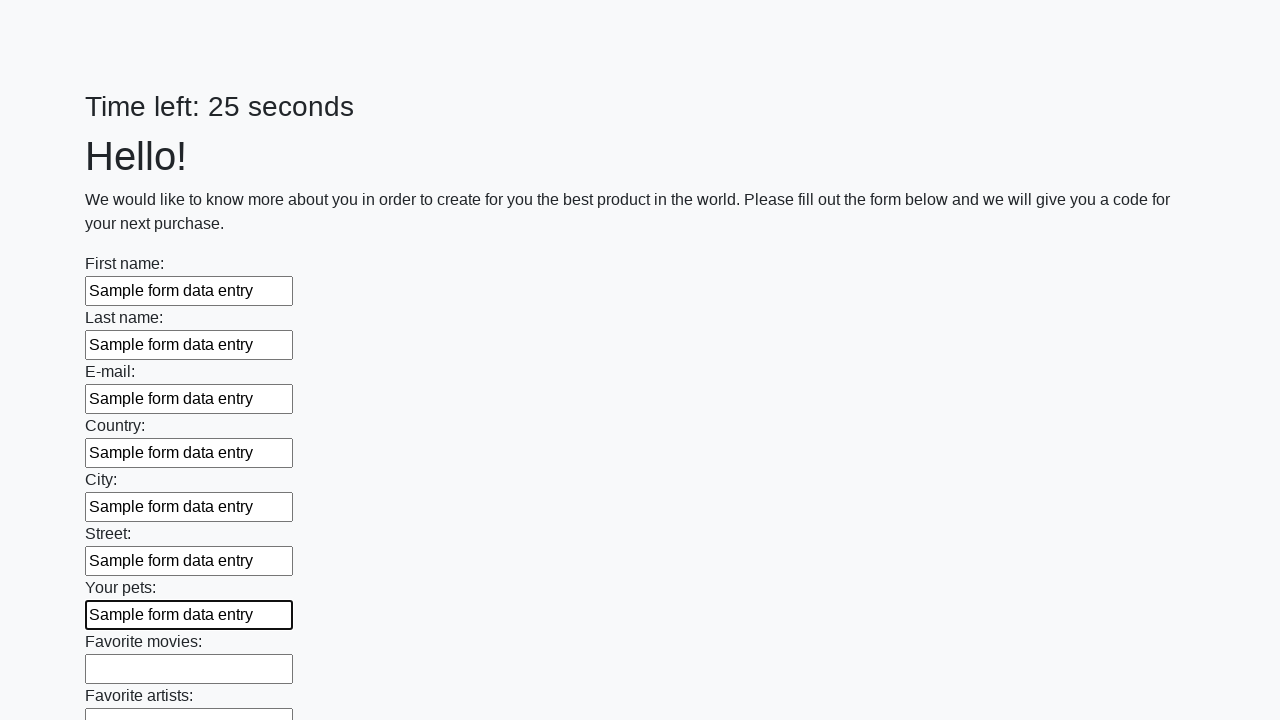

Filled text input field 8/100 with 'Sample form data entry' on input[type='text'] >> nth=7
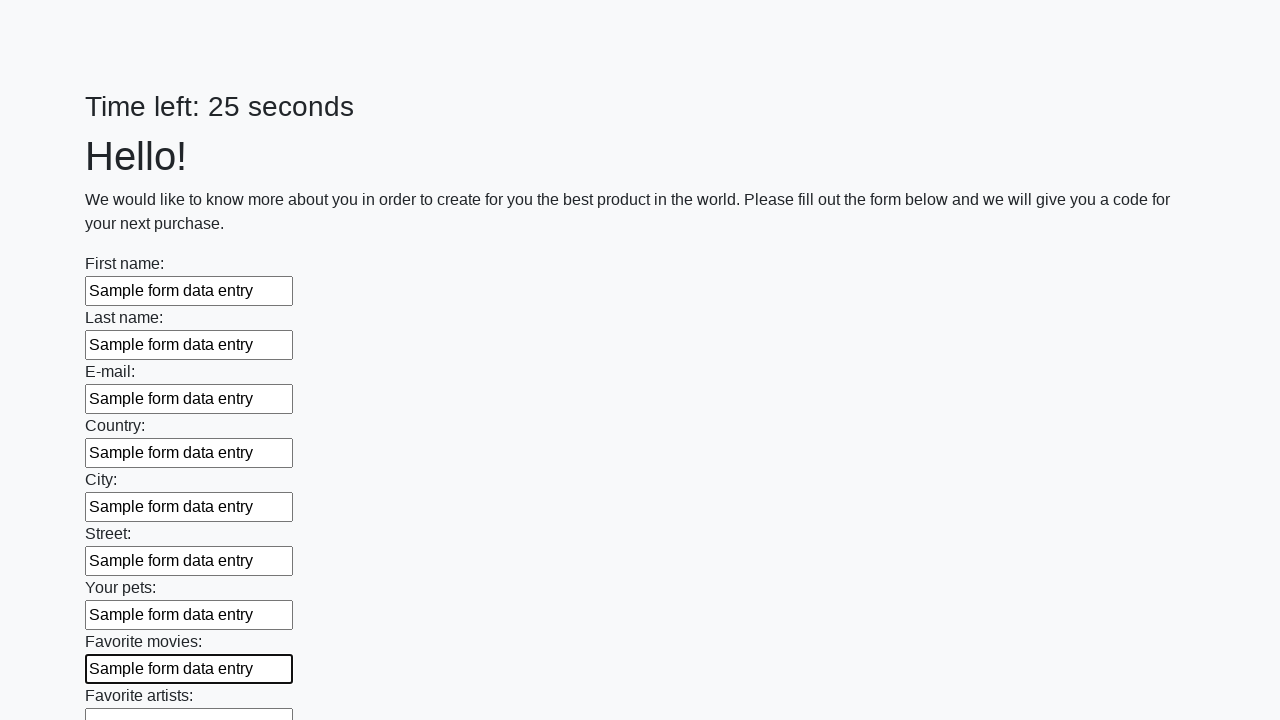

Filled text input field 9/100 with 'Sample form data entry' on input[type='text'] >> nth=8
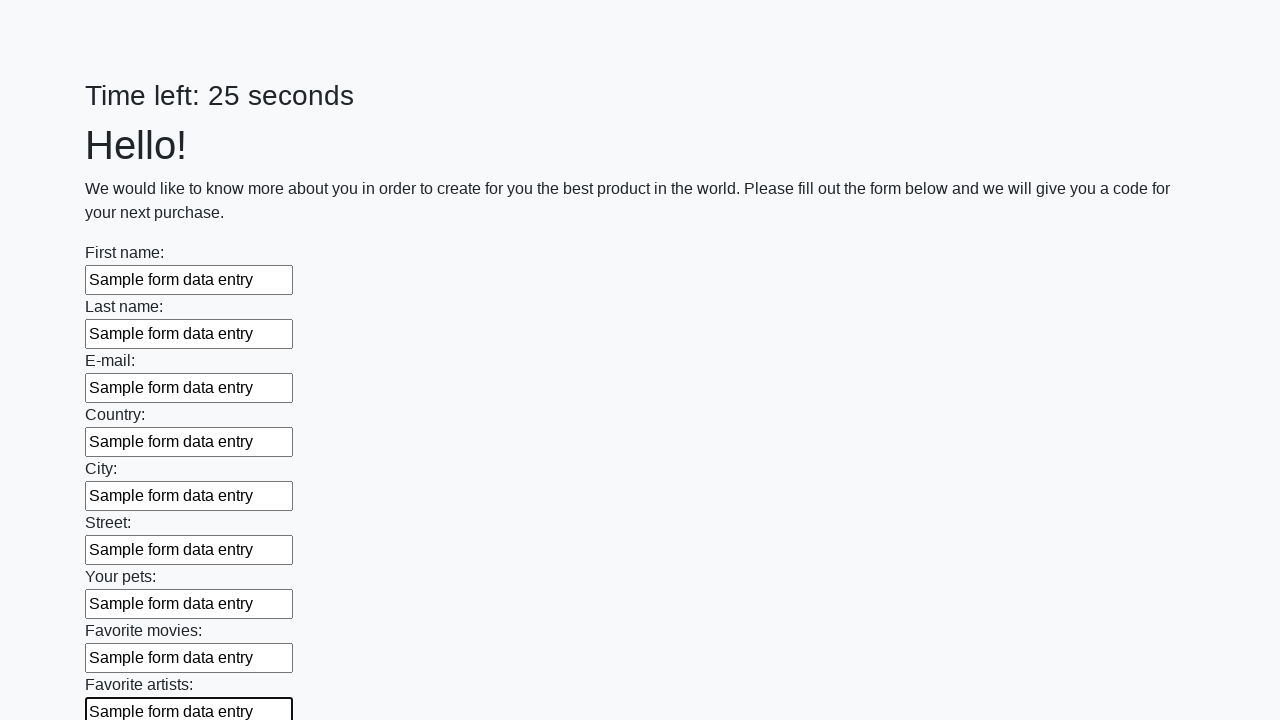

Filled text input field 10/100 with 'Sample form data entry' on input[type='text'] >> nth=9
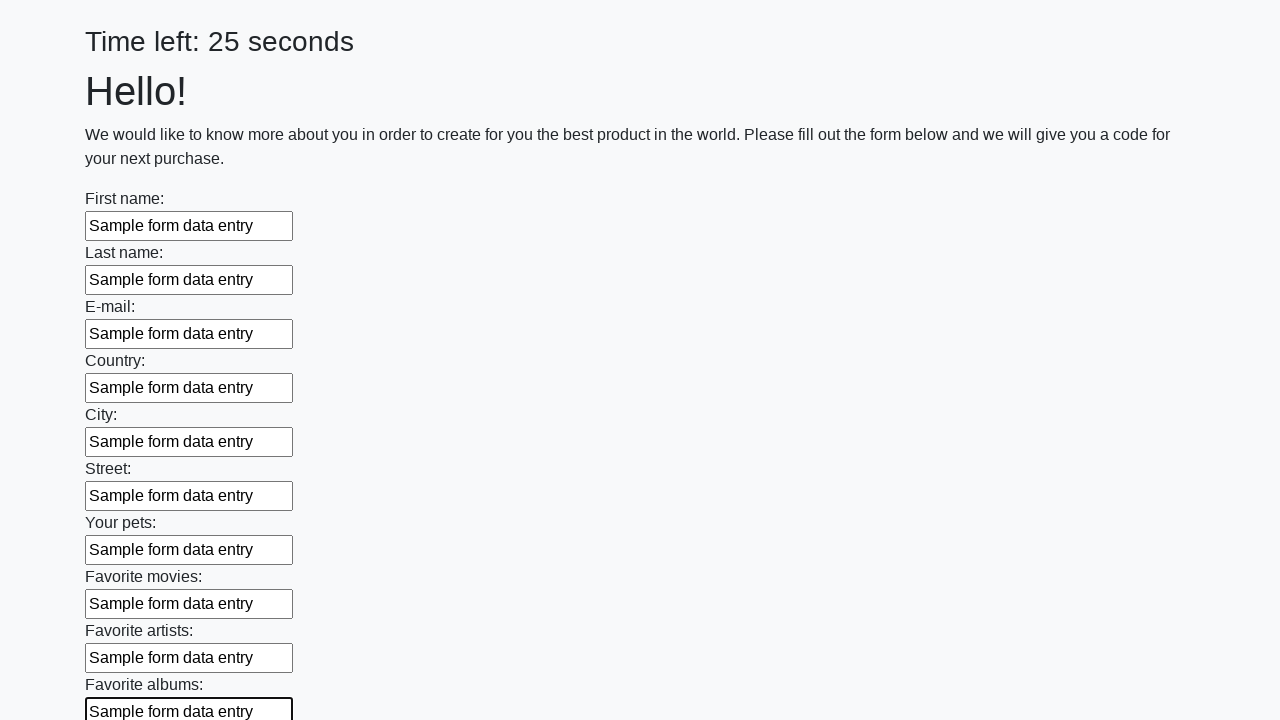

Filled text input field 11/100 with 'Sample form data entry' on input[type='text'] >> nth=10
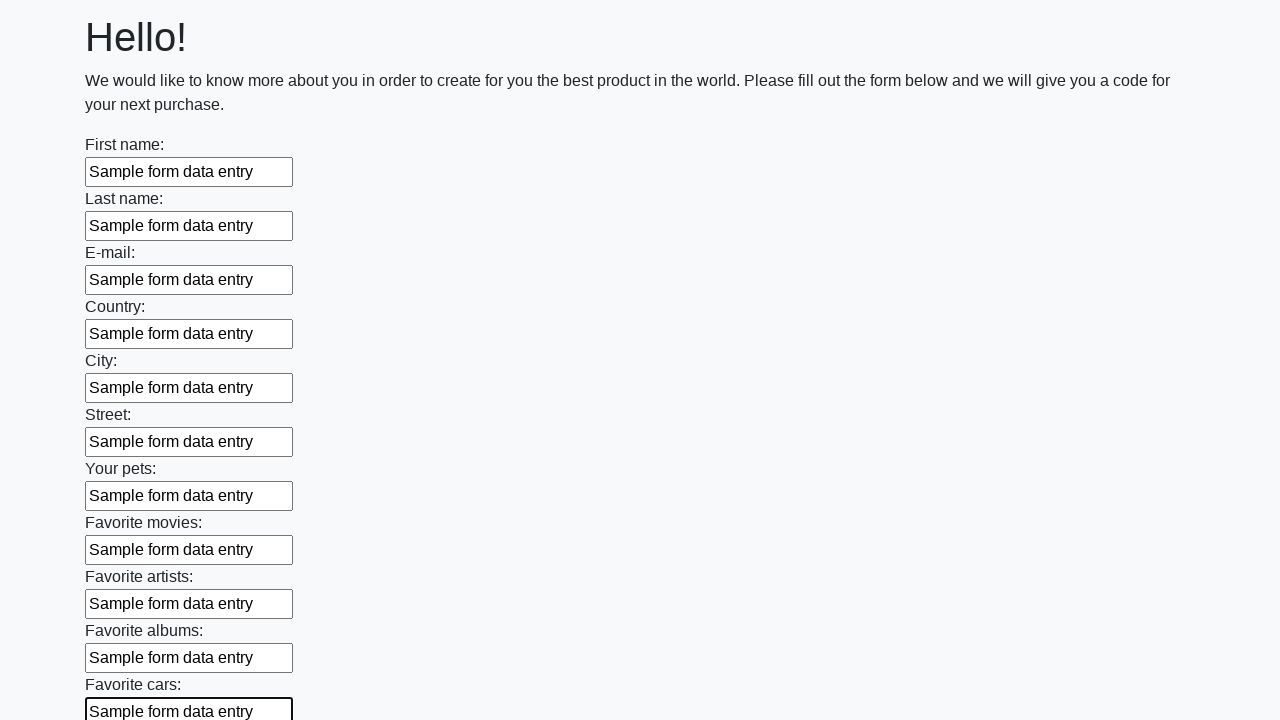

Filled text input field 12/100 with 'Sample form data entry' on input[type='text'] >> nth=11
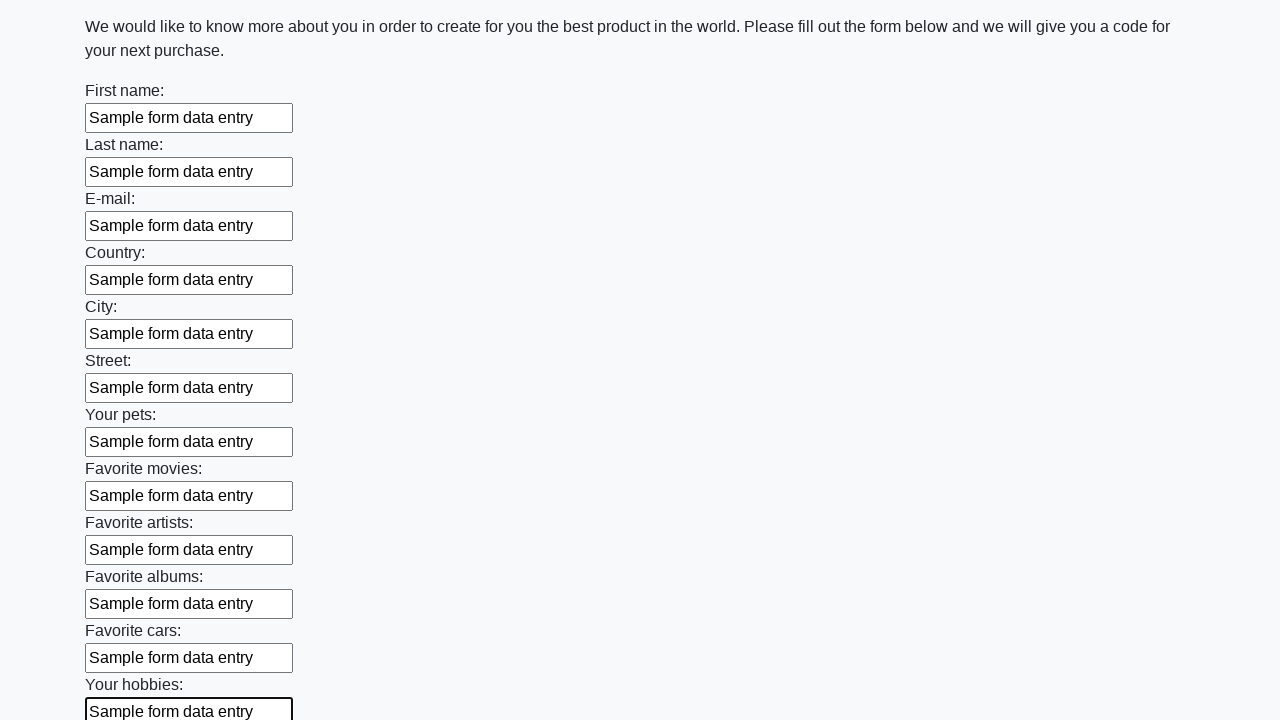

Filled text input field 13/100 with 'Sample form data entry' on input[type='text'] >> nth=12
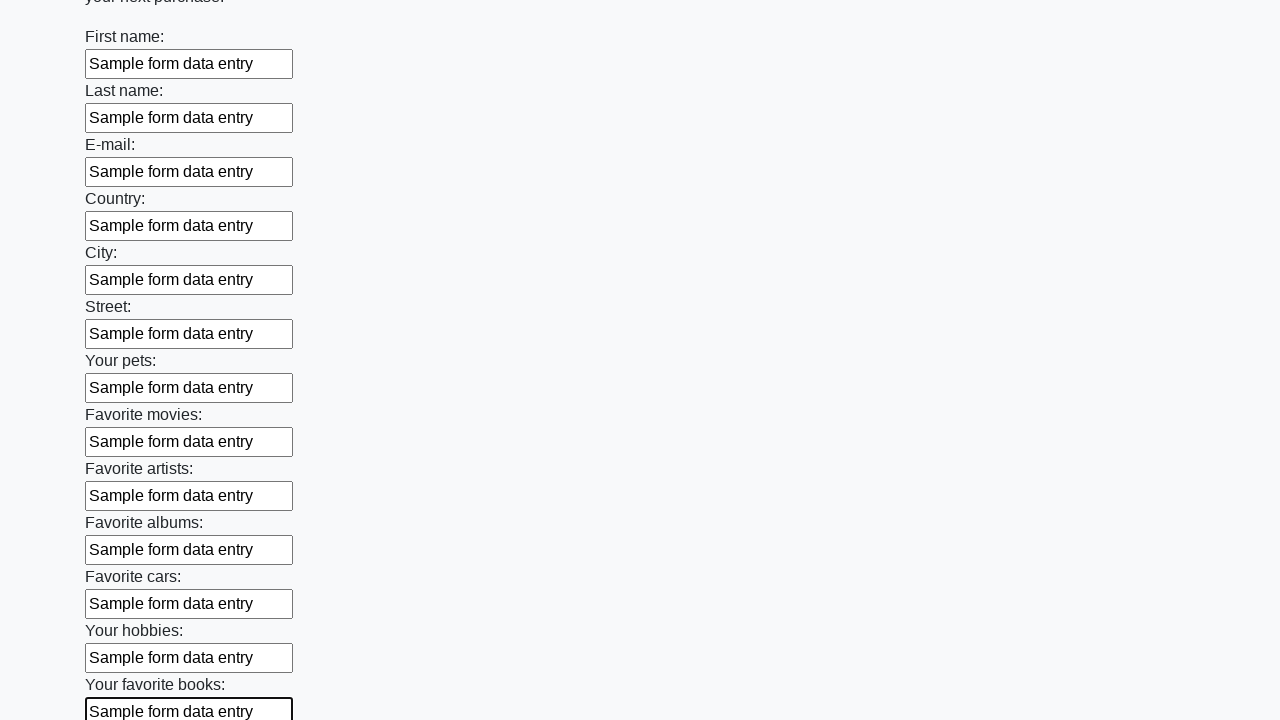

Filled text input field 14/100 with 'Sample form data entry' on input[type='text'] >> nth=13
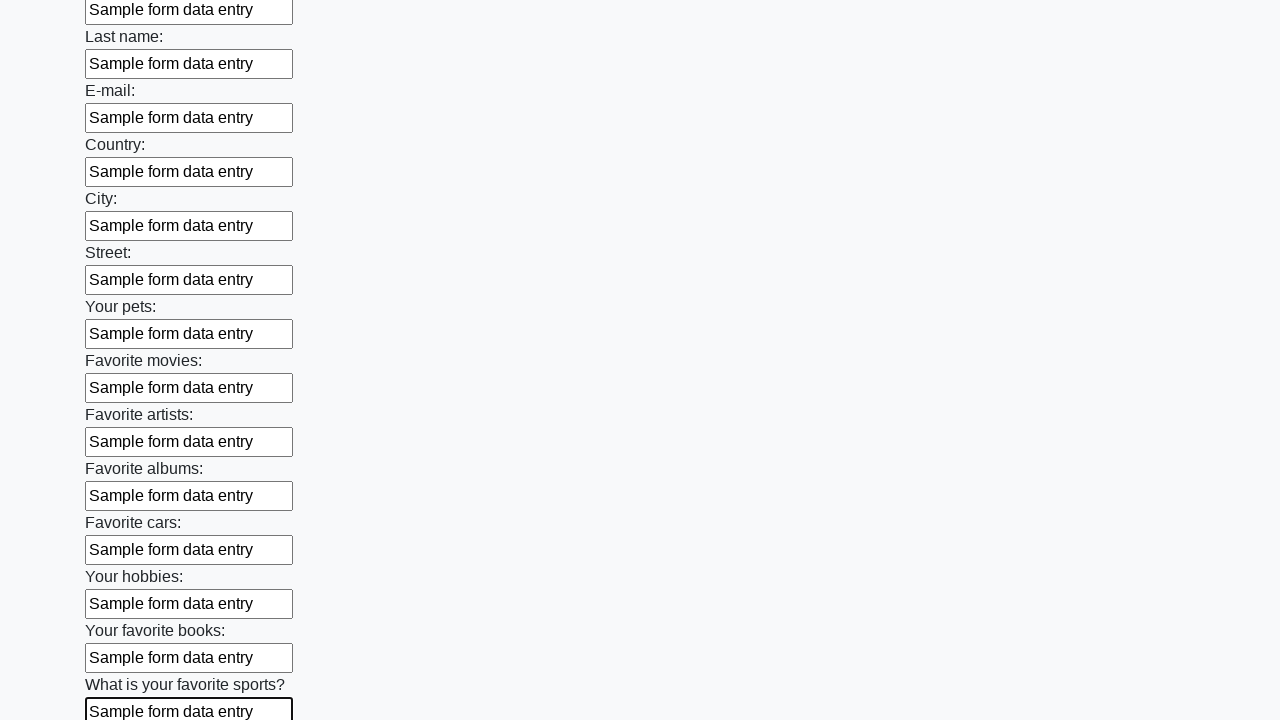

Filled text input field 15/100 with 'Sample form data entry' on input[type='text'] >> nth=14
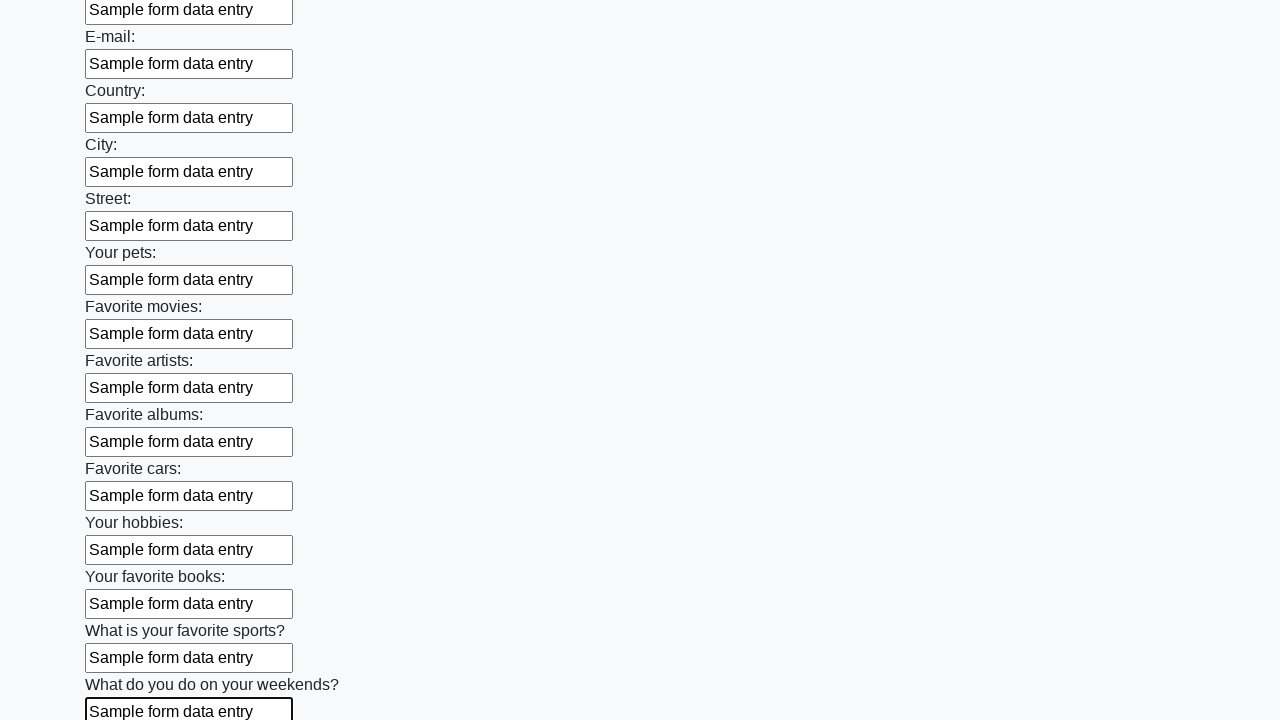

Filled text input field 16/100 with 'Sample form data entry' on input[type='text'] >> nth=15
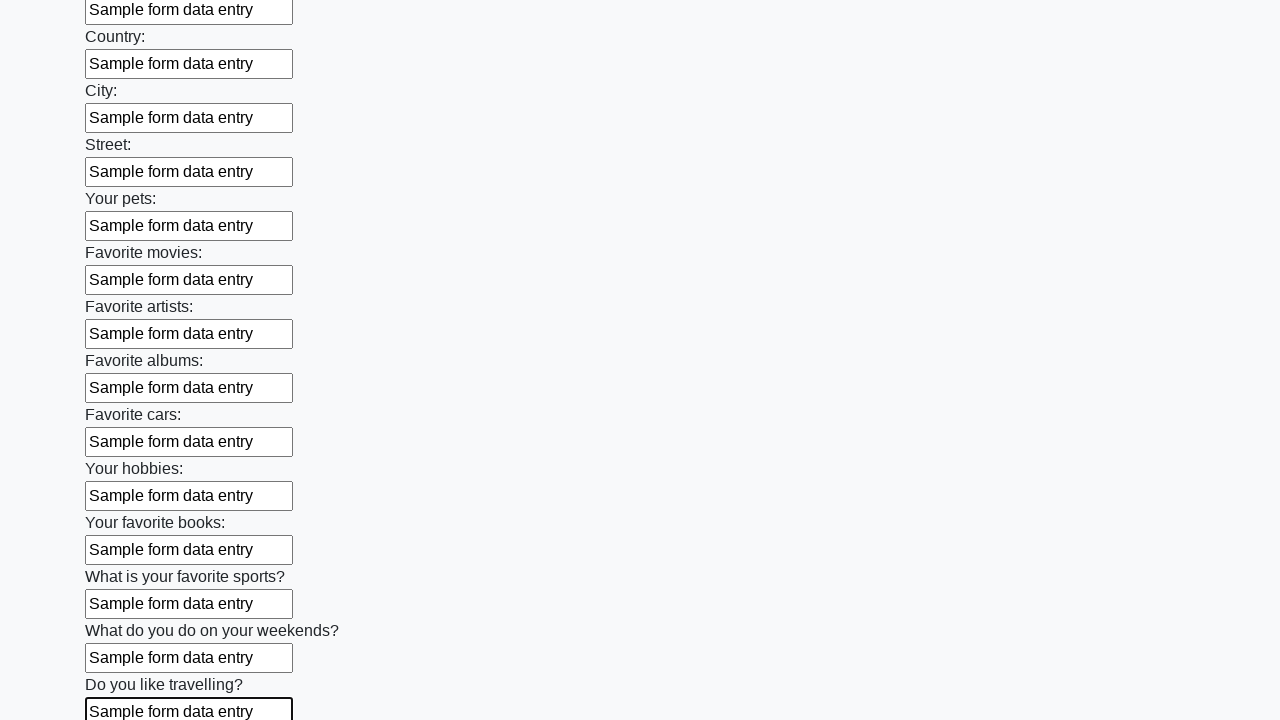

Filled text input field 17/100 with 'Sample form data entry' on input[type='text'] >> nth=16
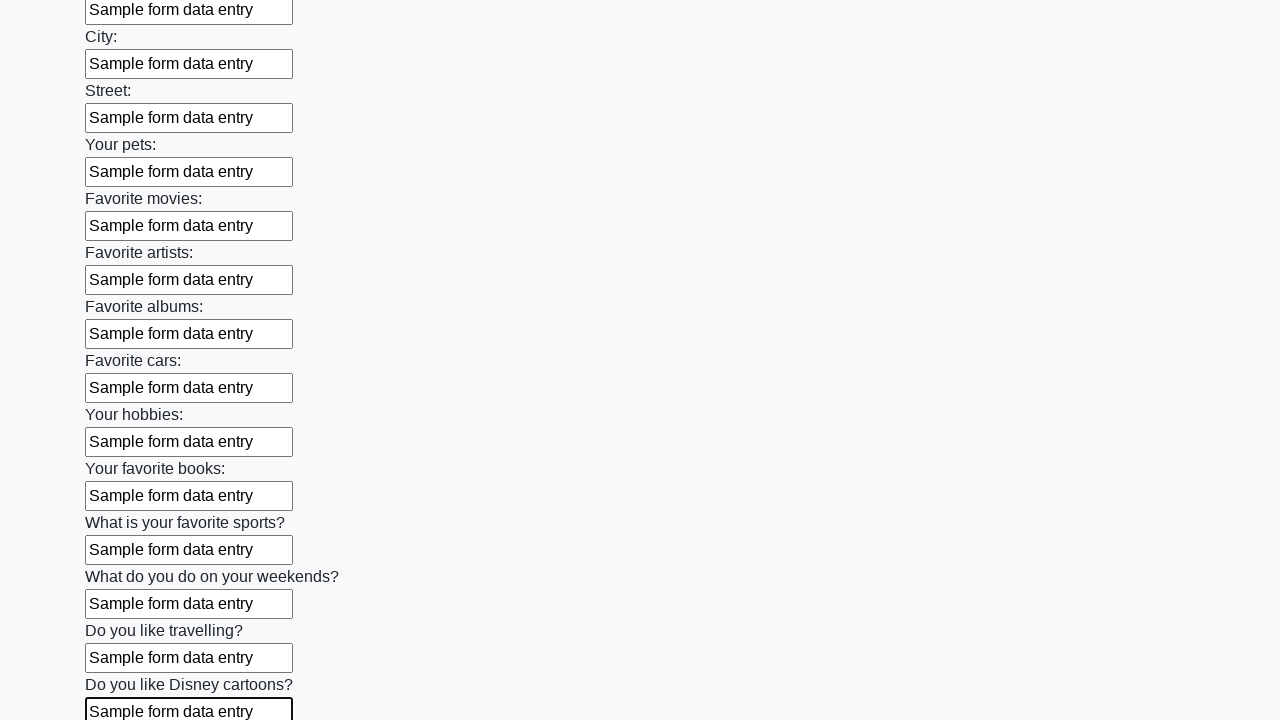

Filled text input field 18/100 with 'Sample form data entry' on input[type='text'] >> nth=17
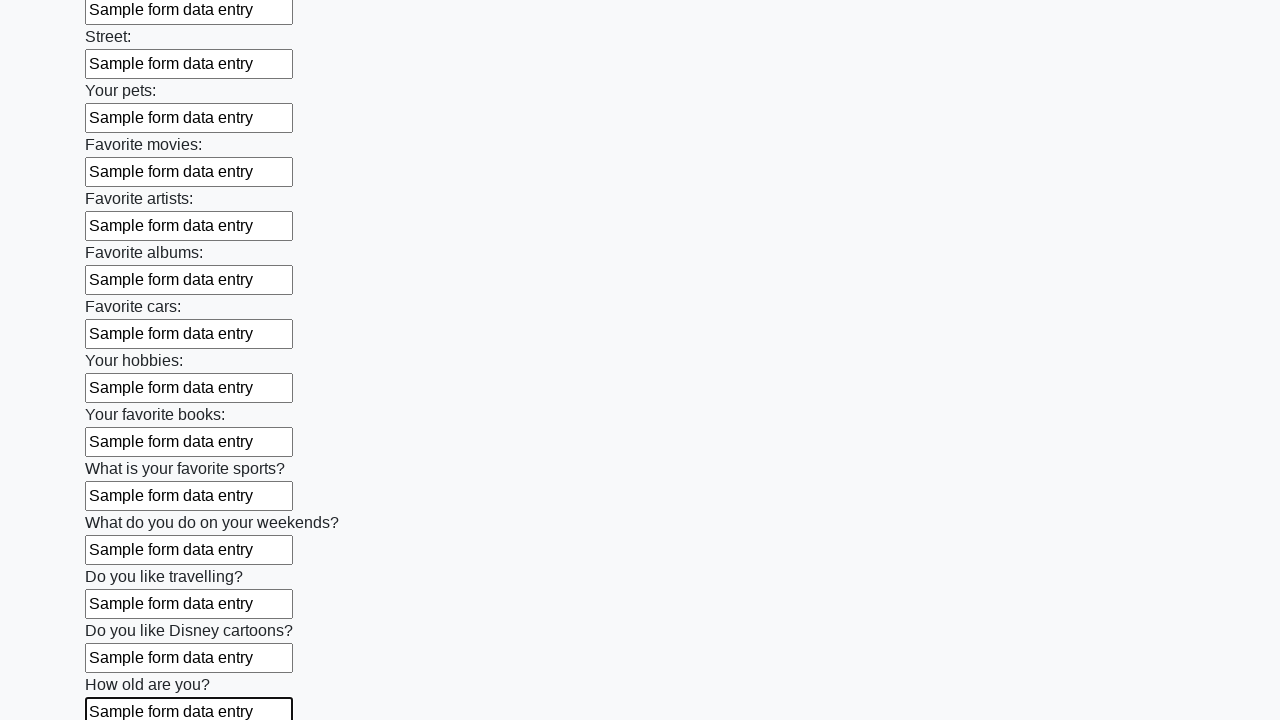

Filled text input field 19/100 with 'Sample form data entry' on input[type='text'] >> nth=18
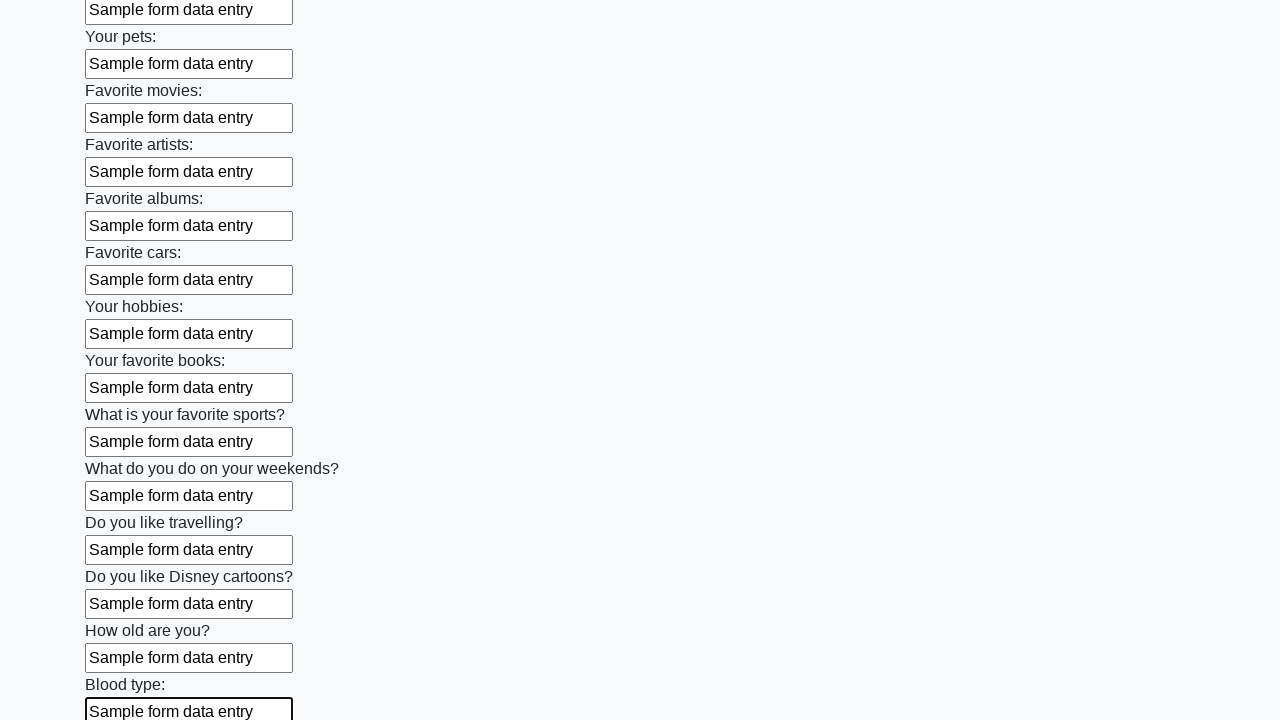

Filled text input field 20/100 with 'Sample form data entry' on input[type='text'] >> nth=19
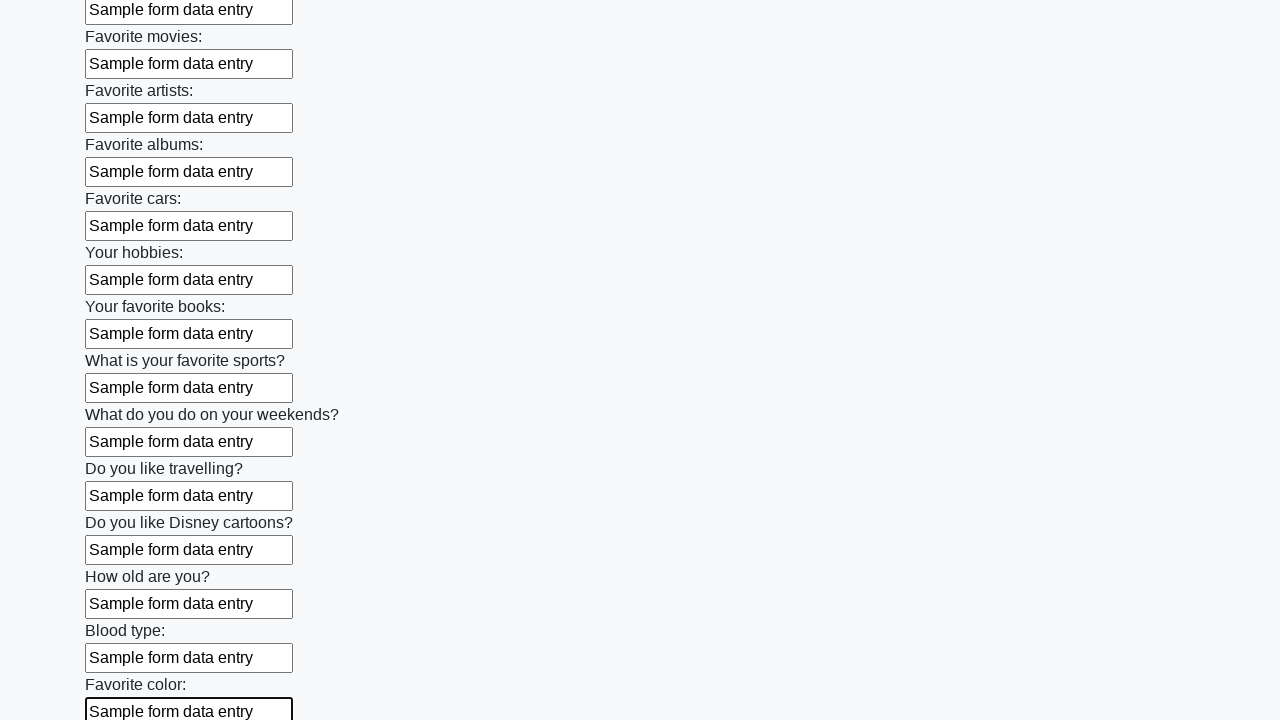

Filled text input field 21/100 with 'Sample form data entry' on input[type='text'] >> nth=20
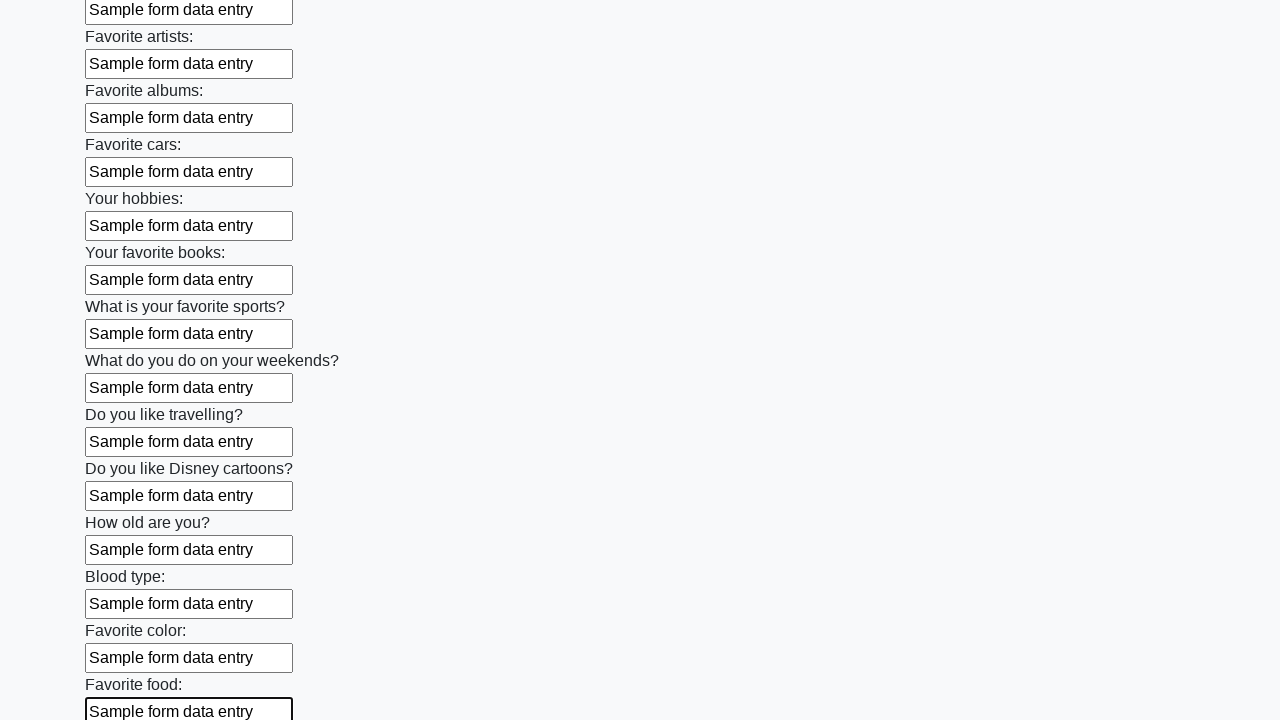

Filled text input field 22/100 with 'Sample form data entry' on input[type='text'] >> nth=21
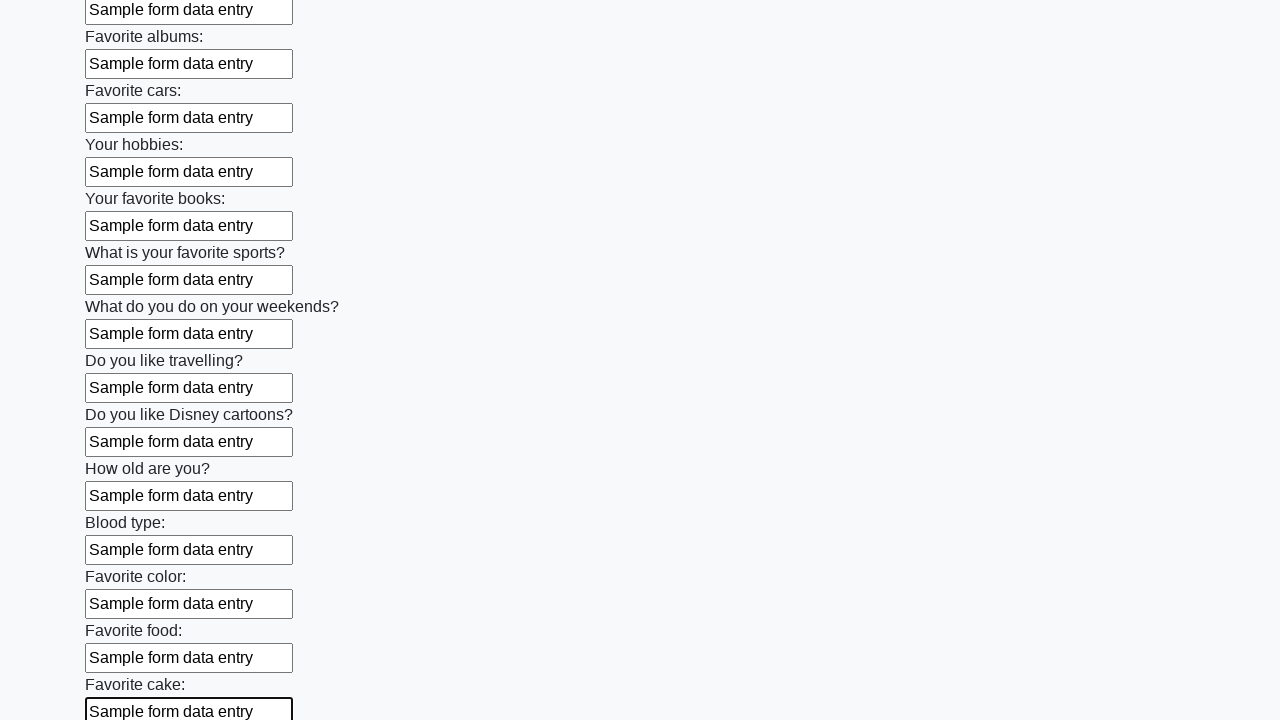

Filled text input field 23/100 with 'Sample form data entry' on input[type='text'] >> nth=22
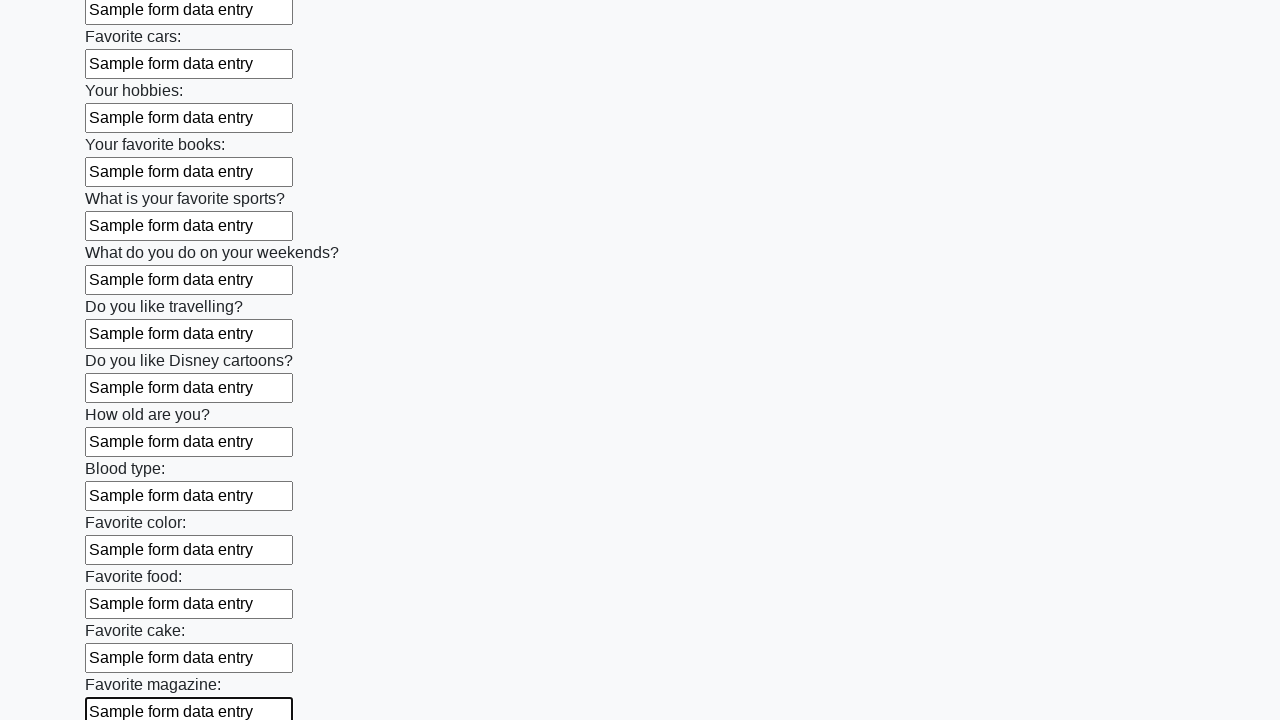

Filled text input field 24/100 with 'Sample form data entry' on input[type='text'] >> nth=23
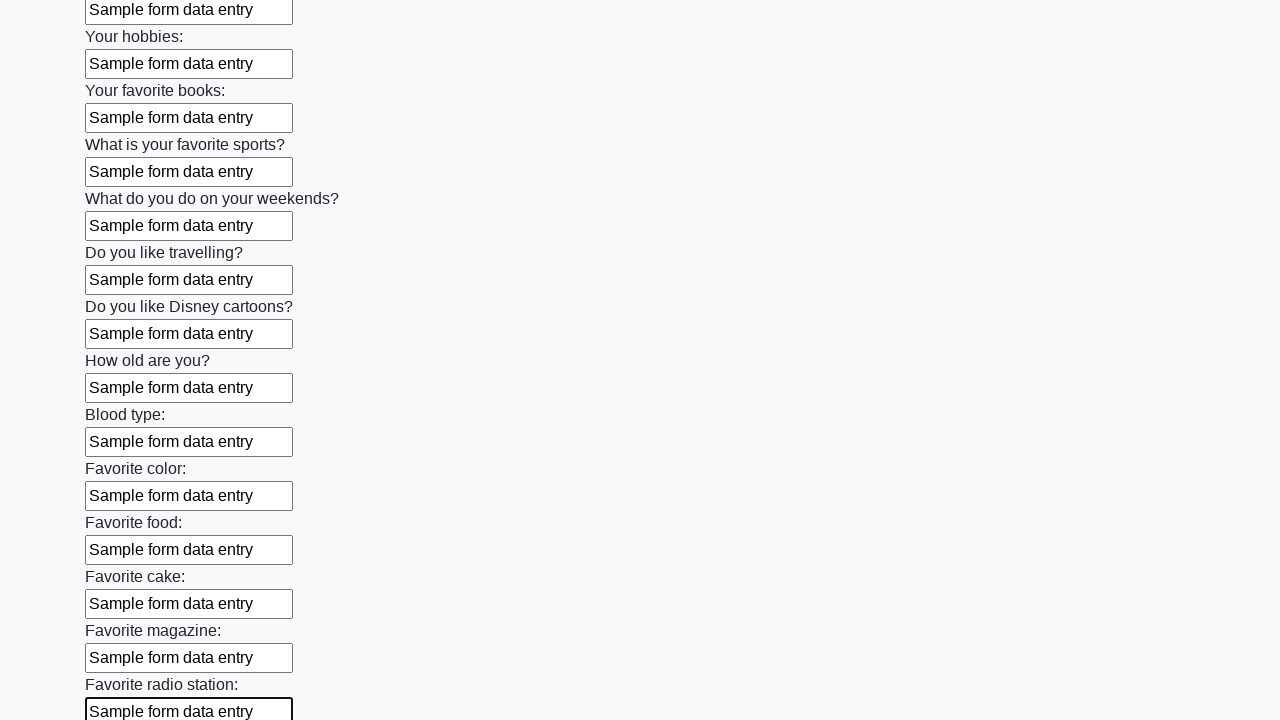

Filled text input field 25/100 with 'Sample form data entry' on input[type='text'] >> nth=24
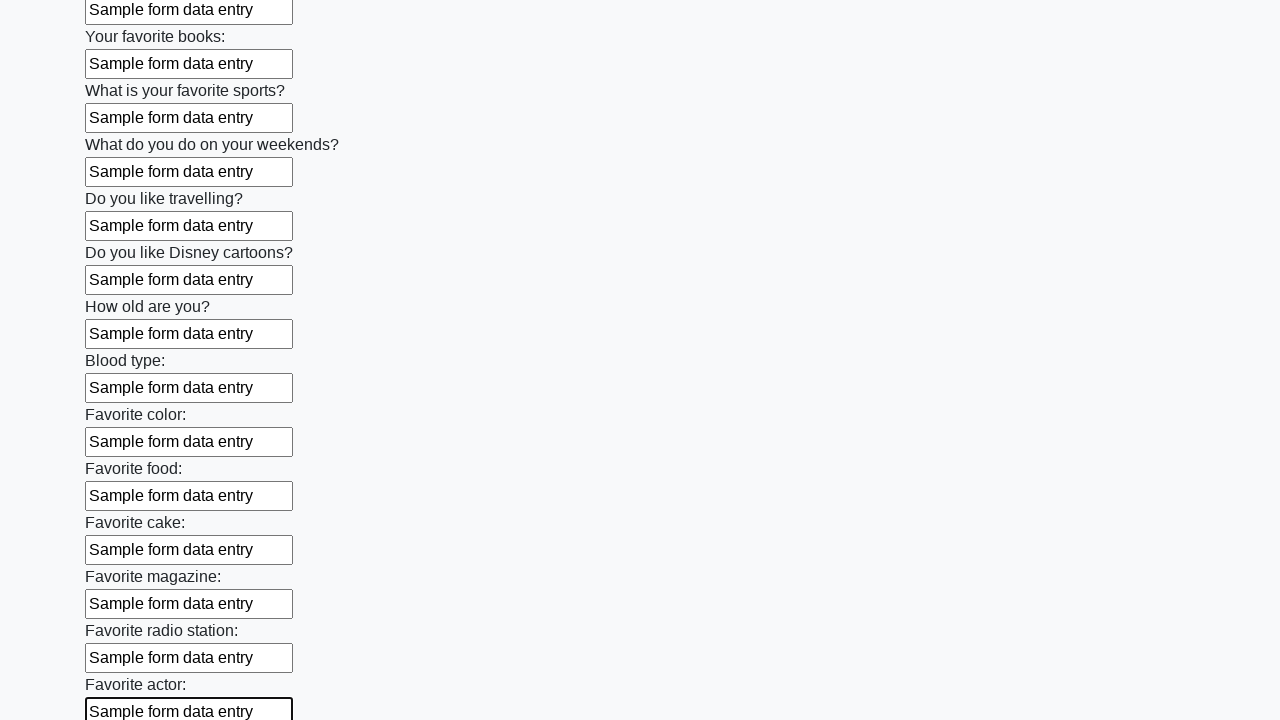

Filled text input field 26/100 with 'Sample form data entry' on input[type='text'] >> nth=25
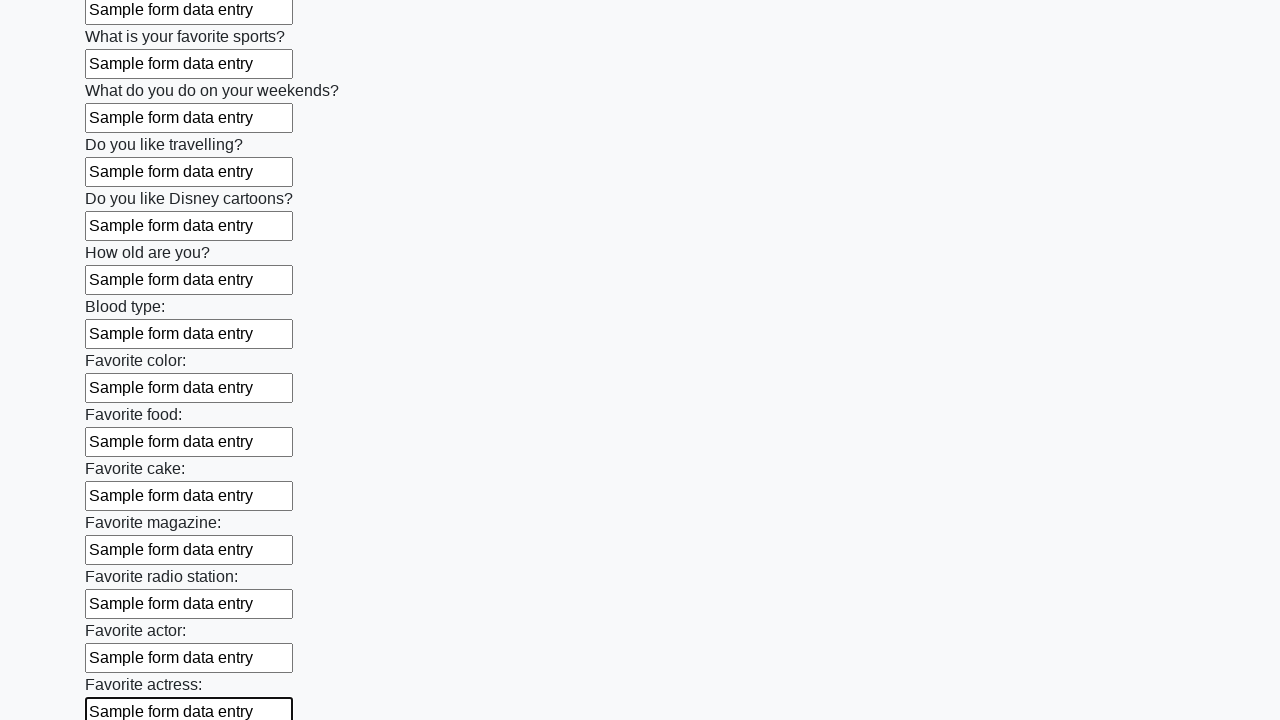

Filled text input field 27/100 with 'Sample form data entry' on input[type='text'] >> nth=26
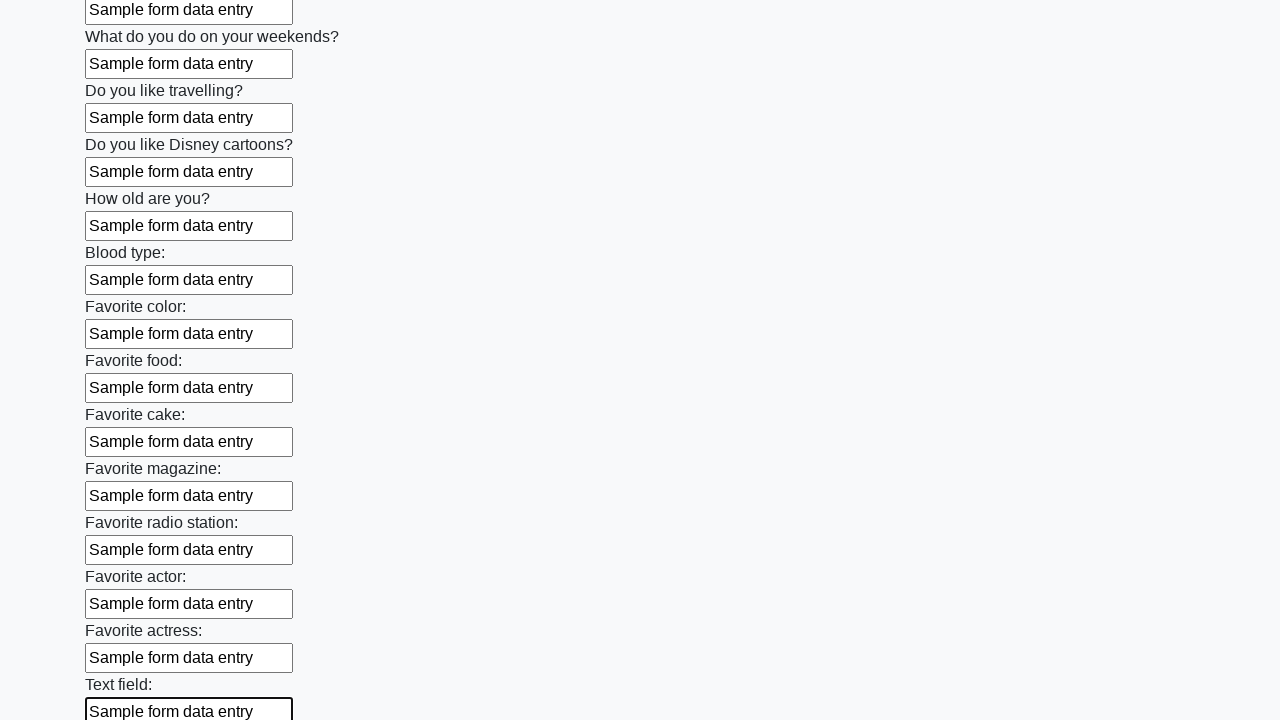

Filled text input field 28/100 with 'Sample form data entry' on input[type='text'] >> nth=27
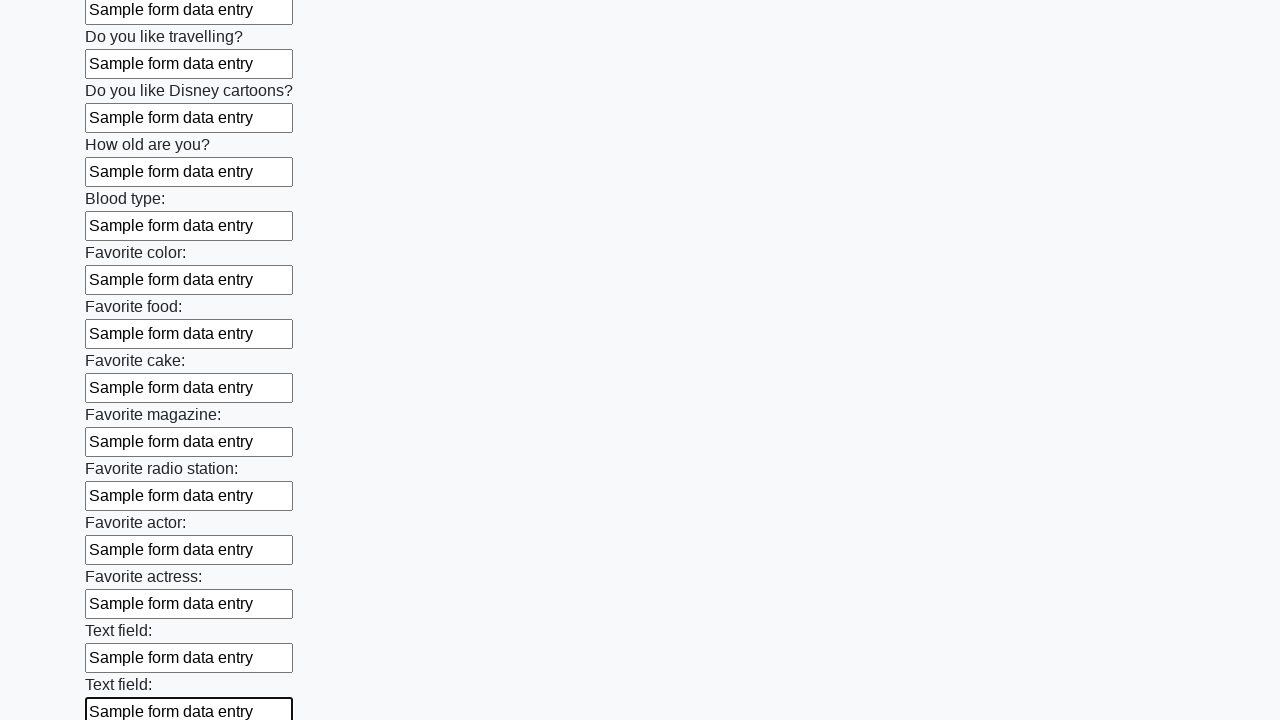

Filled text input field 29/100 with 'Sample form data entry' on input[type='text'] >> nth=28
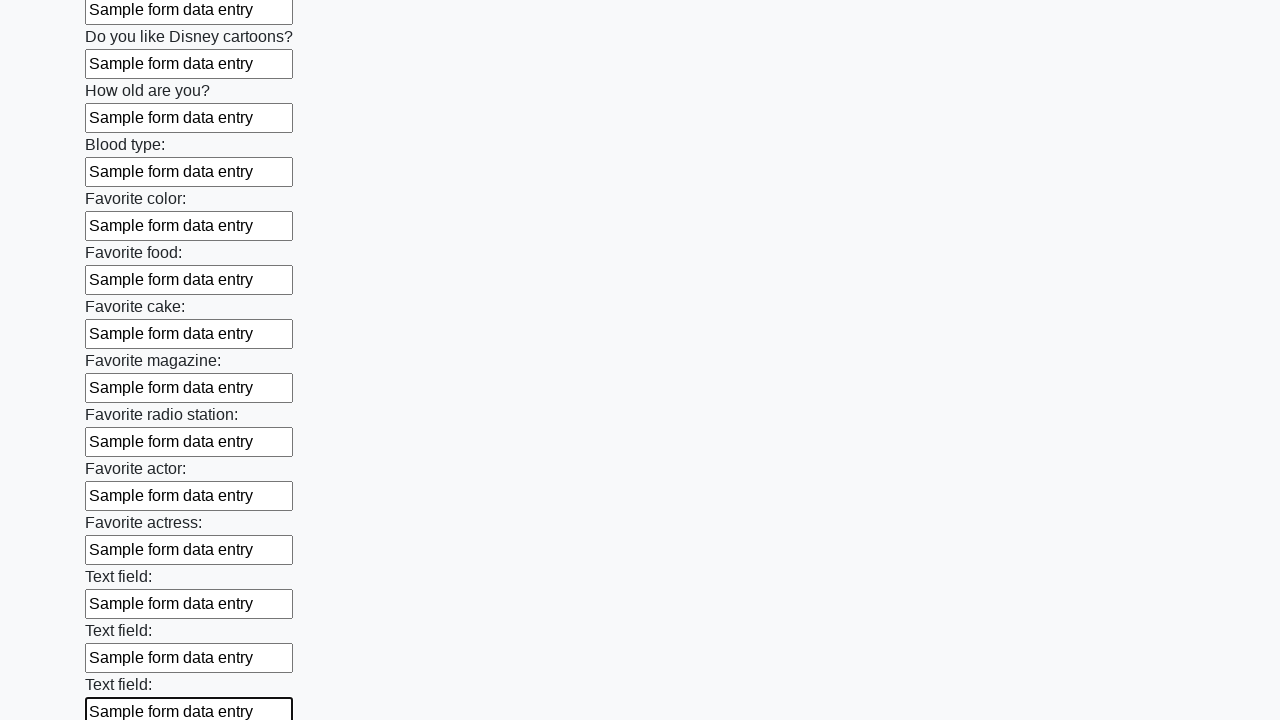

Filled text input field 30/100 with 'Sample form data entry' on input[type='text'] >> nth=29
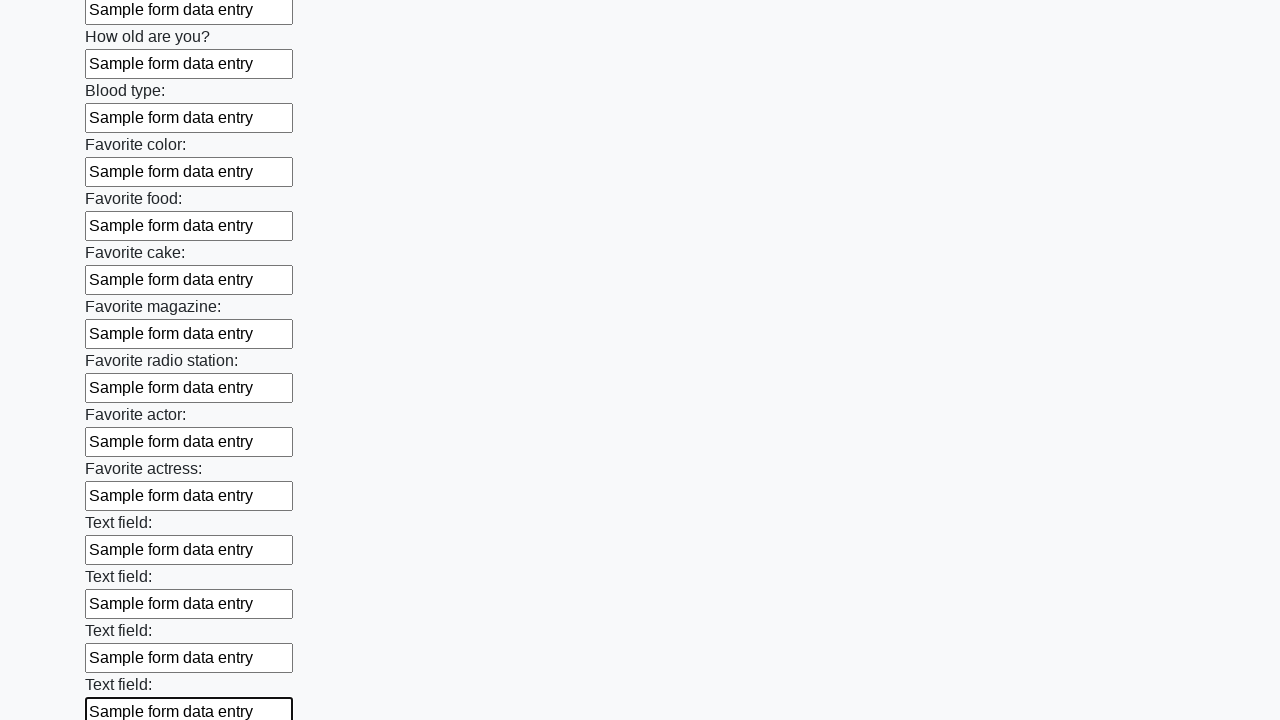

Filled text input field 31/100 with 'Sample form data entry' on input[type='text'] >> nth=30
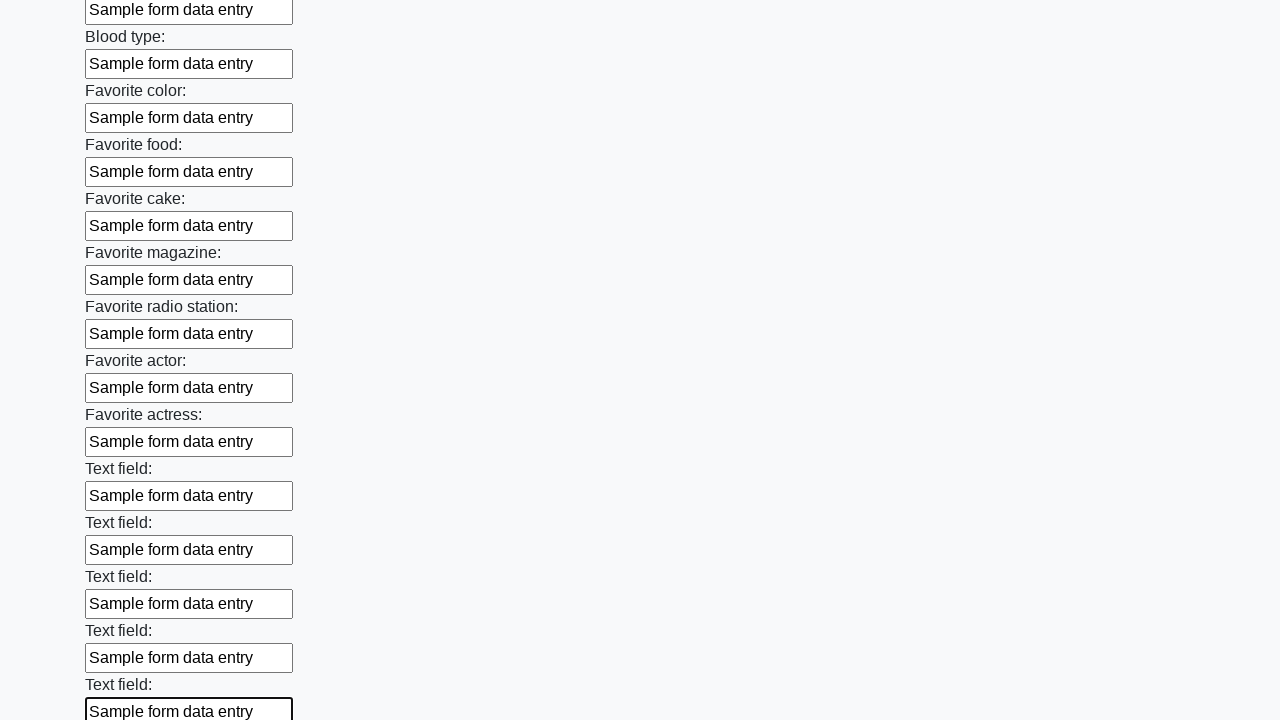

Filled text input field 32/100 with 'Sample form data entry' on input[type='text'] >> nth=31
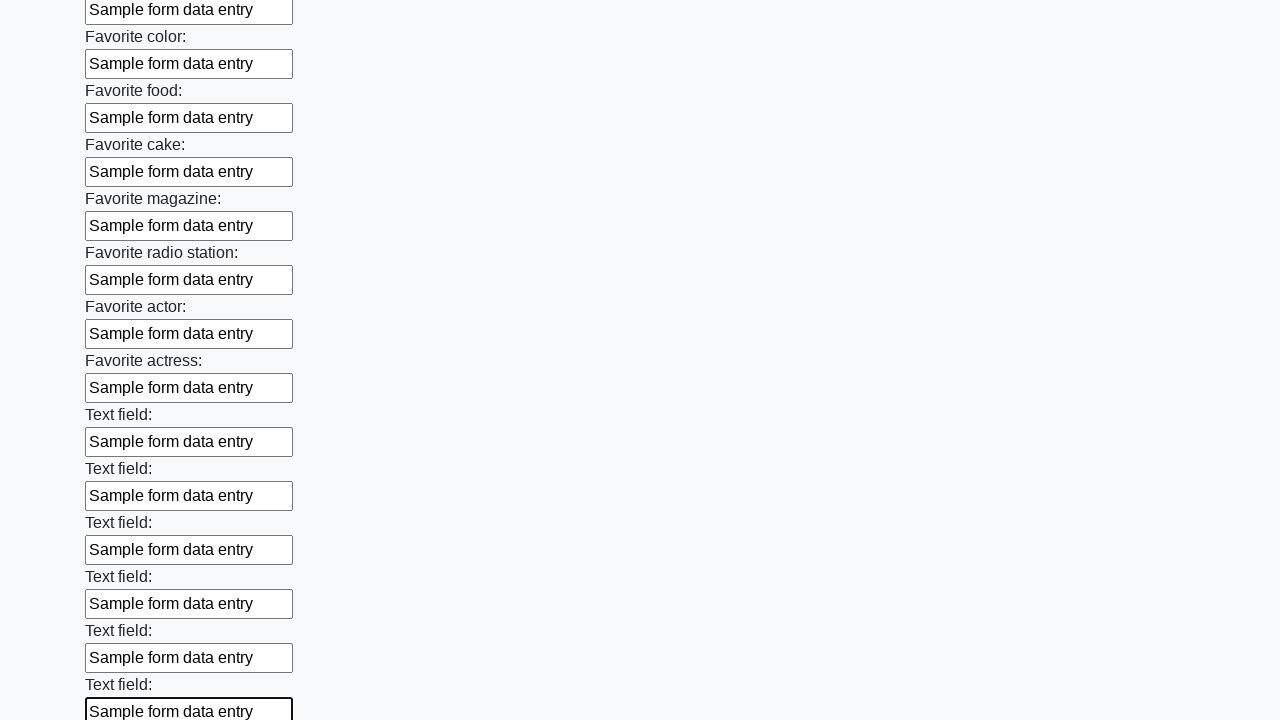

Filled text input field 33/100 with 'Sample form data entry' on input[type='text'] >> nth=32
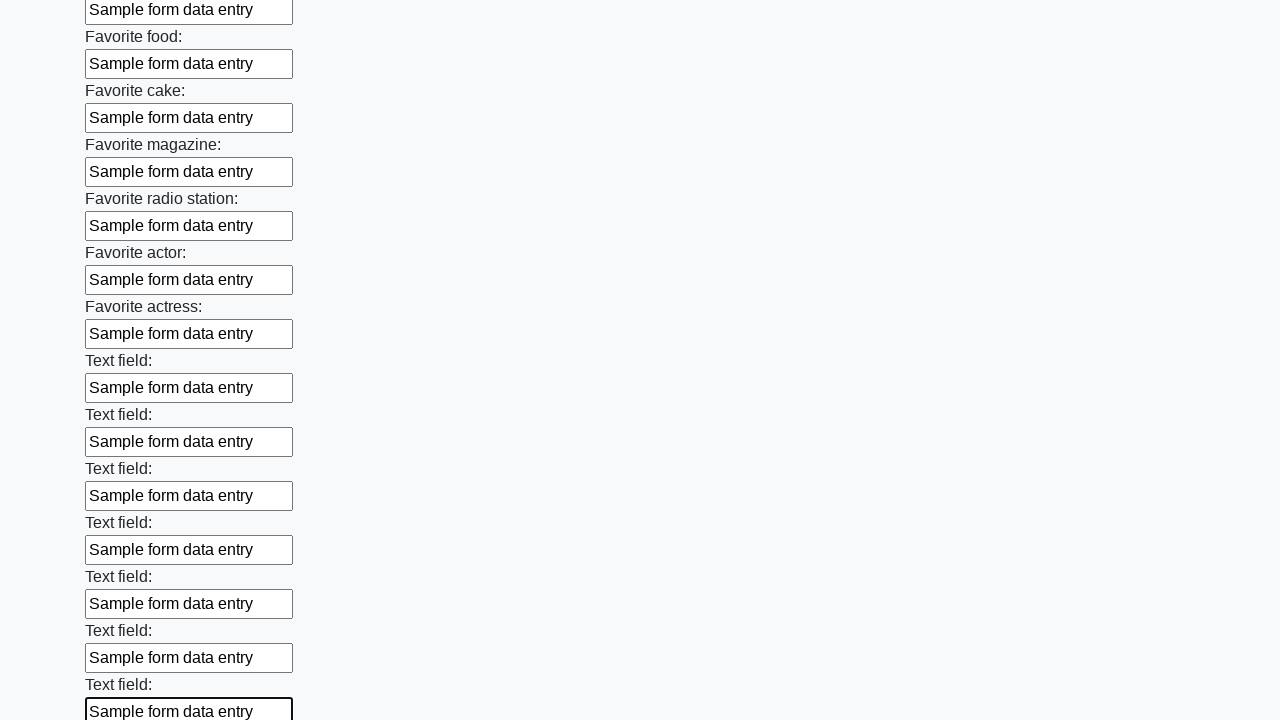

Filled text input field 34/100 with 'Sample form data entry' on input[type='text'] >> nth=33
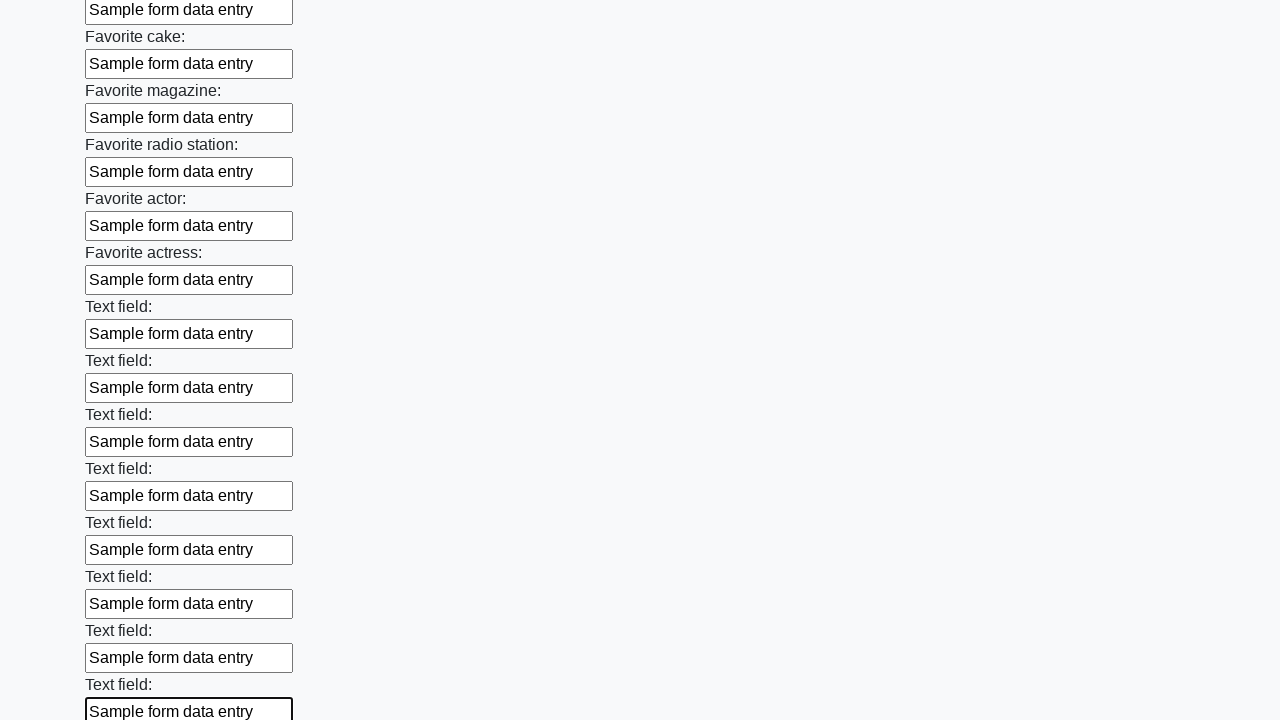

Filled text input field 35/100 with 'Sample form data entry' on input[type='text'] >> nth=34
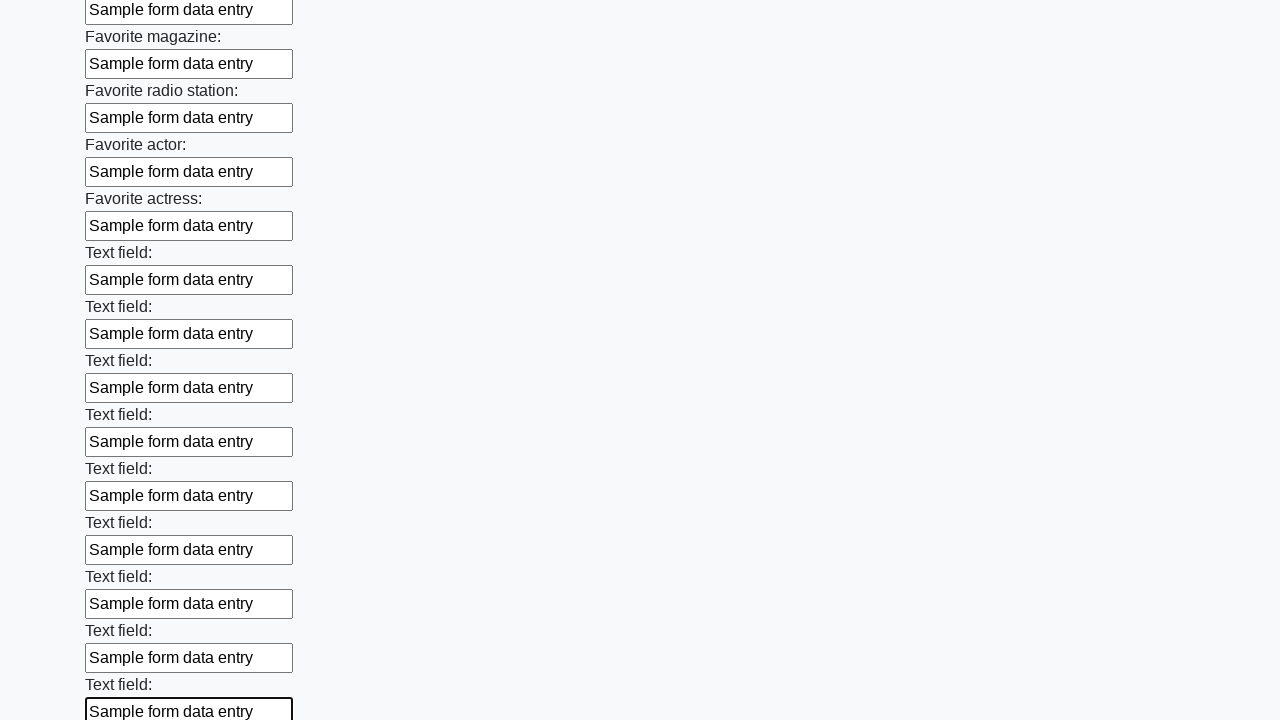

Filled text input field 36/100 with 'Sample form data entry' on input[type='text'] >> nth=35
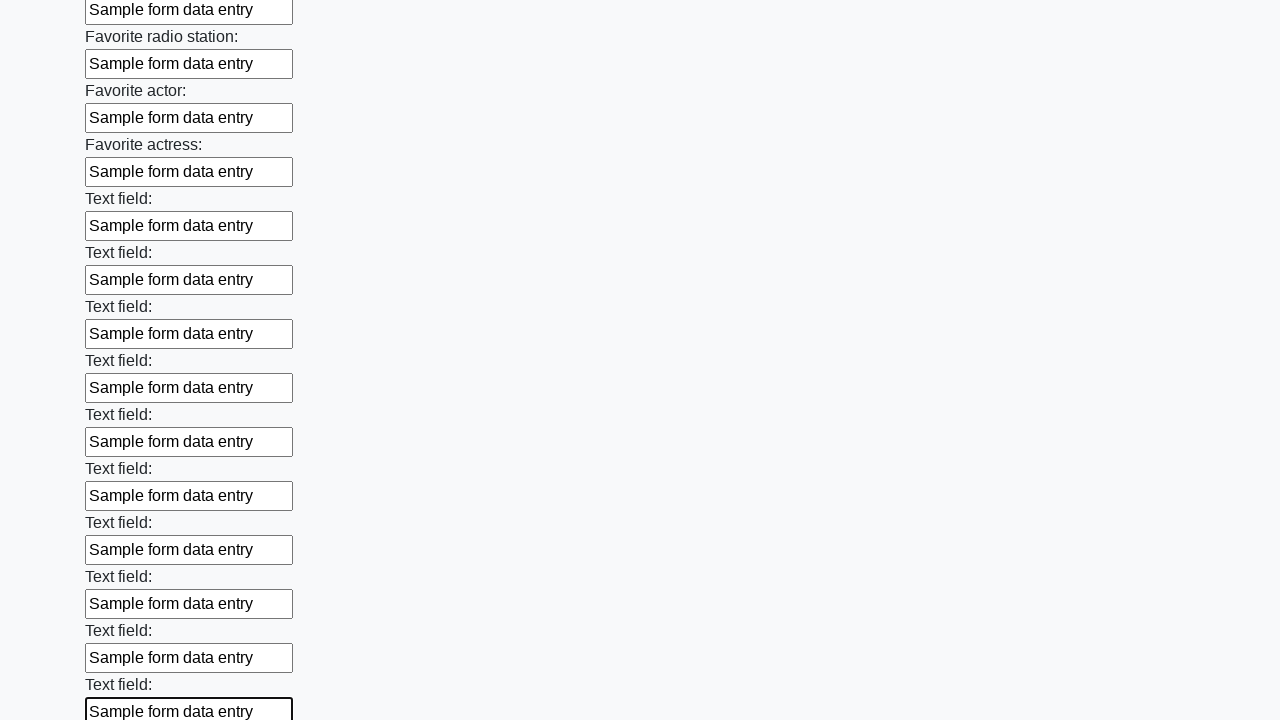

Filled text input field 37/100 with 'Sample form data entry' on input[type='text'] >> nth=36
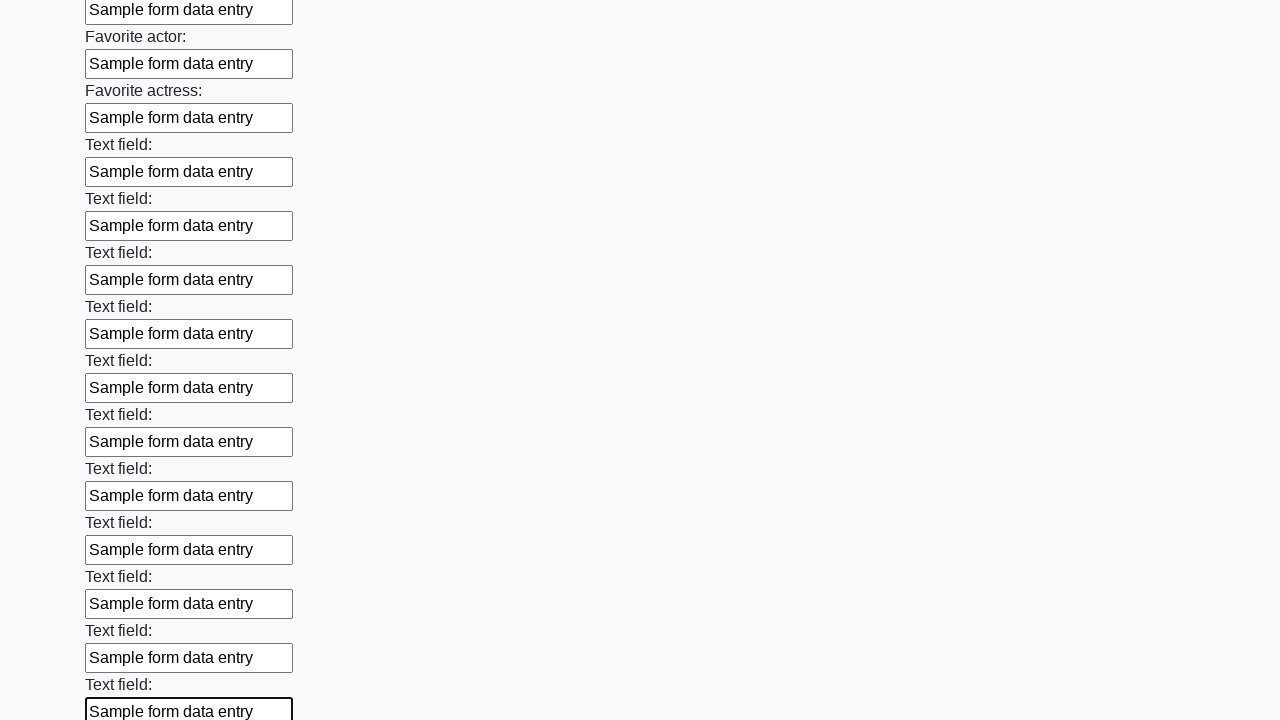

Filled text input field 38/100 with 'Sample form data entry' on input[type='text'] >> nth=37
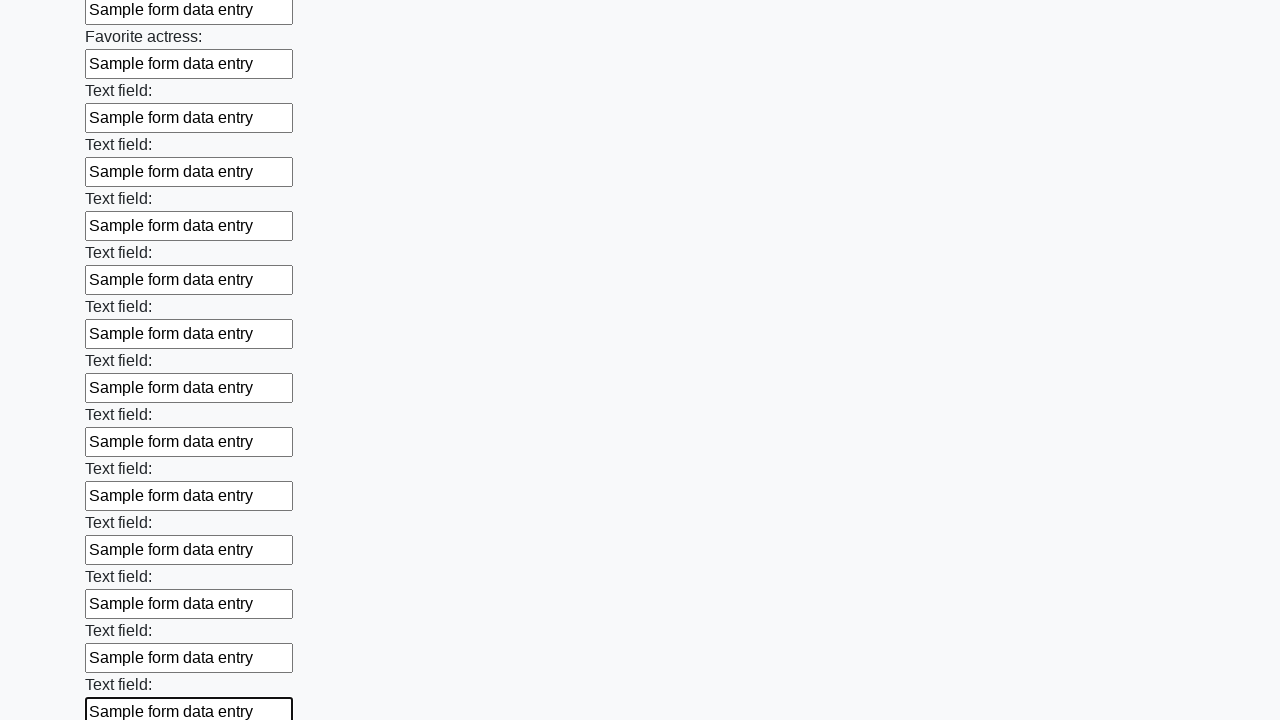

Filled text input field 39/100 with 'Sample form data entry' on input[type='text'] >> nth=38
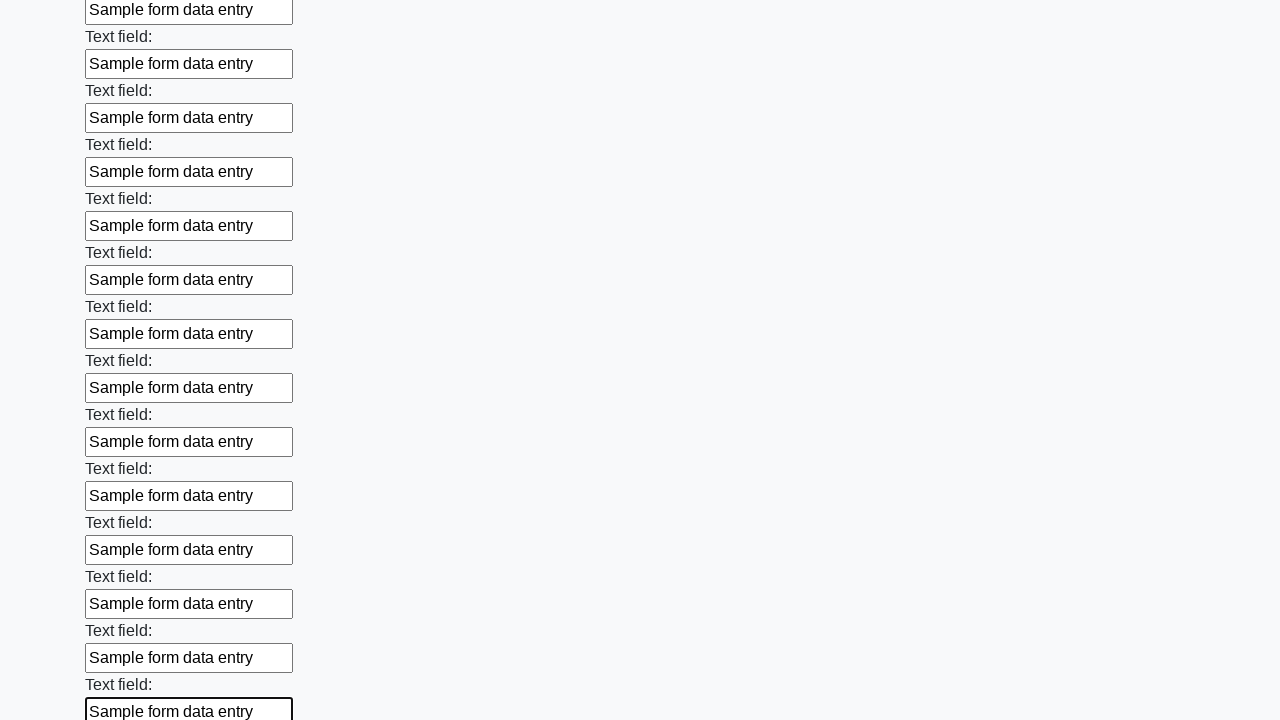

Filled text input field 40/100 with 'Sample form data entry' on input[type='text'] >> nth=39
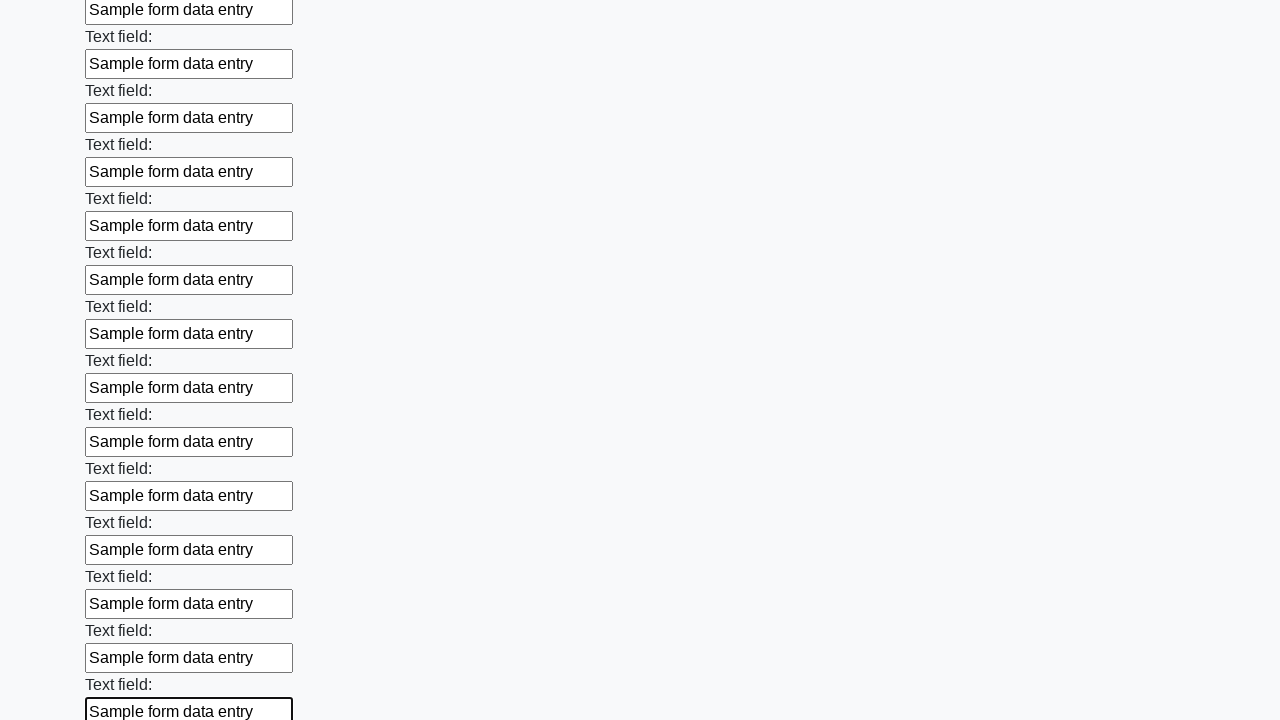

Filled text input field 41/100 with 'Sample form data entry' on input[type='text'] >> nth=40
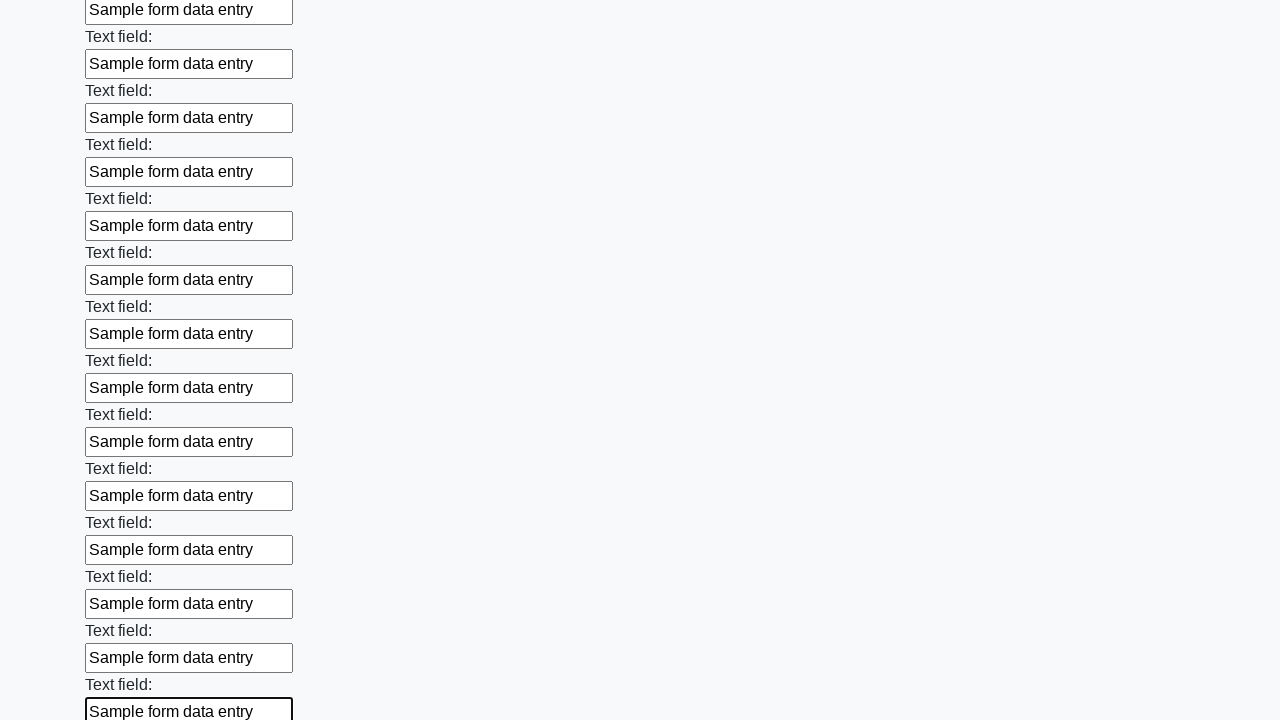

Filled text input field 42/100 with 'Sample form data entry' on input[type='text'] >> nth=41
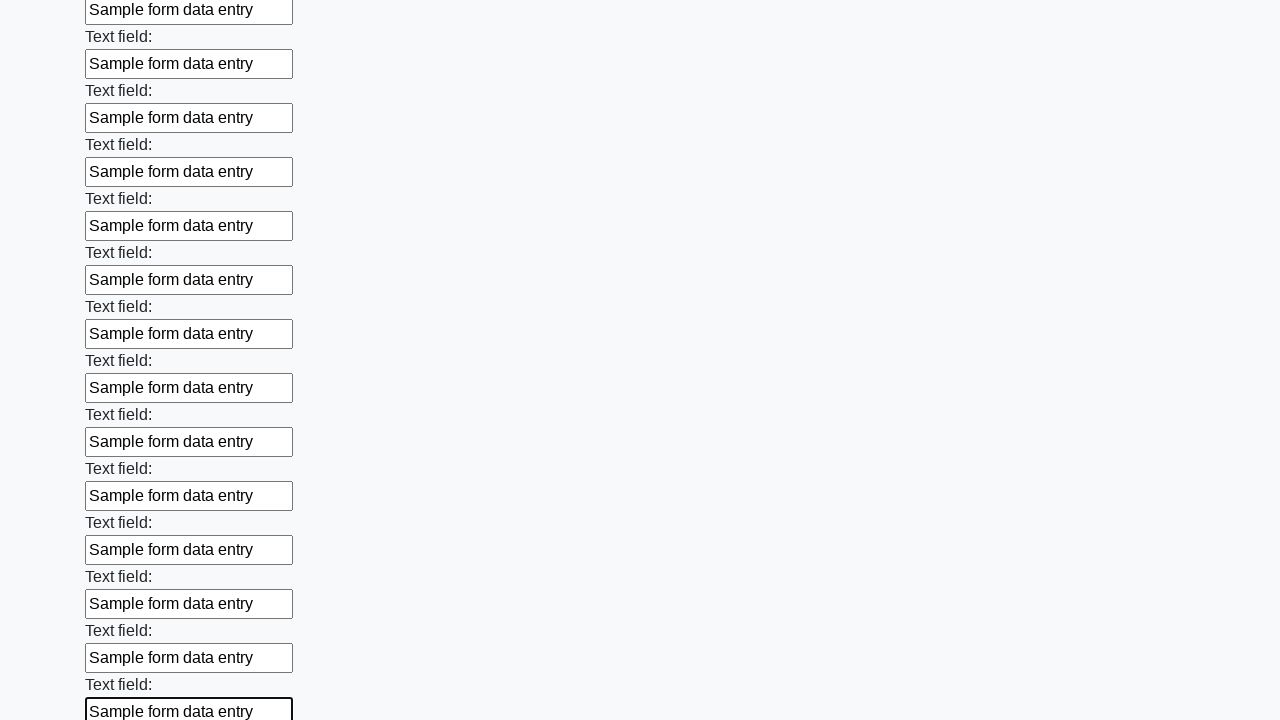

Filled text input field 43/100 with 'Sample form data entry' on input[type='text'] >> nth=42
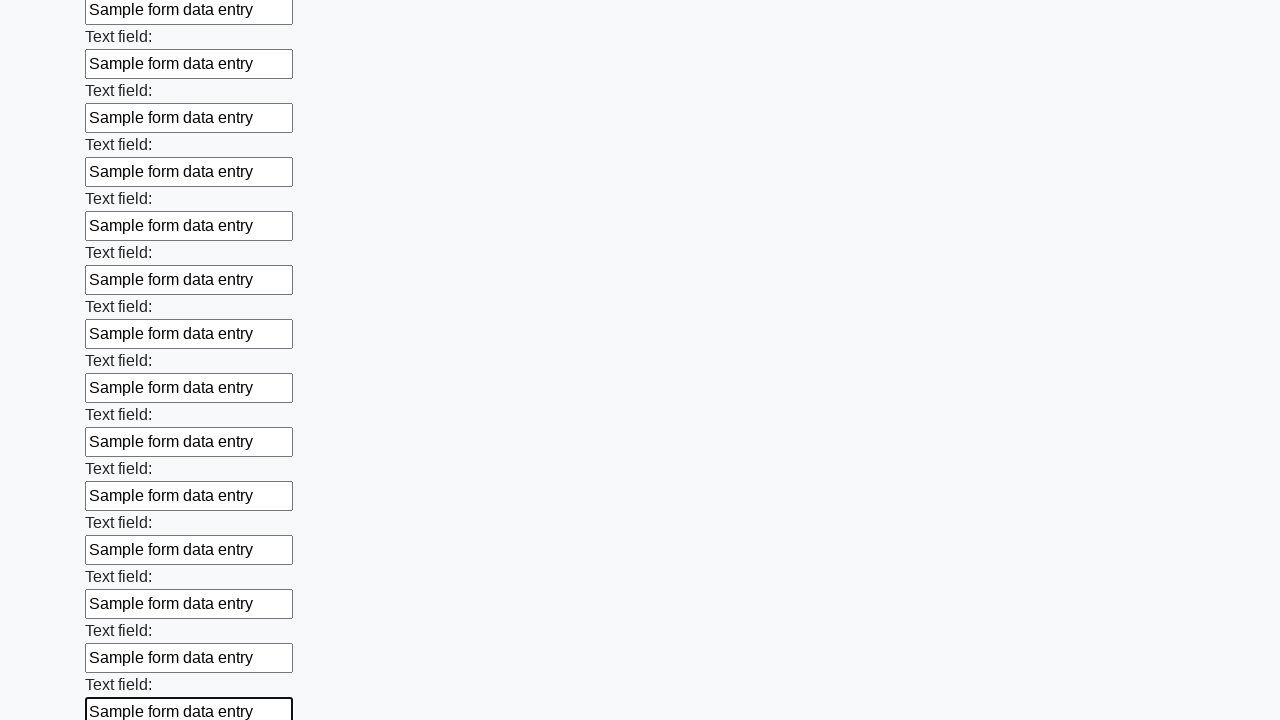

Filled text input field 44/100 with 'Sample form data entry' on input[type='text'] >> nth=43
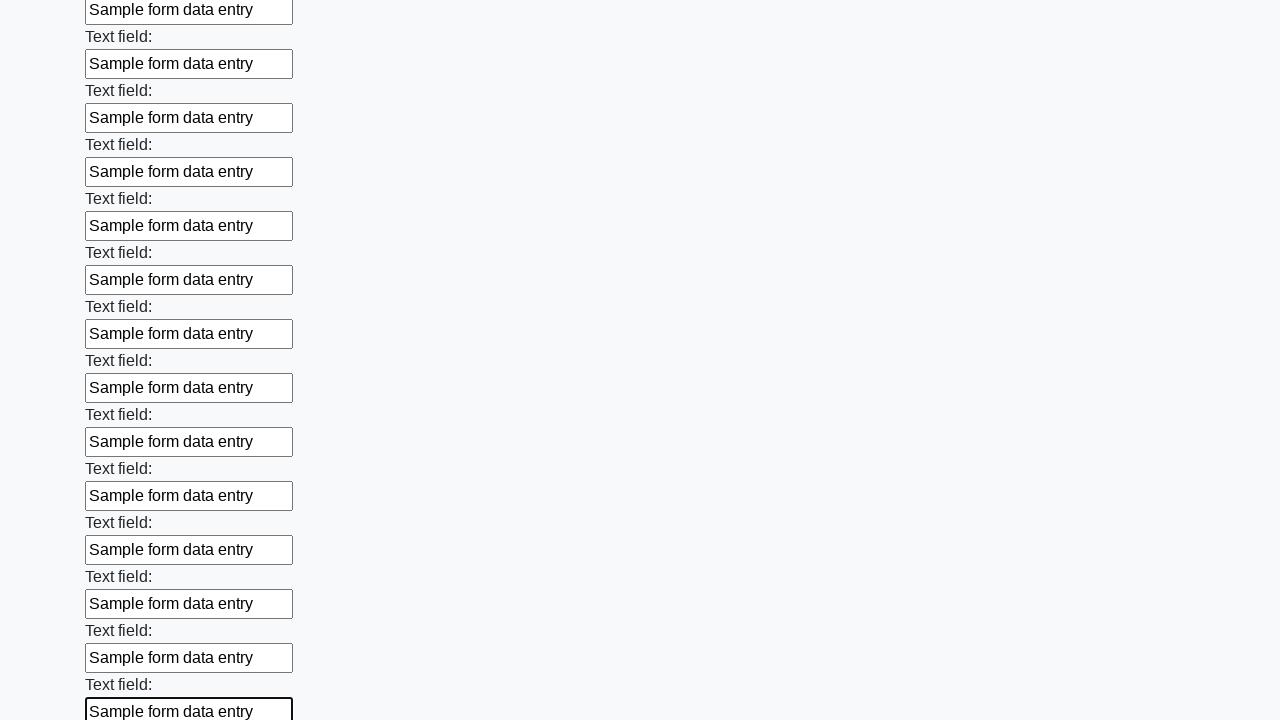

Filled text input field 45/100 with 'Sample form data entry' on input[type='text'] >> nth=44
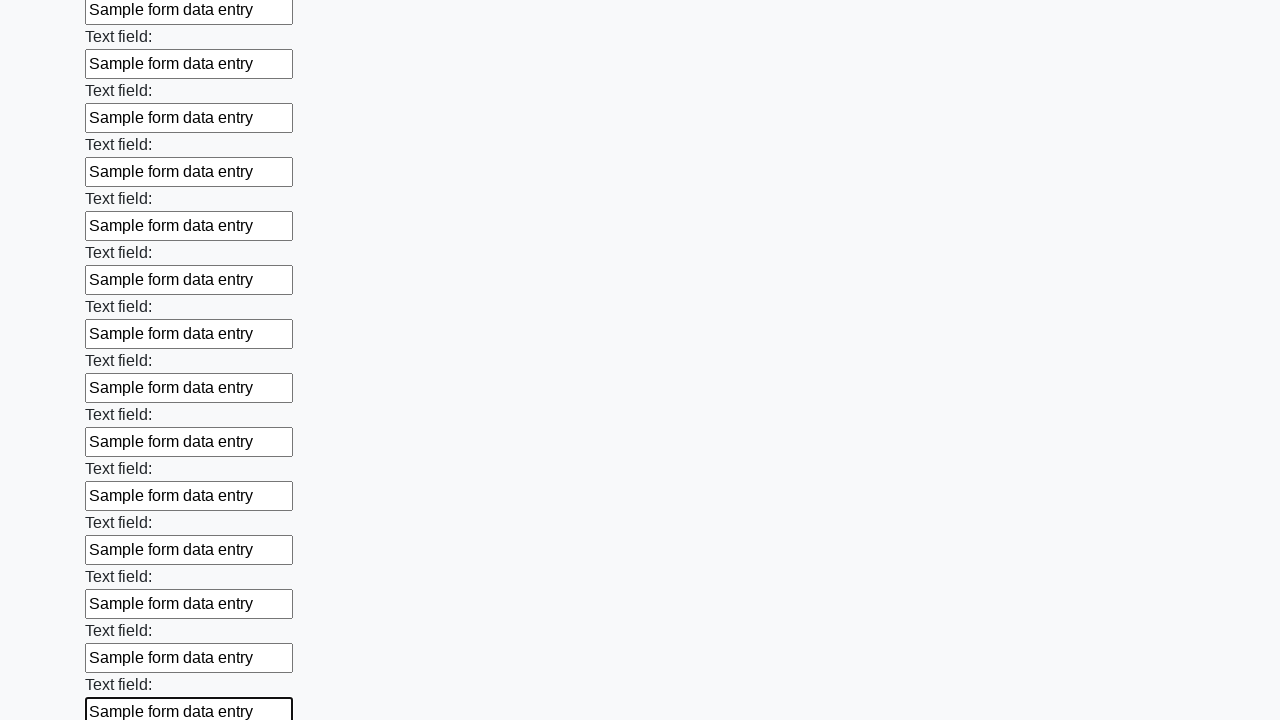

Filled text input field 46/100 with 'Sample form data entry' on input[type='text'] >> nth=45
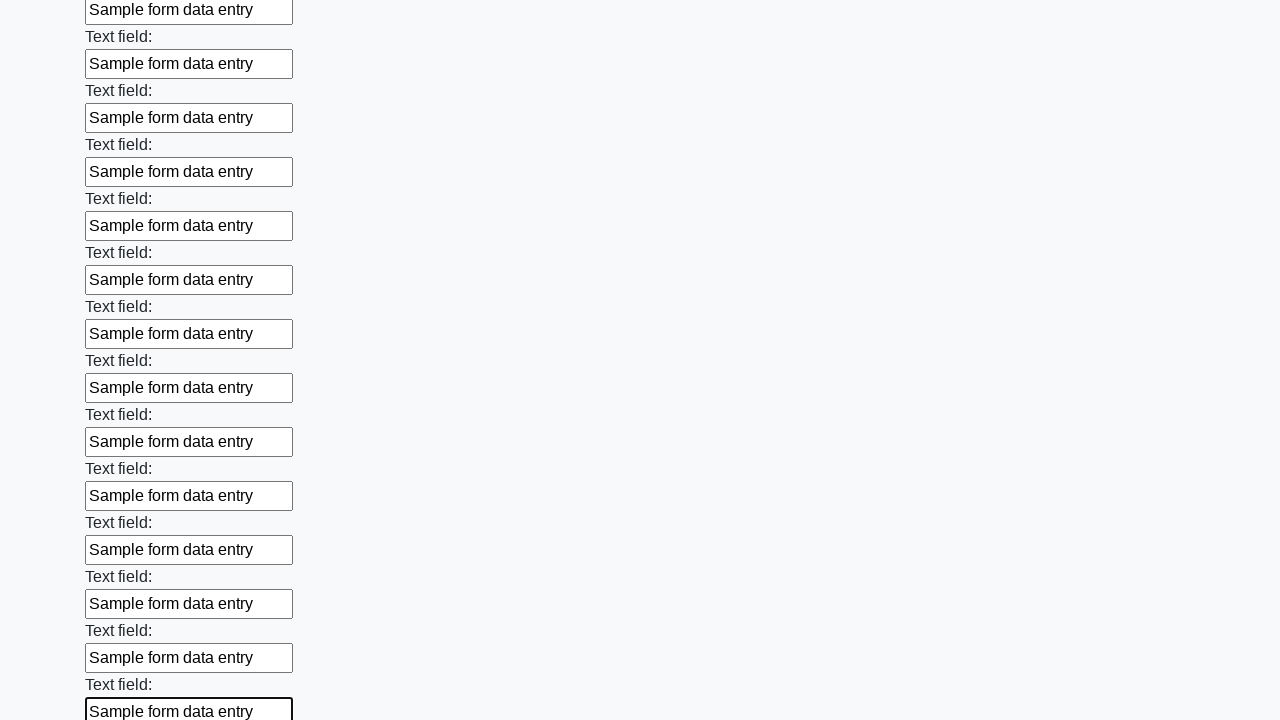

Filled text input field 47/100 with 'Sample form data entry' on input[type='text'] >> nth=46
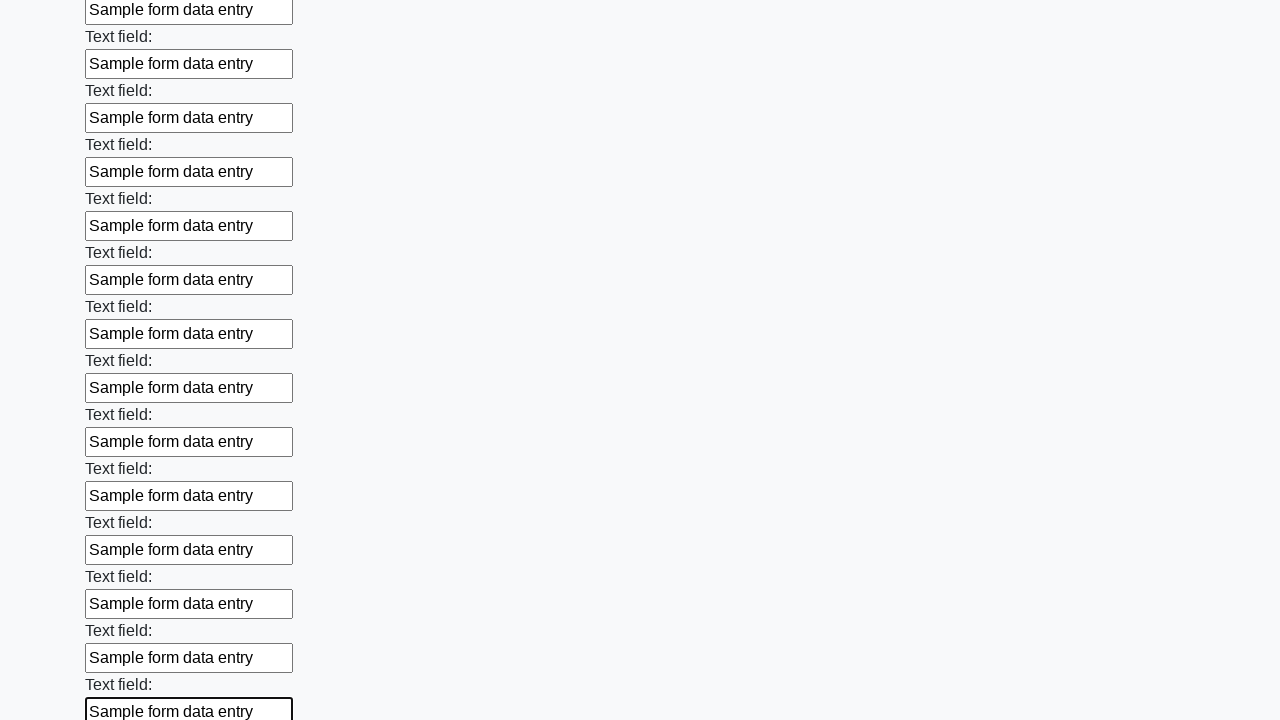

Filled text input field 48/100 with 'Sample form data entry' on input[type='text'] >> nth=47
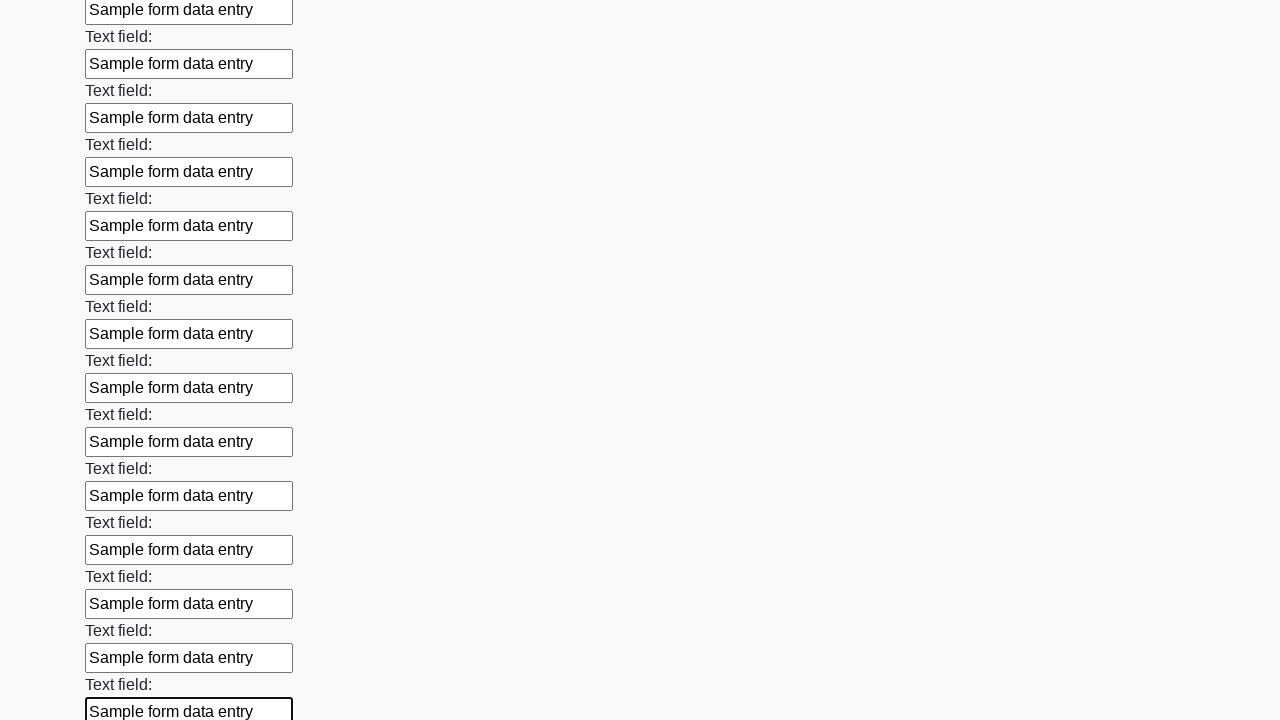

Filled text input field 49/100 with 'Sample form data entry' on input[type='text'] >> nth=48
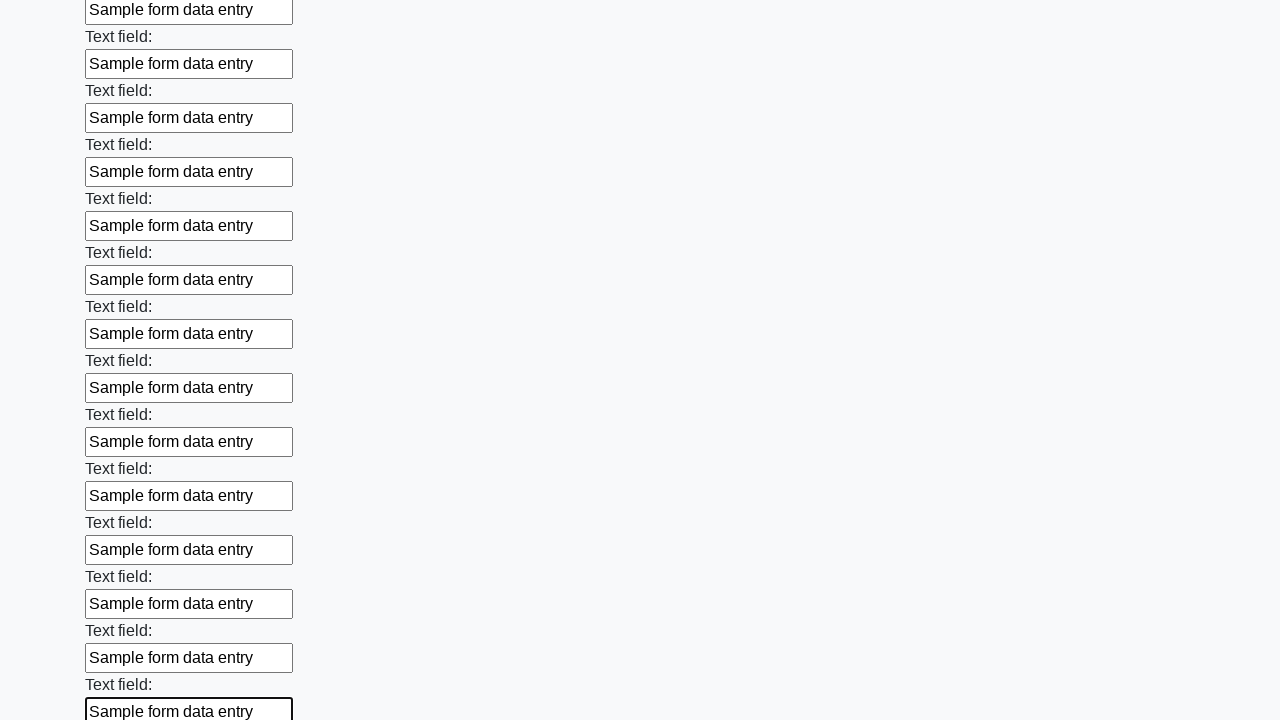

Filled text input field 50/100 with 'Sample form data entry' on input[type='text'] >> nth=49
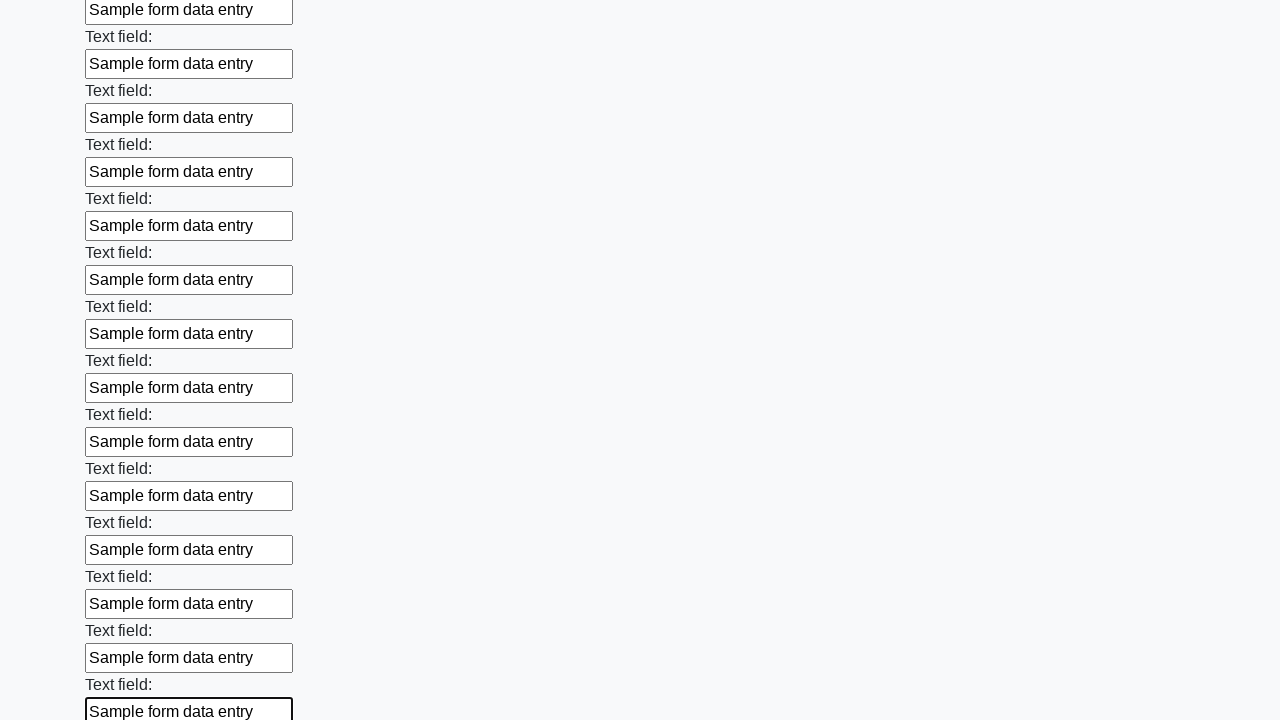

Filled text input field 51/100 with 'Sample form data entry' on input[type='text'] >> nth=50
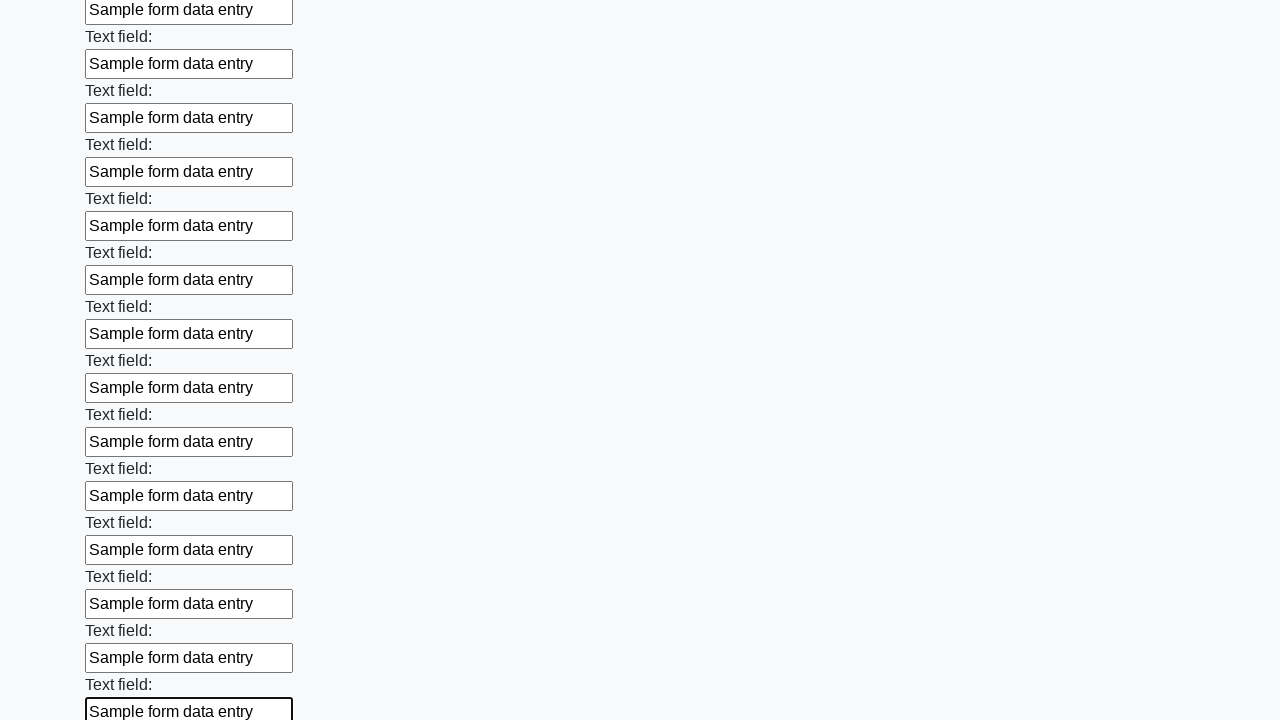

Filled text input field 52/100 with 'Sample form data entry' on input[type='text'] >> nth=51
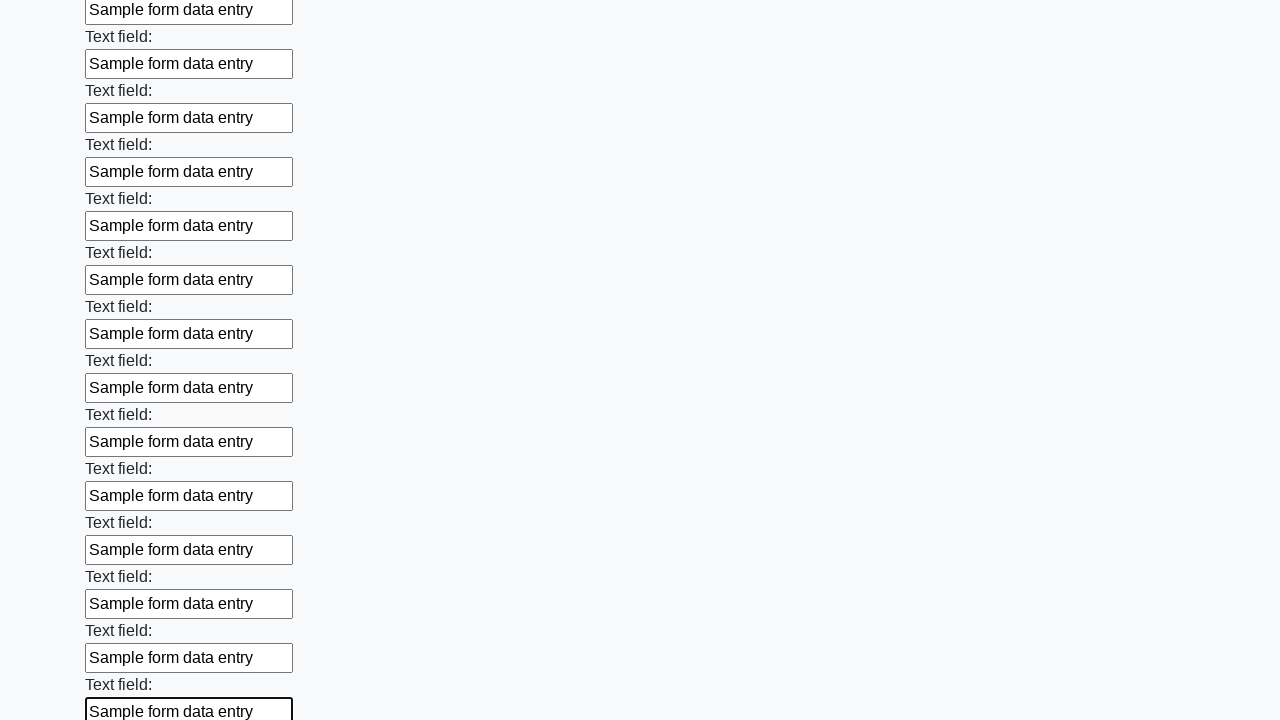

Filled text input field 53/100 with 'Sample form data entry' on input[type='text'] >> nth=52
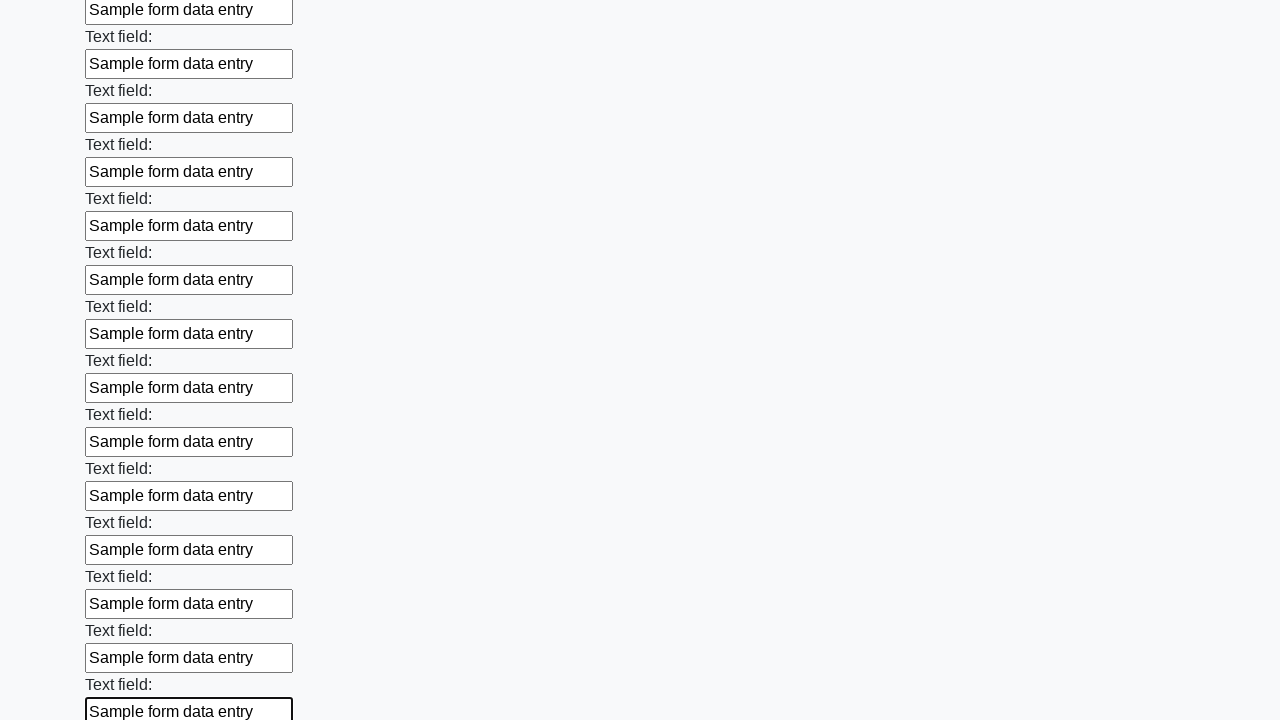

Filled text input field 54/100 with 'Sample form data entry' on input[type='text'] >> nth=53
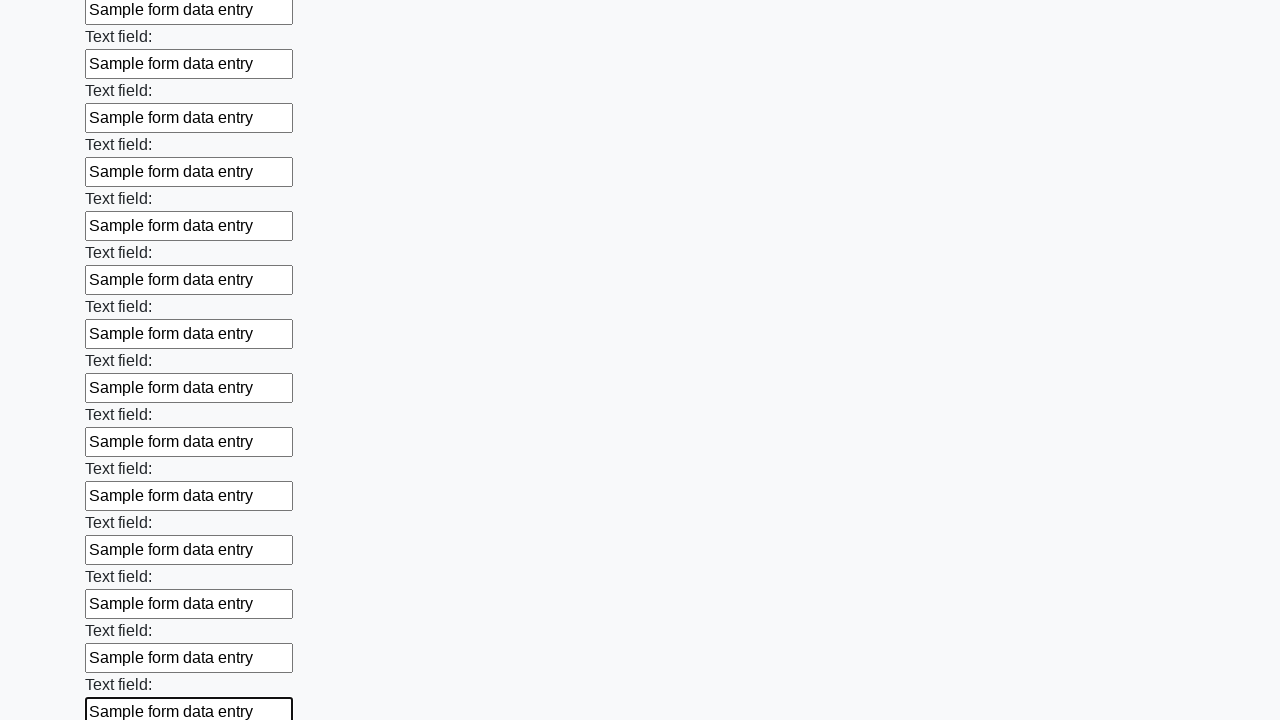

Filled text input field 55/100 with 'Sample form data entry' on input[type='text'] >> nth=54
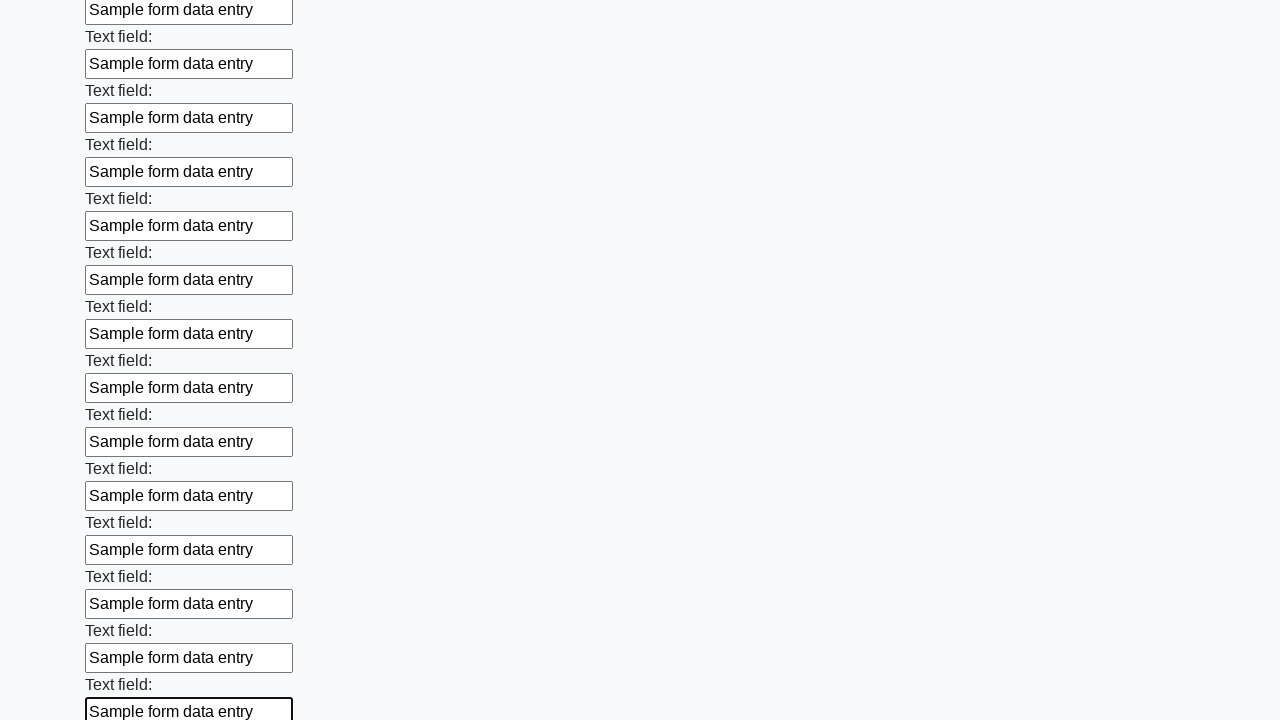

Filled text input field 56/100 with 'Sample form data entry' on input[type='text'] >> nth=55
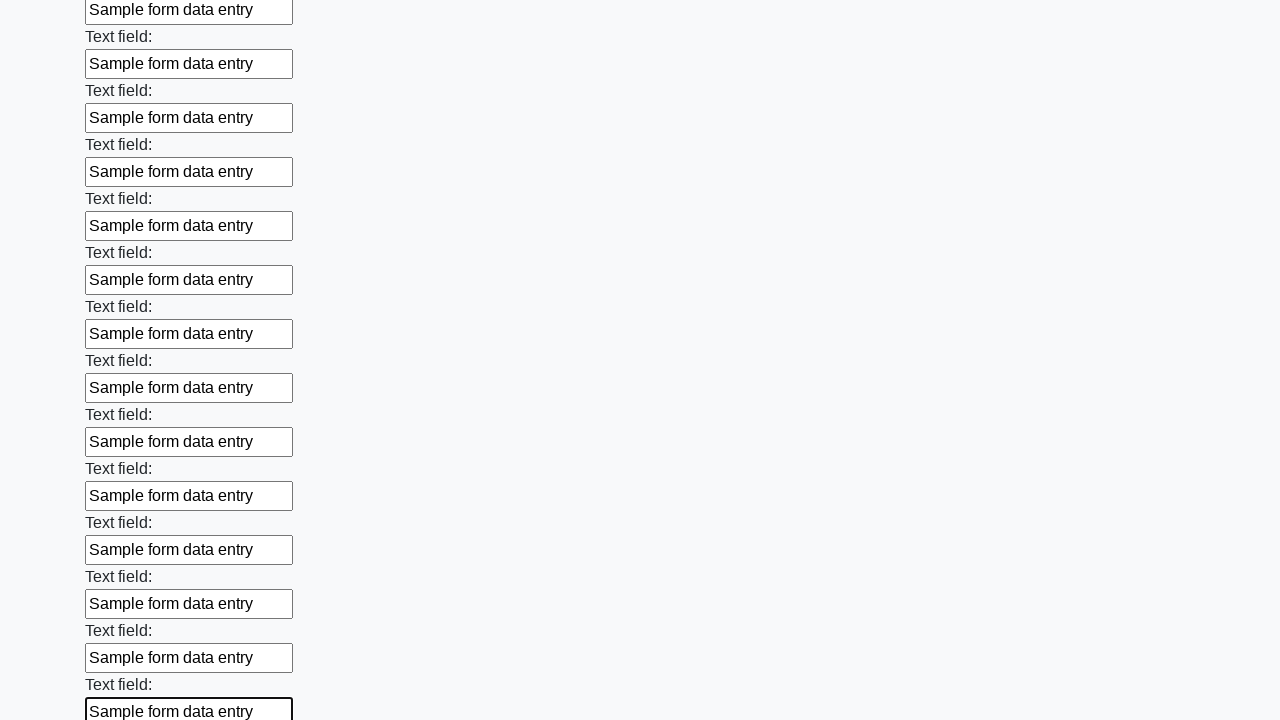

Filled text input field 57/100 with 'Sample form data entry' on input[type='text'] >> nth=56
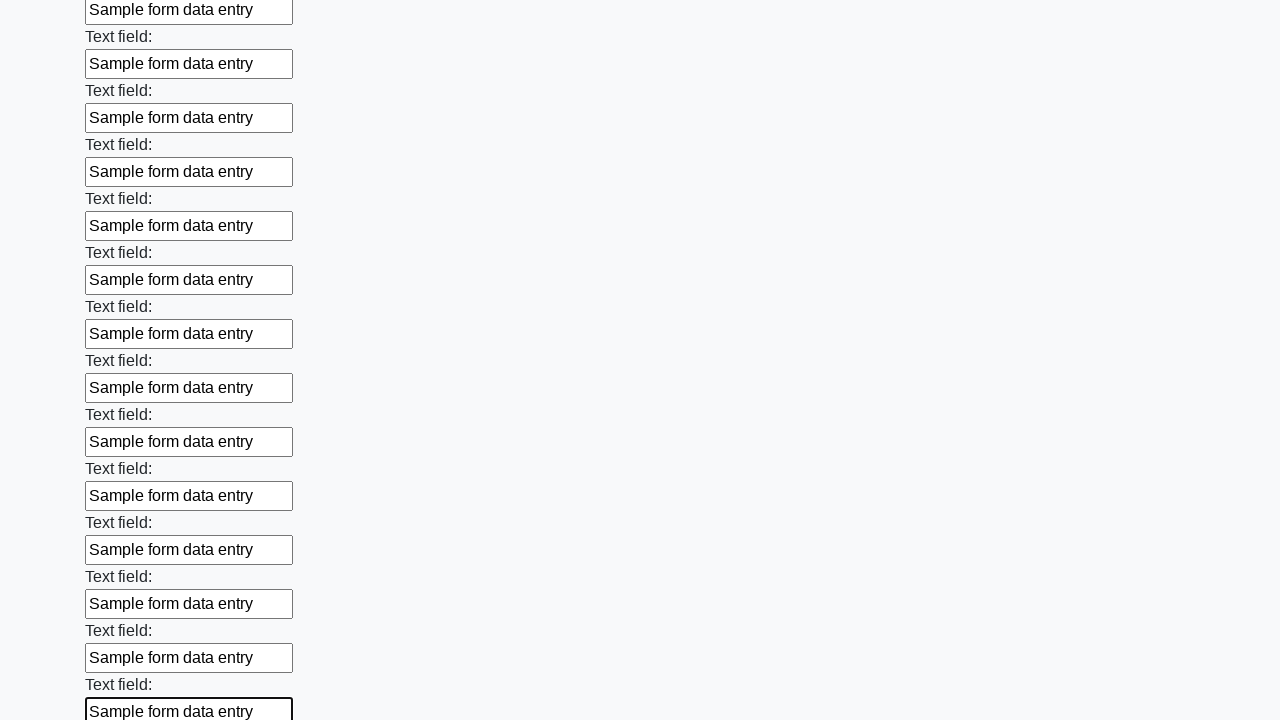

Filled text input field 58/100 with 'Sample form data entry' on input[type='text'] >> nth=57
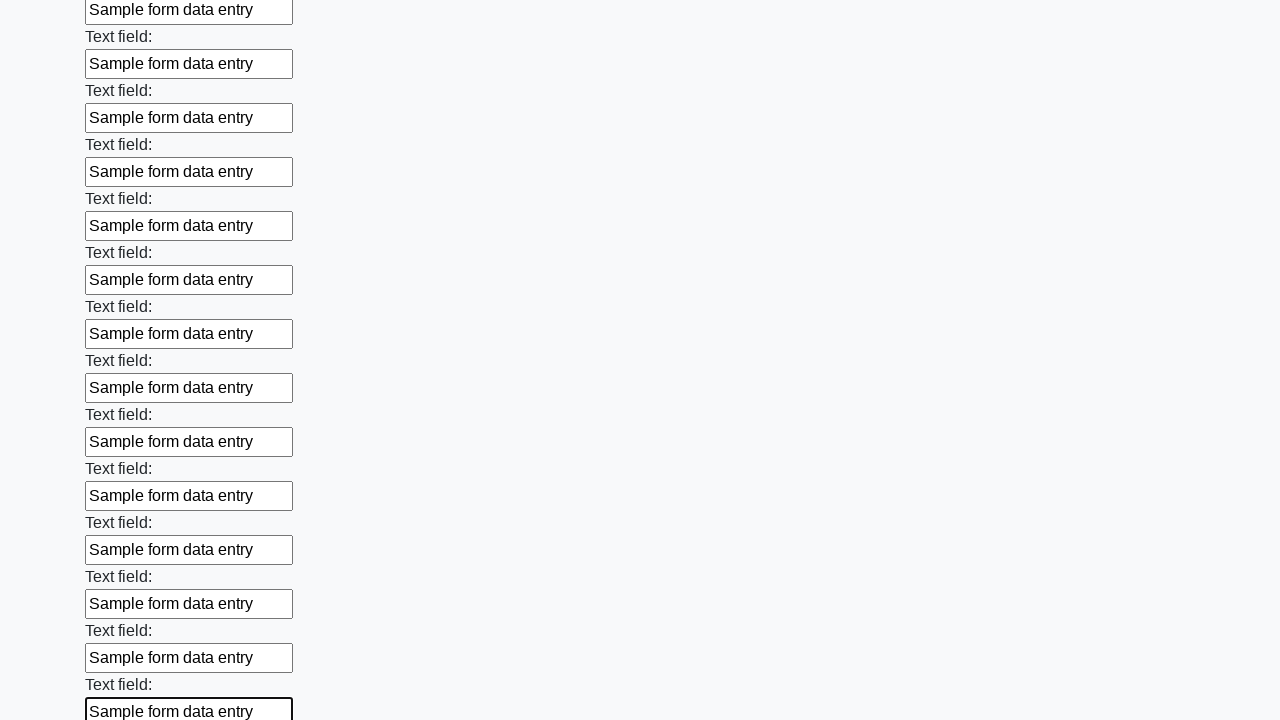

Filled text input field 59/100 with 'Sample form data entry' on input[type='text'] >> nth=58
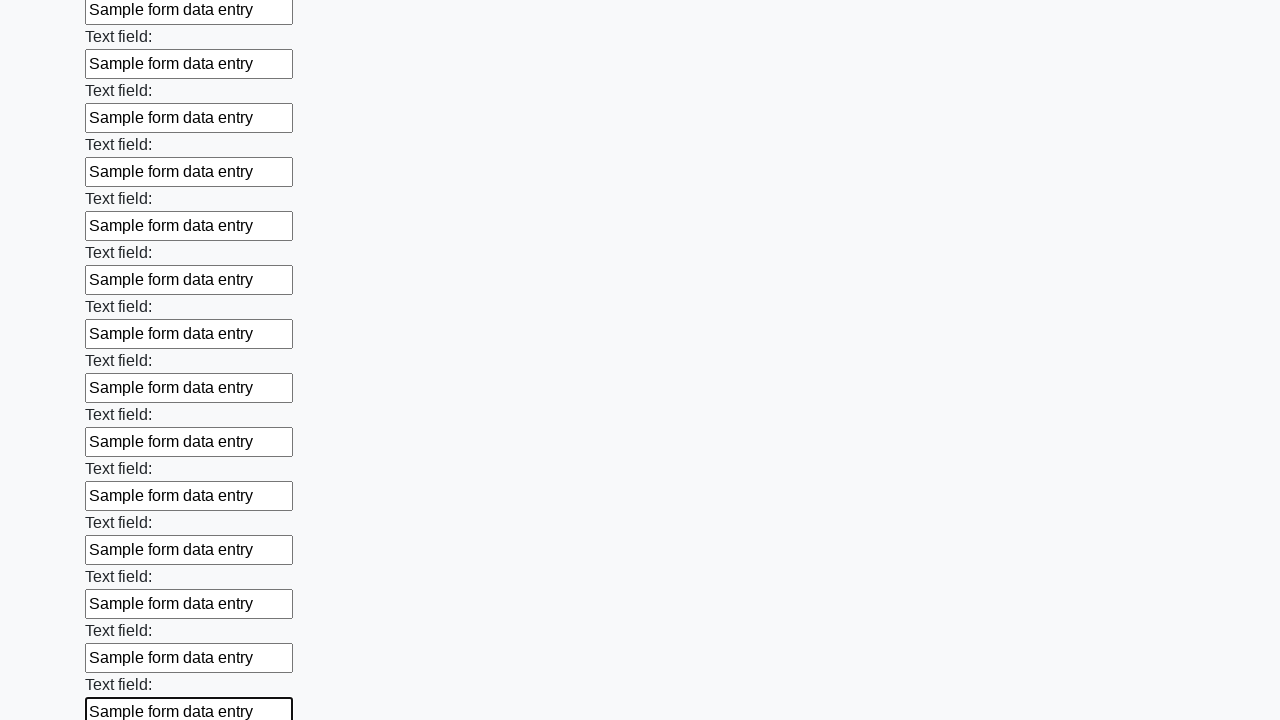

Filled text input field 60/100 with 'Sample form data entry' on input[type='text'] >> nth=59
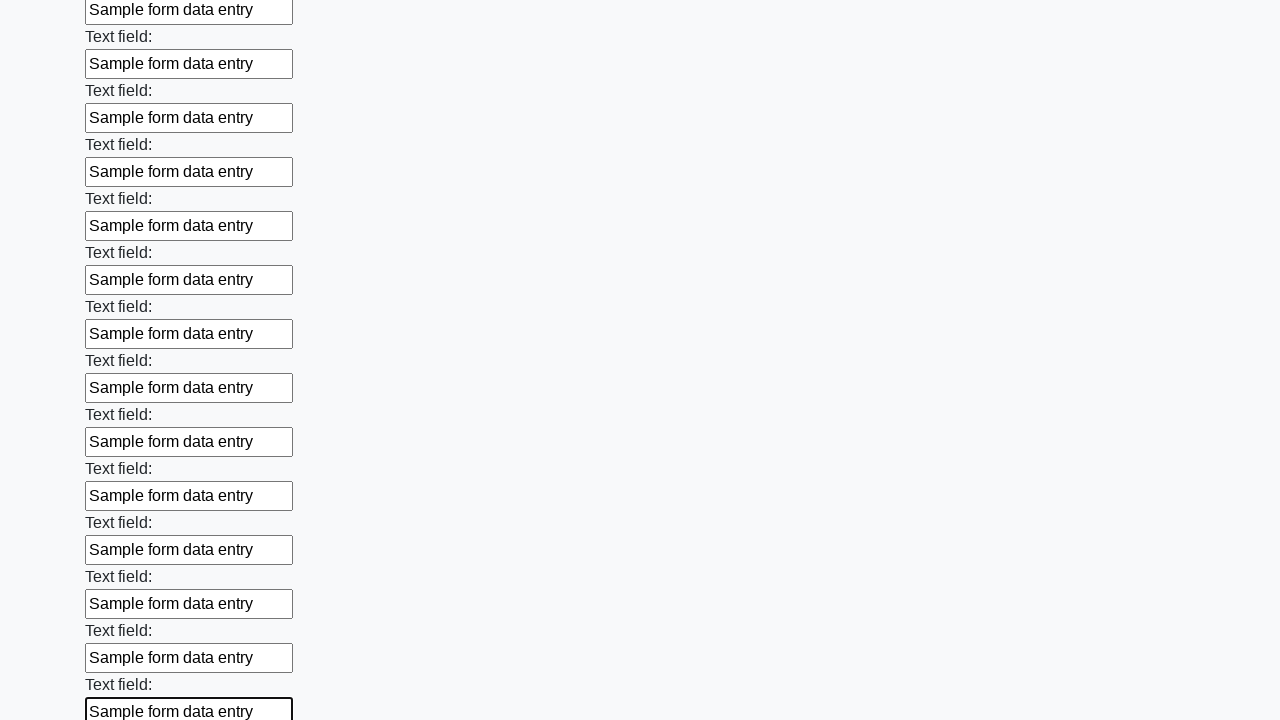

Filled text input field 61/100 with 'Sample form data entry' on input[type='text'] >> nth=60
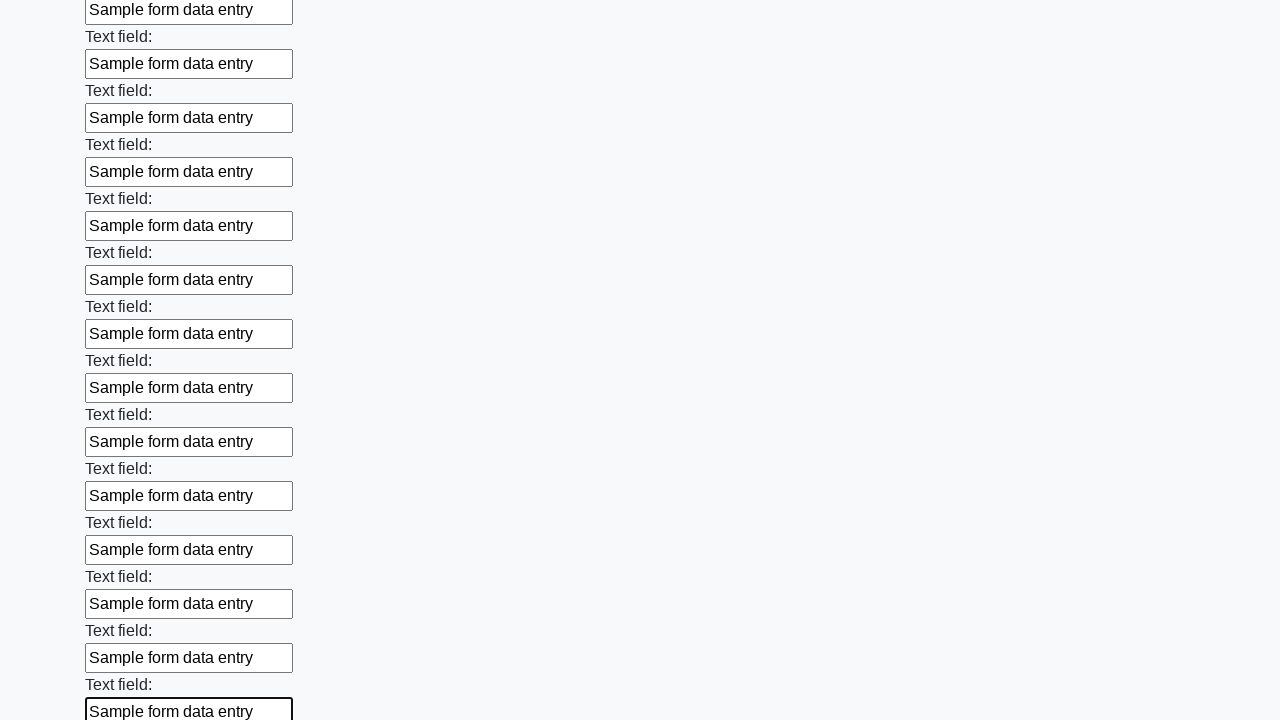

Filled text input field 62/100 with 'Sample form data entry' on input[type='text'] >> nth=61
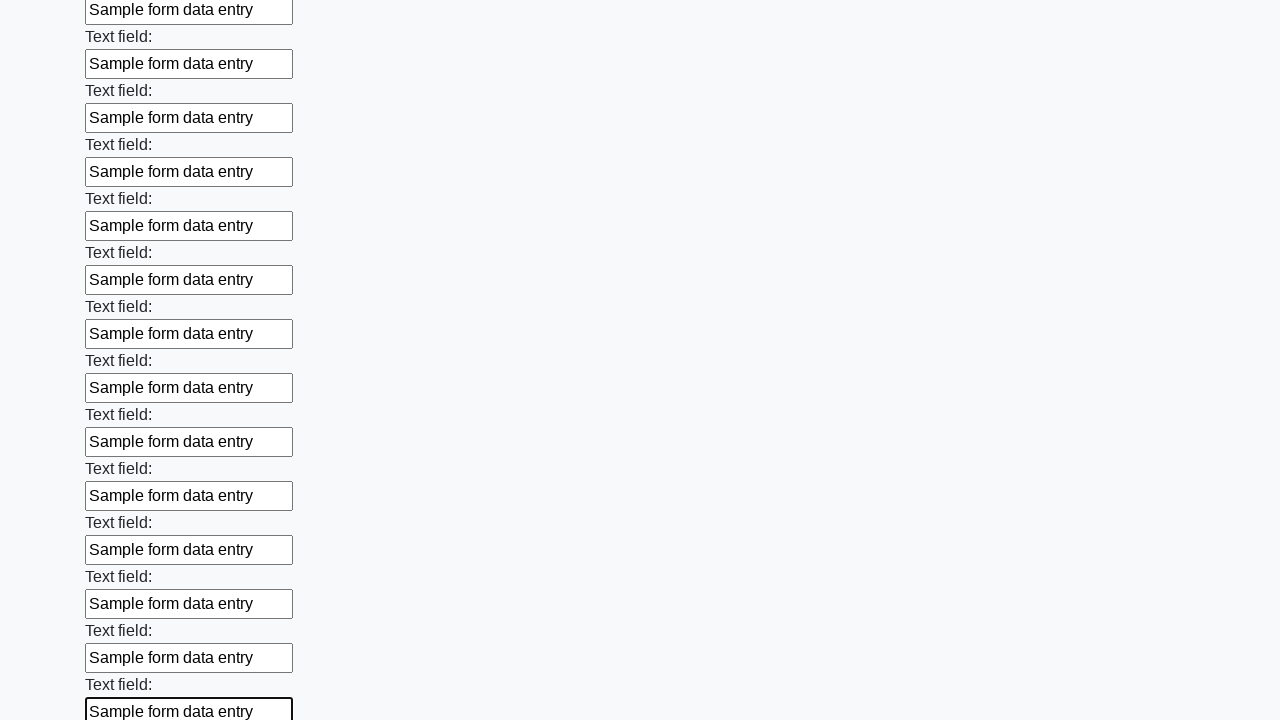

Filled text input field 63/100 with 'Sample form data entry' on input[type='text'] >> nth=62
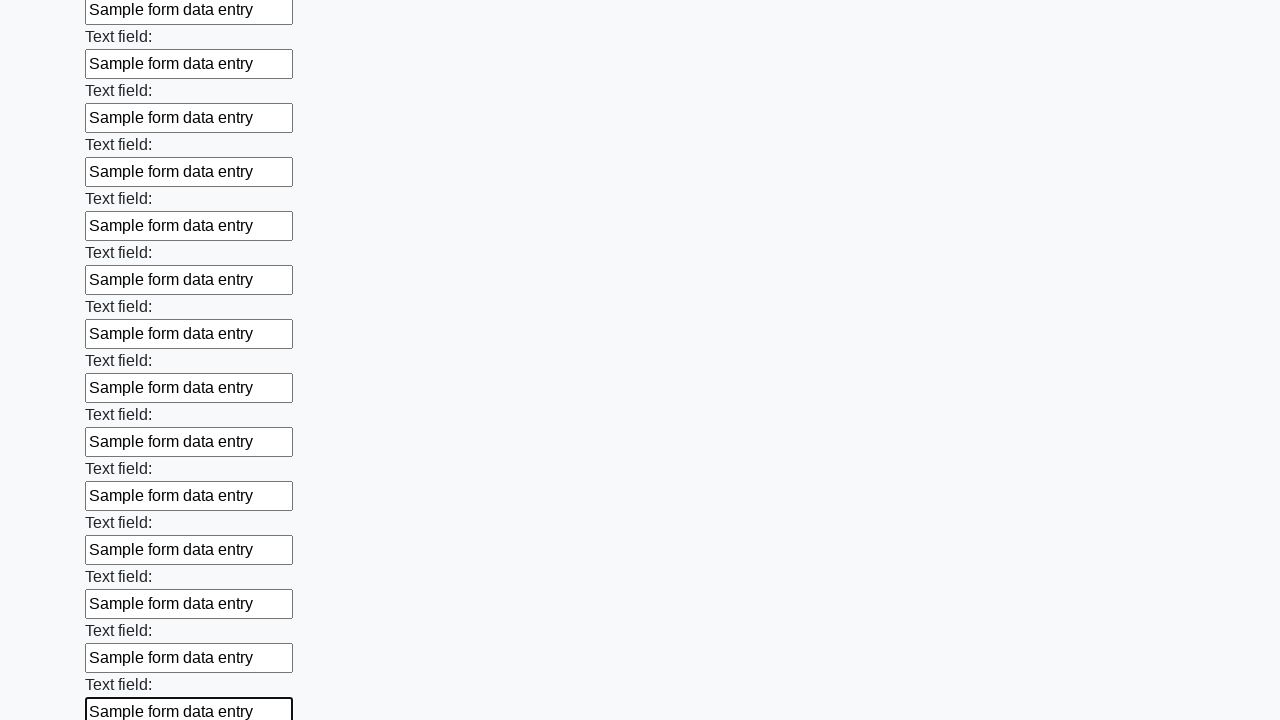

Filled text input field 64/100 with 'Sample form data entry' on input[type='text'] >> nth=63
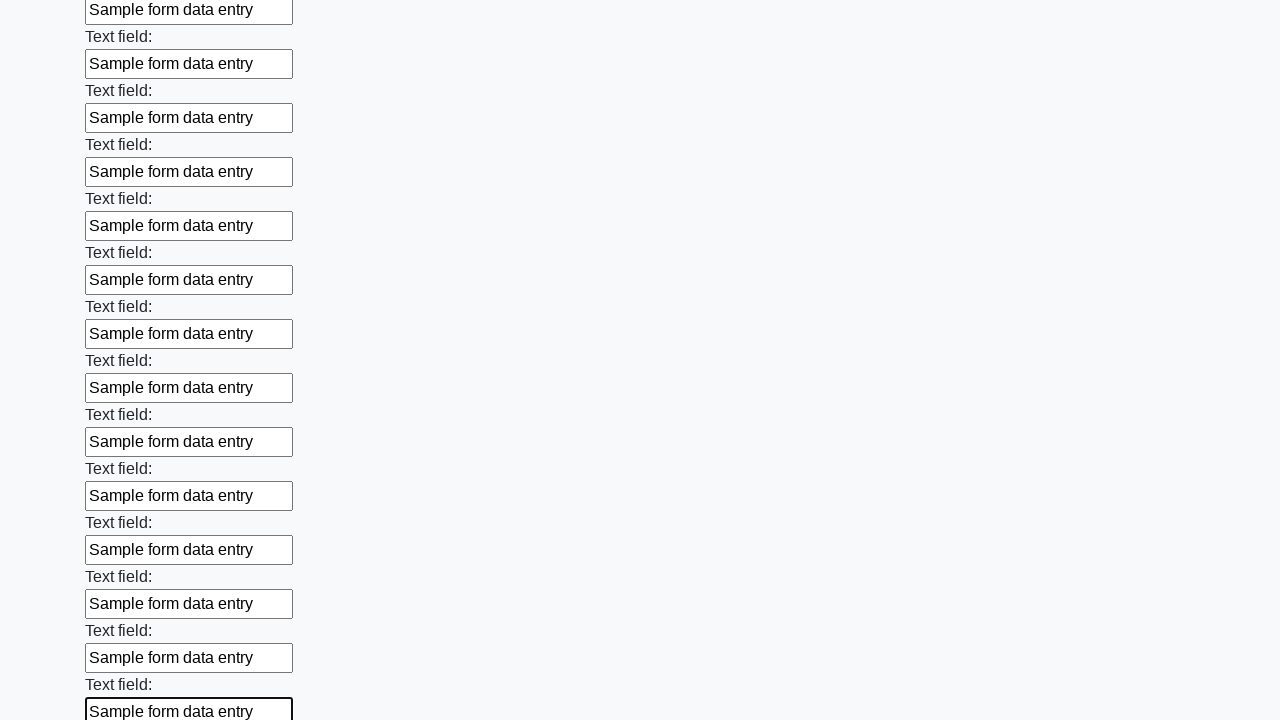

Filled text input field 65/100 with 'Sample form data entry' on input[type='text'] >> nth=64
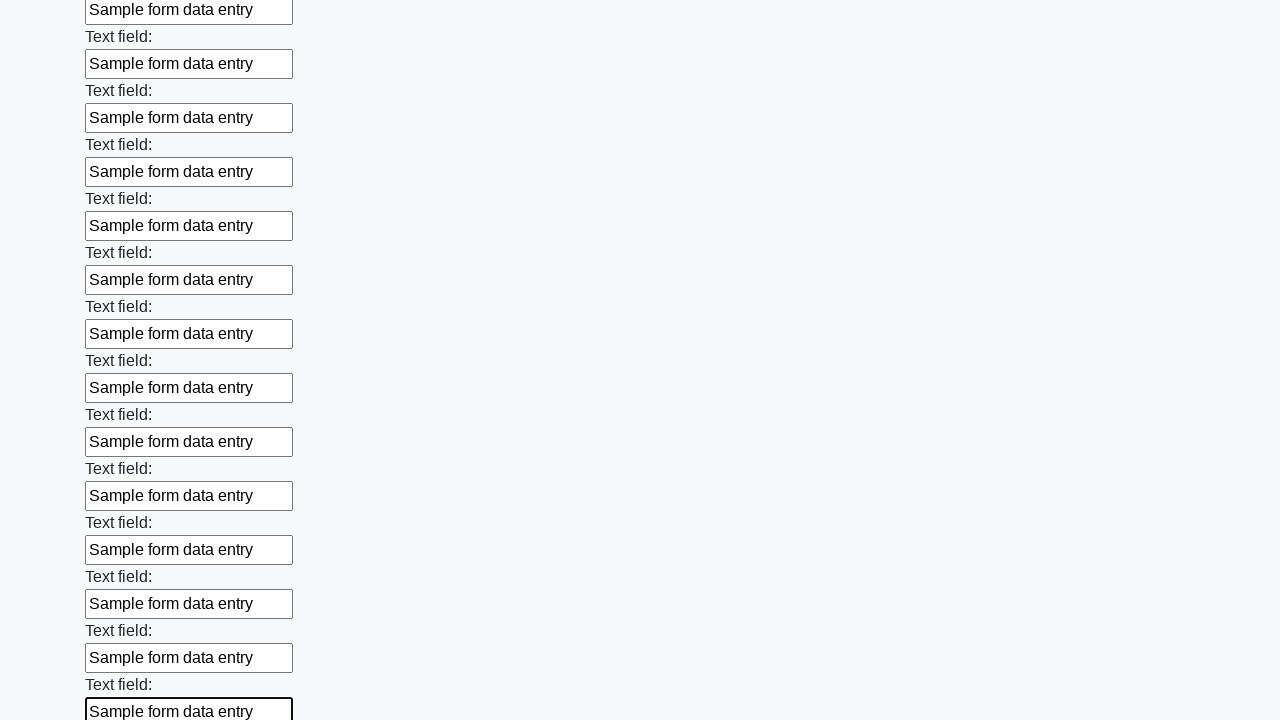

Filled text input field 66/100 with 'Sample form data entry' on input[type='text'] >> nth=65
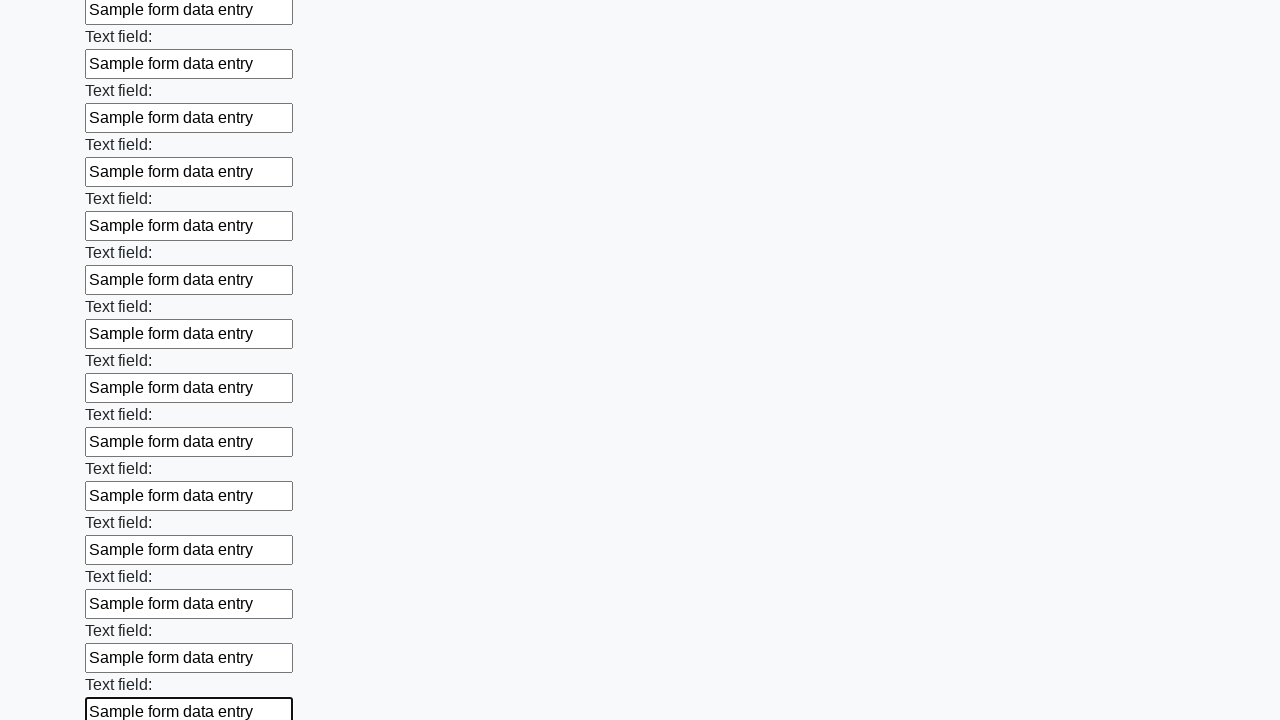

Filled text input field 67/100 with 'Sample form data entry' on input[type='text'] >> nth=66
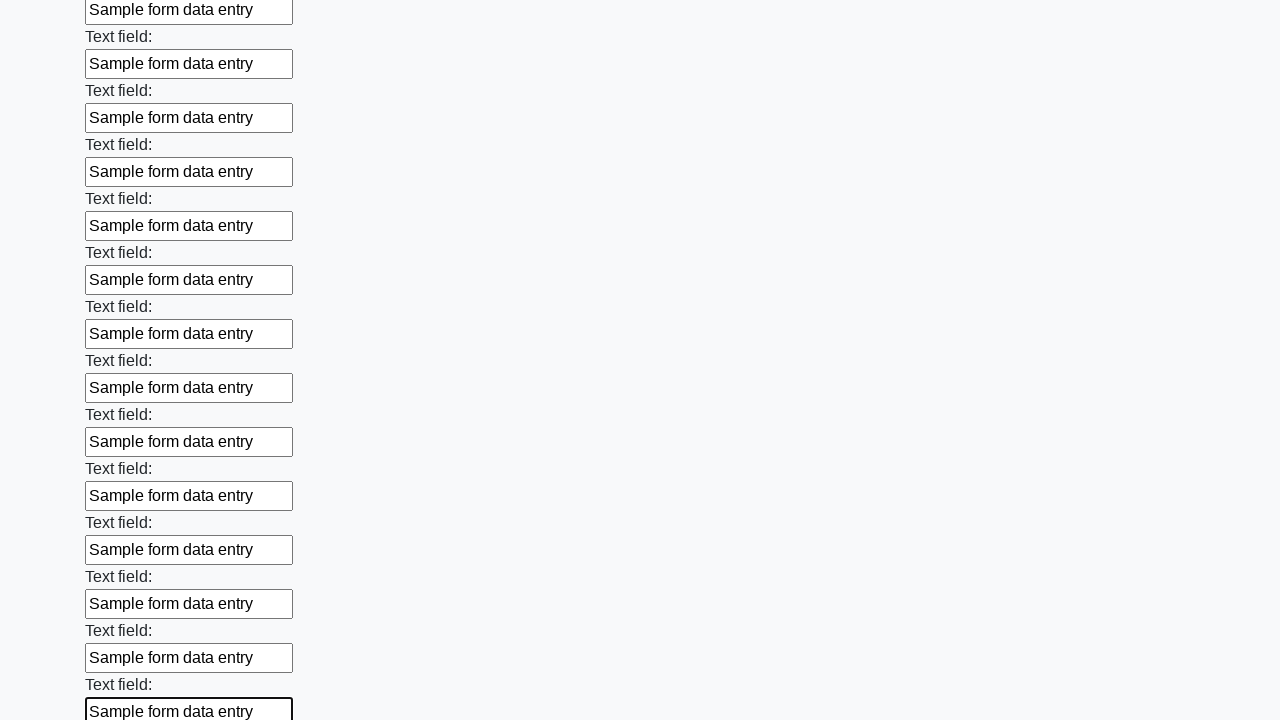

Filled text input field 68/100 with 'Sample form data entry' on input[type='text'] >> nth=67
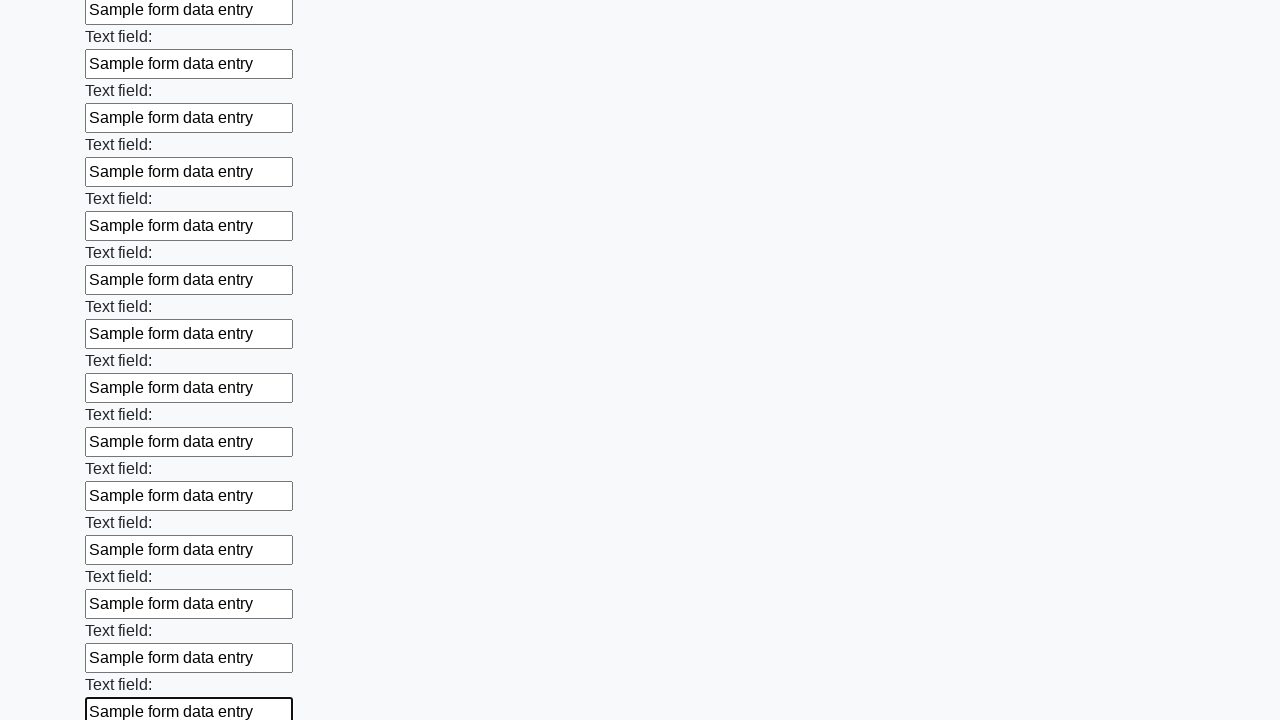

Filled text input field 69/100 with 'Sample form data entry' on input[type='text'] >> nth=68
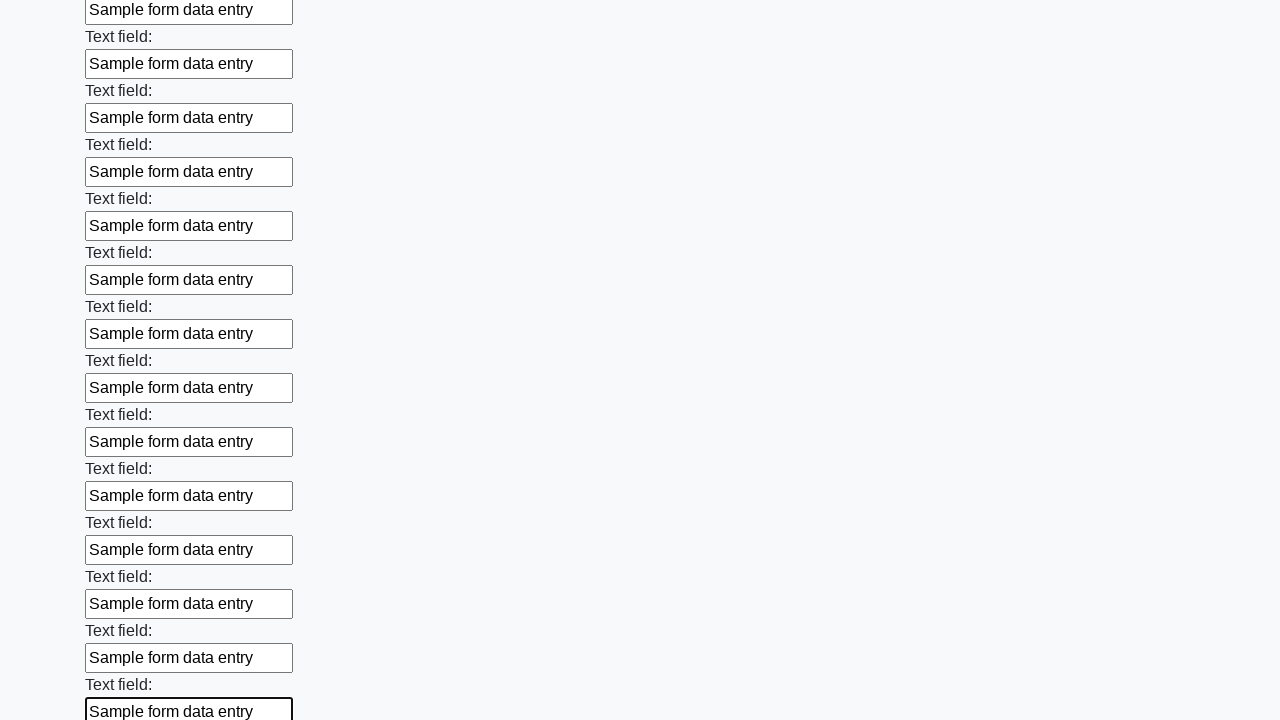

Filled text input field 70/100 with 'Sample form data entry' on input[type='text'] >> nth=69
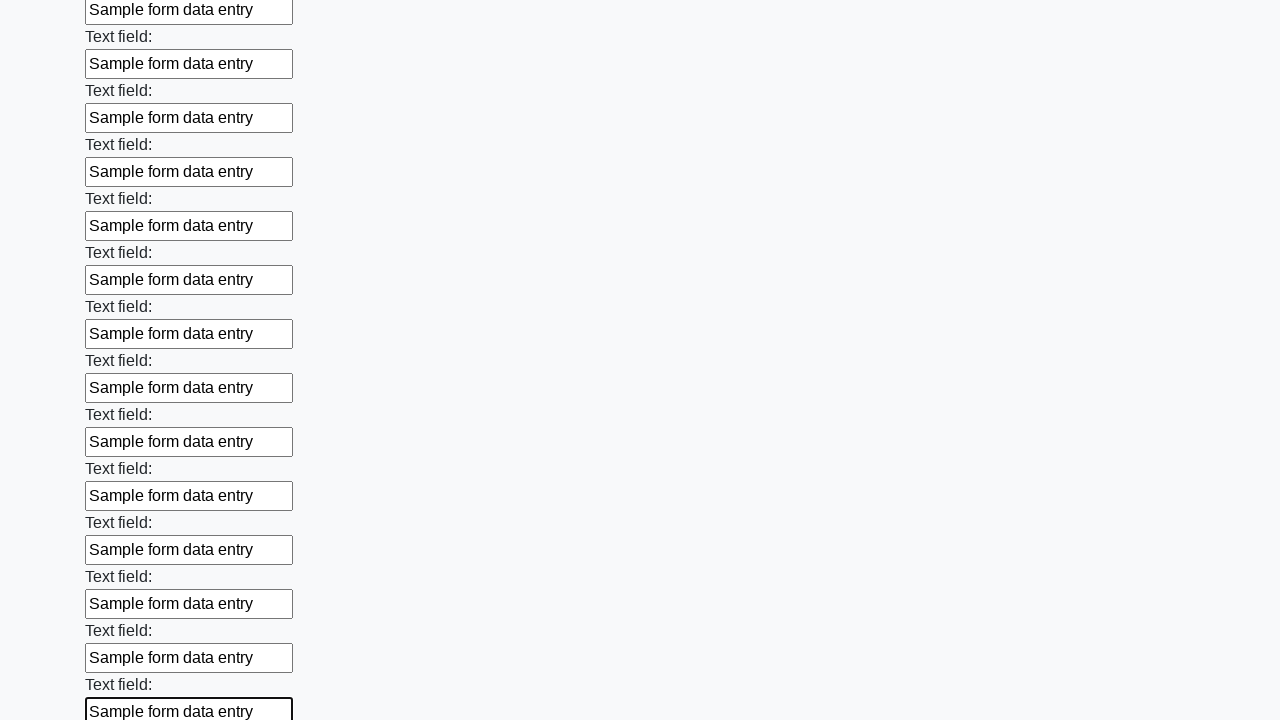

Filled text input field 71/100 with 'Sample form data entry' on input[type='text'] >> nth=70
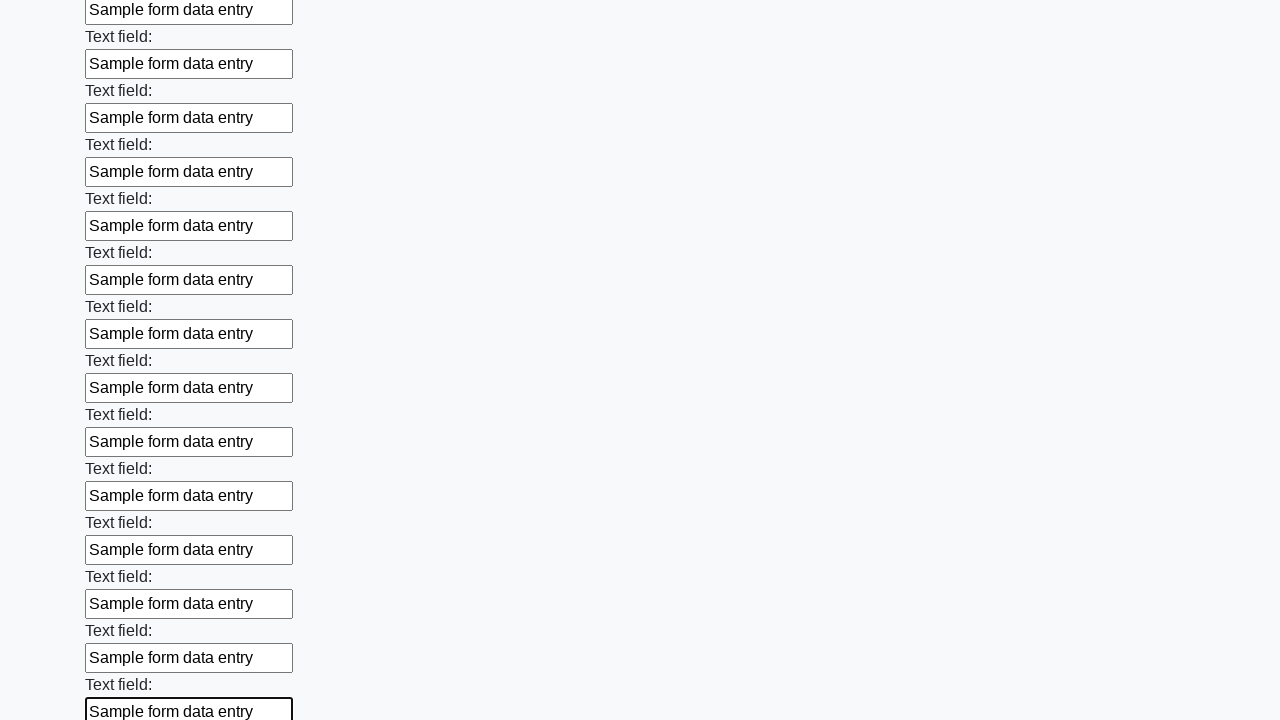

Filled text input field 72/100 with 'Sample form data entry' on input[type='text'] >> nth=71
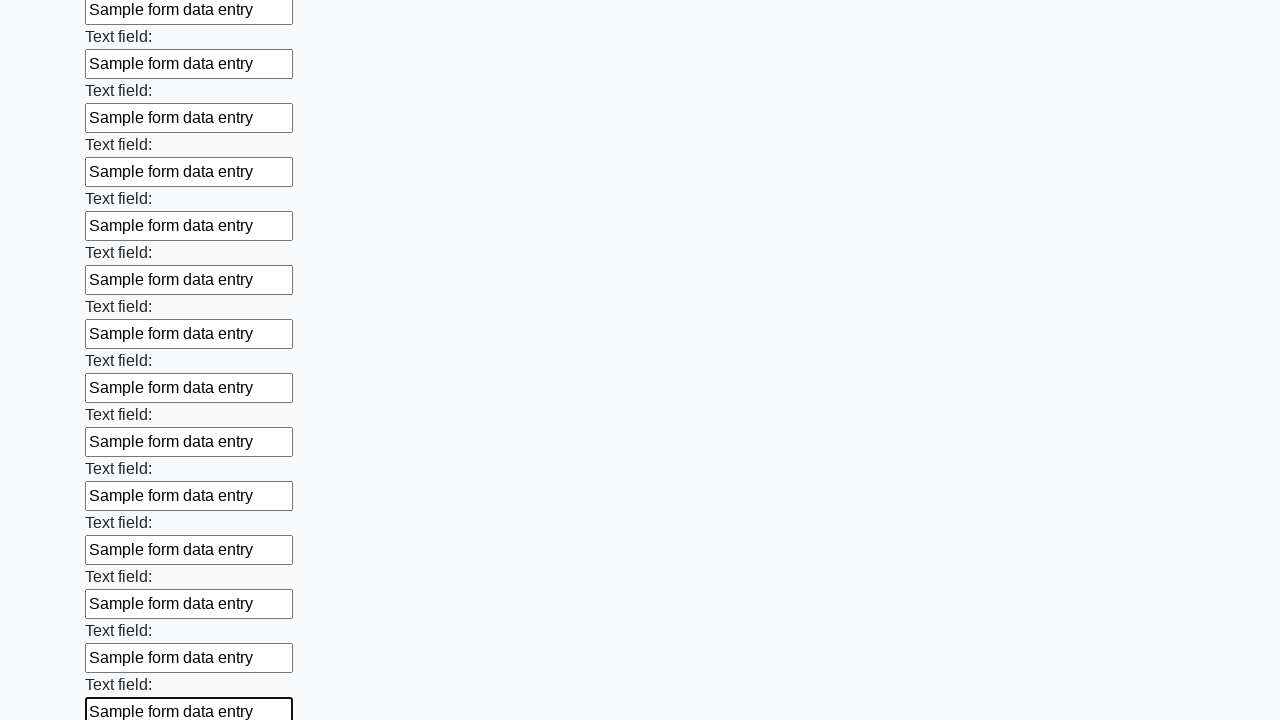

Filled text input field 73/100 with 'Sample form data entry' on input[type='text'] >> nth=72
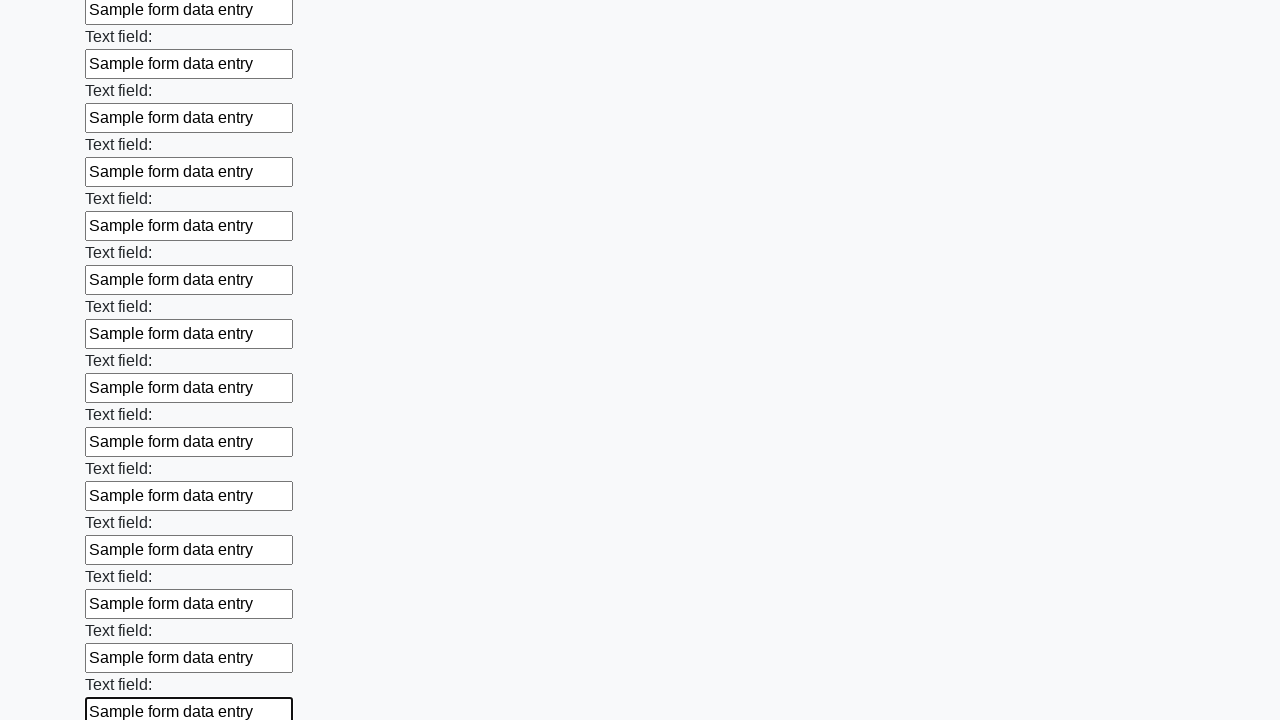

Filled text input field 74/100 with 'Sample form data entry' on input[type='text'] >> nth=73
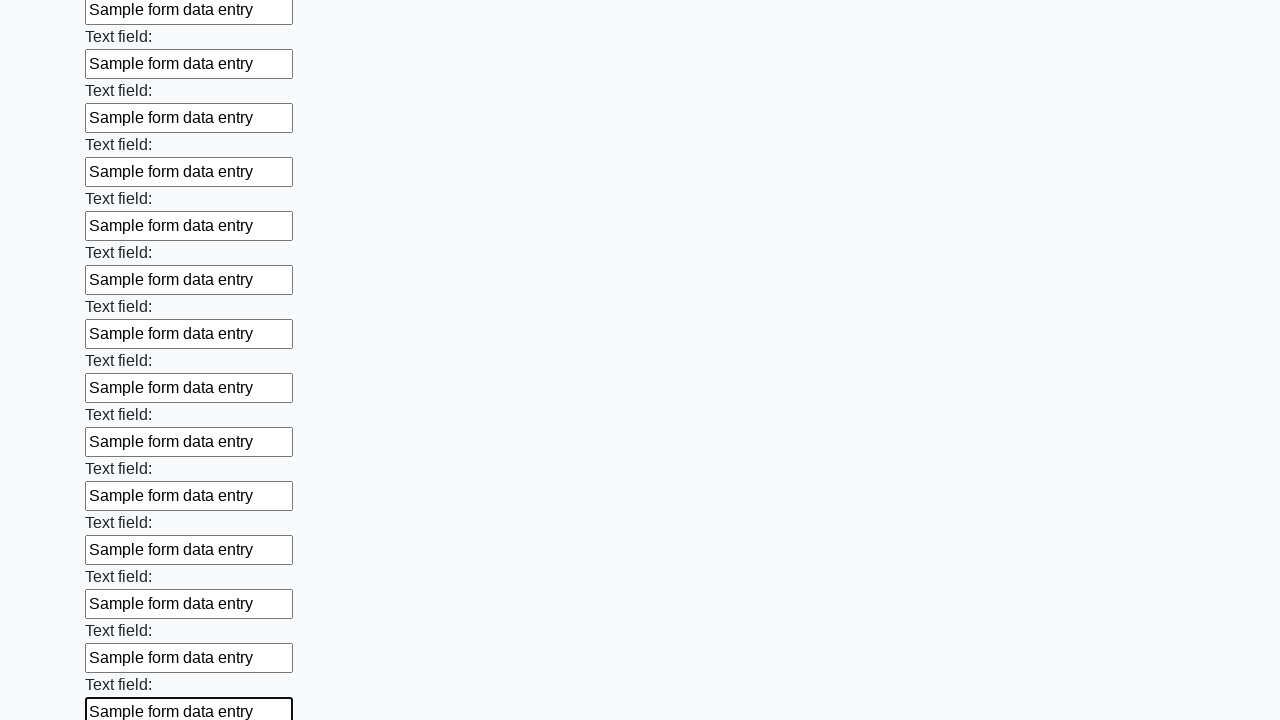

Filled text input field 75/100 with 'Sample form data entry' on input[type='text'] >> nth=74
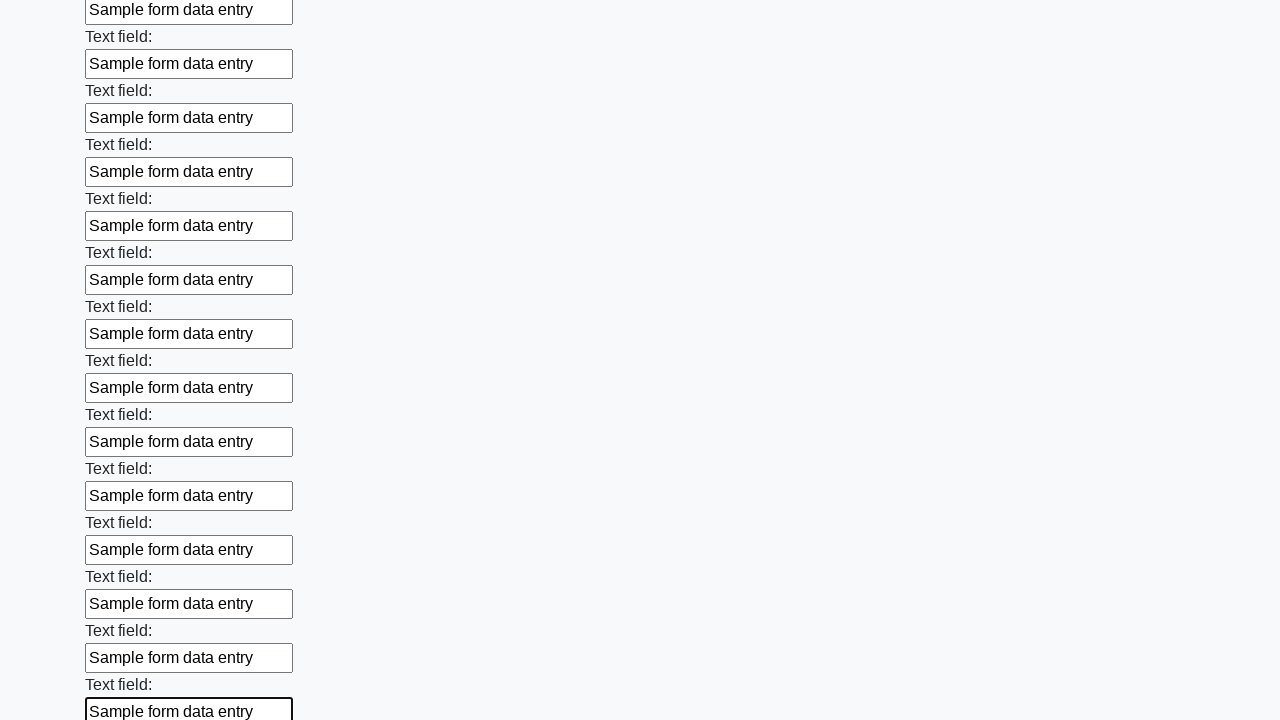

Filled text input field 76/100 with 'Sample form data entry' on input[type='text'] >> nth=75
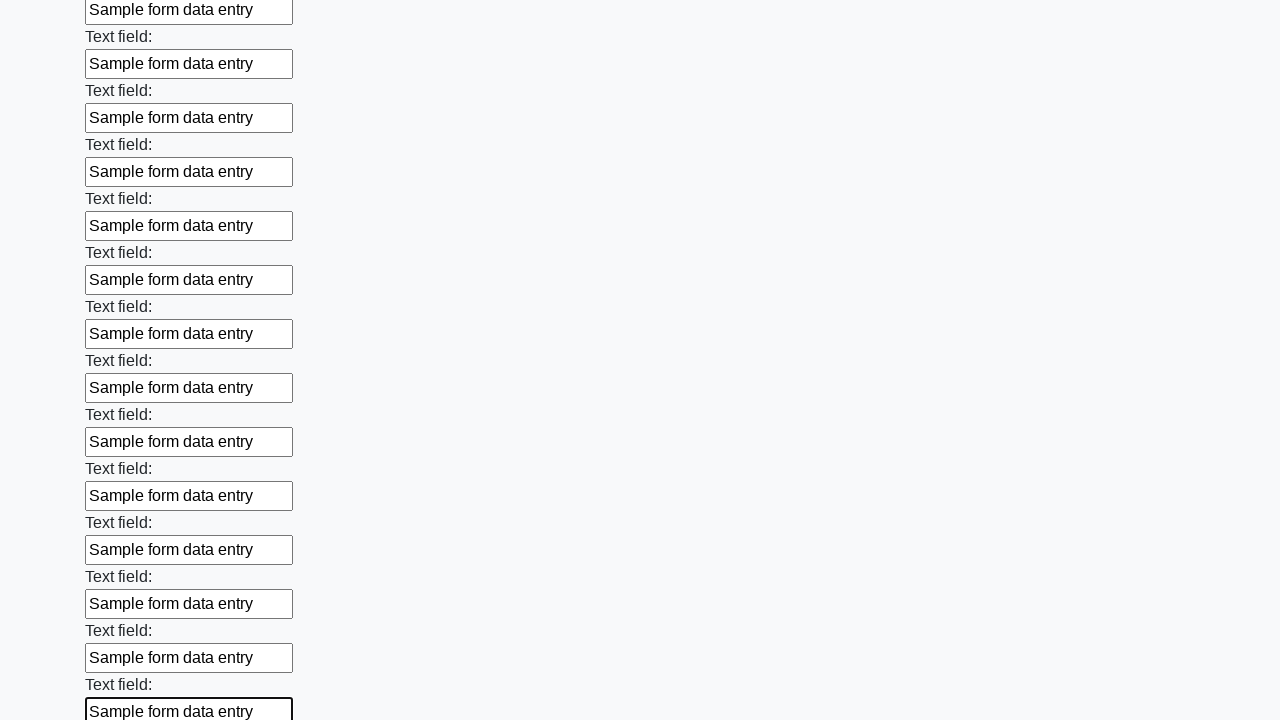

Filled text input field 77/100 with 'Sample form data entry' on input[type='text'] >> nth=76
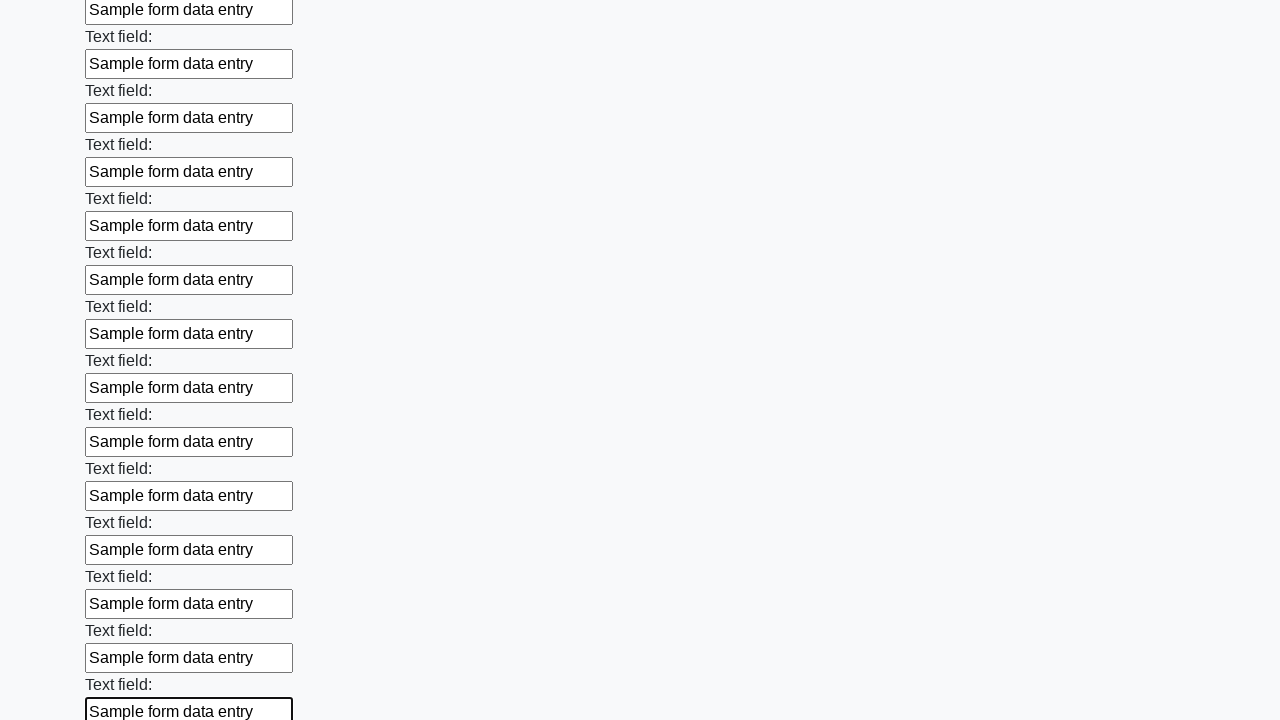

Filled text input field 78/100 with 'Sample form data entry' on input[type='text'] >> nth=77
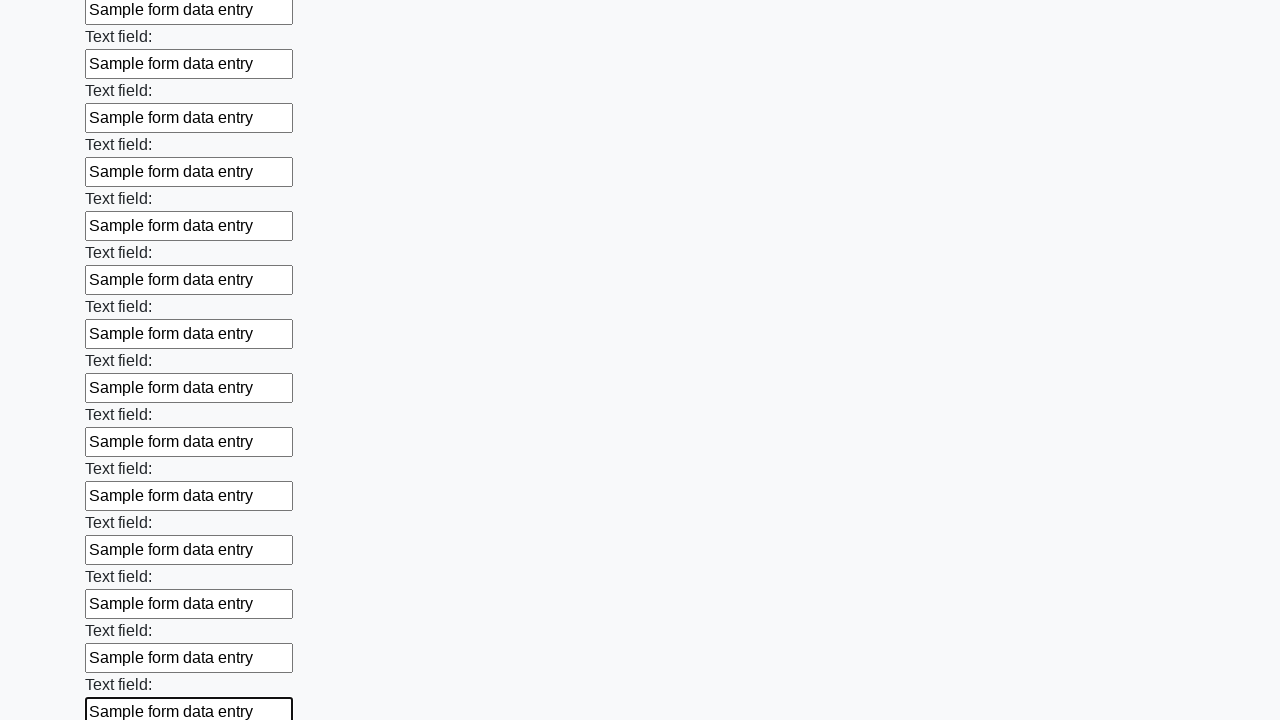

Filled text input field 79/100 with 'Sample form data entry' on input[type='text'] >> nth=78
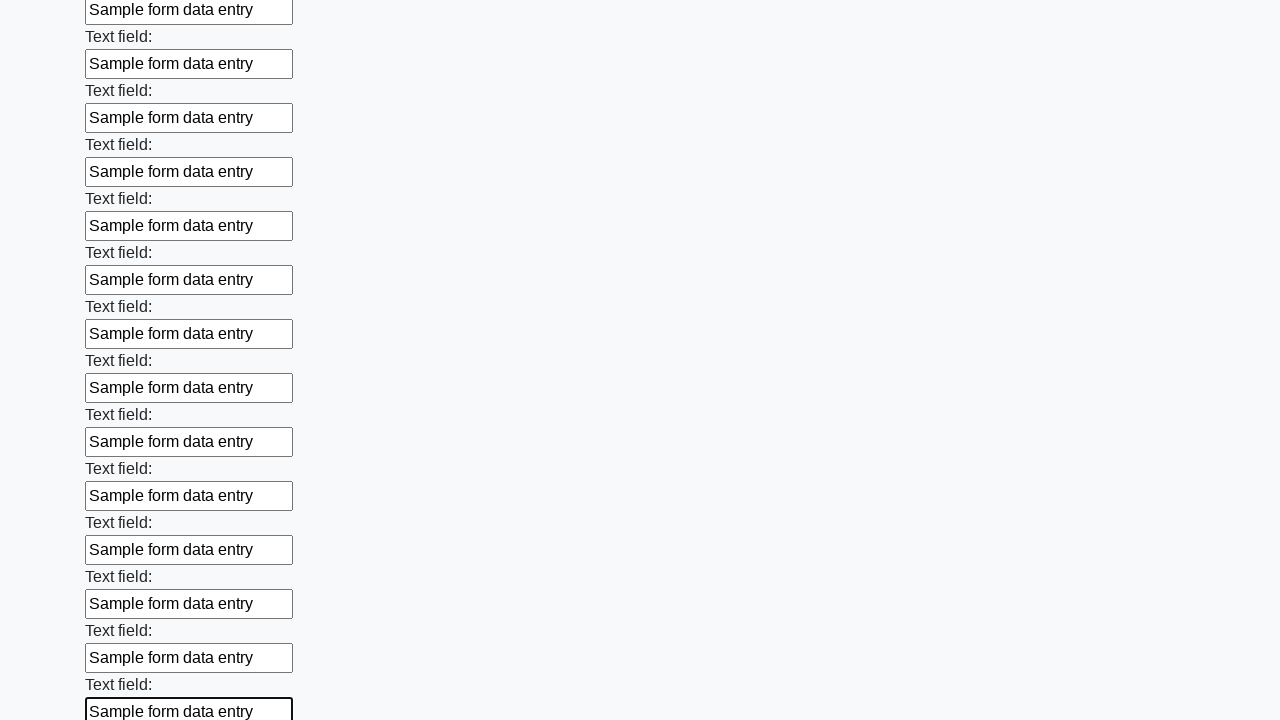

Filled text input field 80/100 with 'Sample form data entry' on input[type='text'] >> nth=79
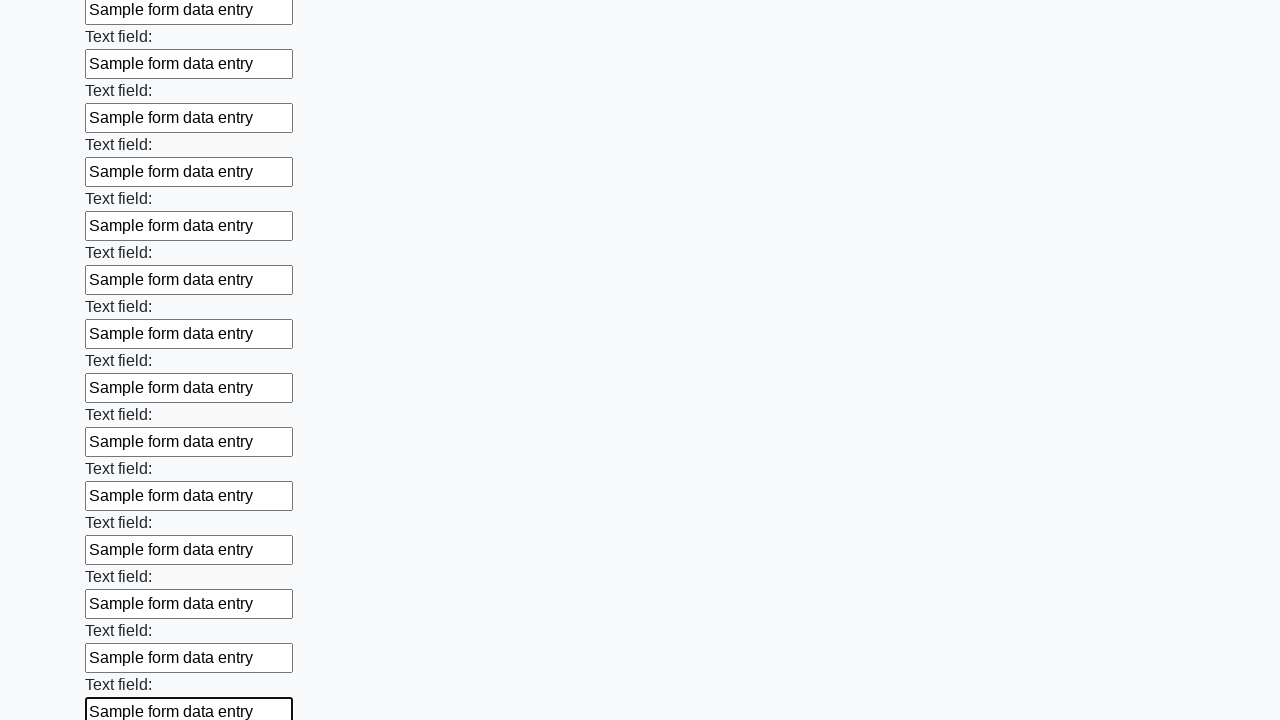

Filled text input field 81/100 with 'Sample form data entry' on input[type='text'] >> nth=80
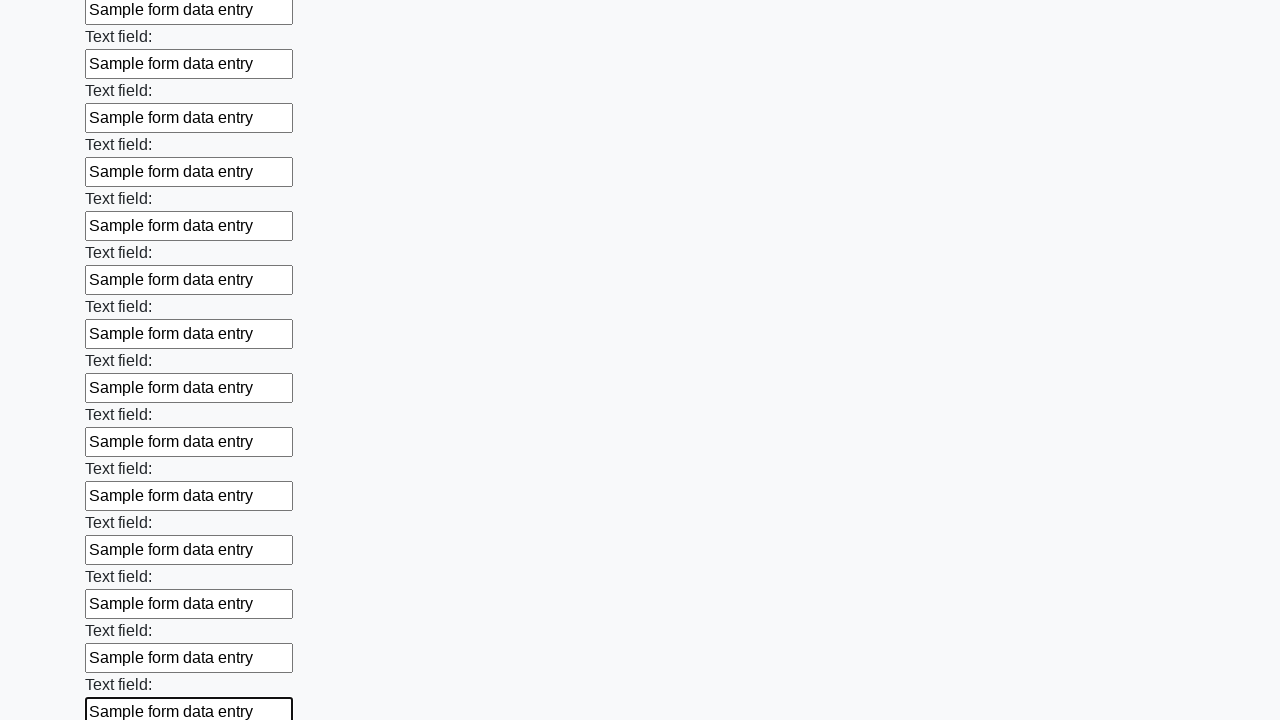

Filled text input field 82/100 with 'Sample form data entry' on input[type='text'] >> nth=81
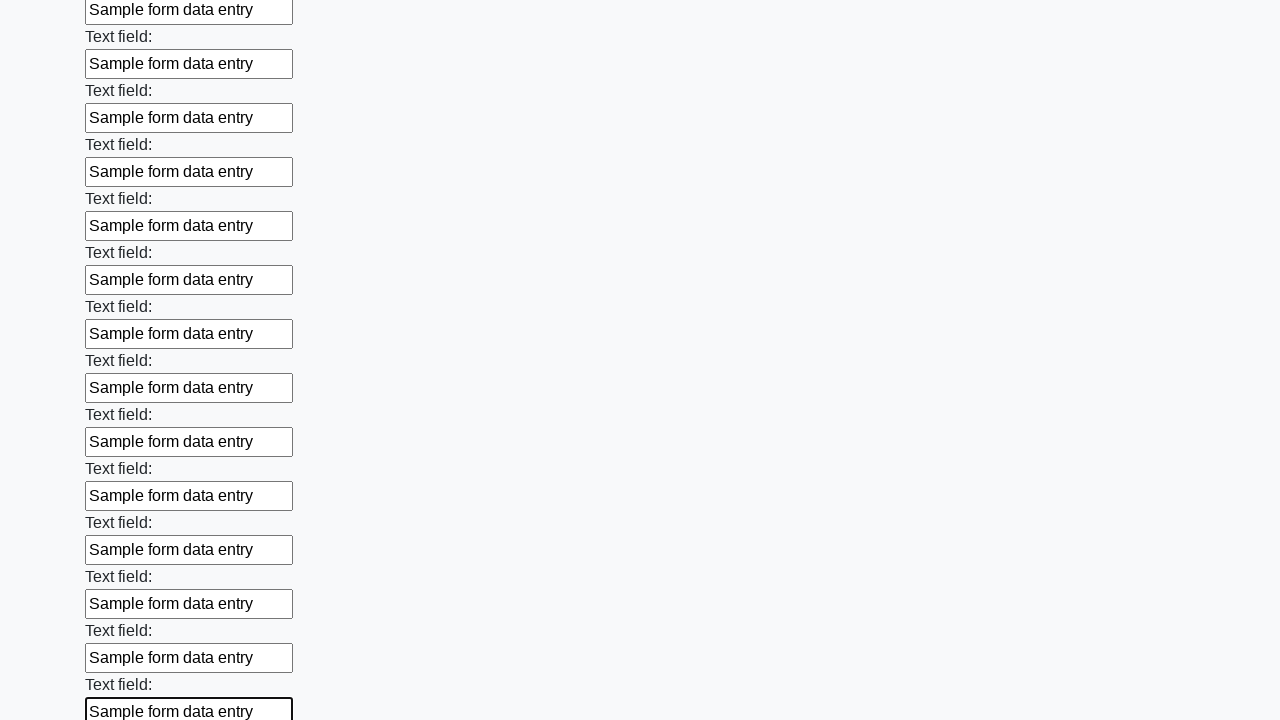

Filled text input field 83/100 with 'Sample form data entry' on input[type='text'] >> nth=82
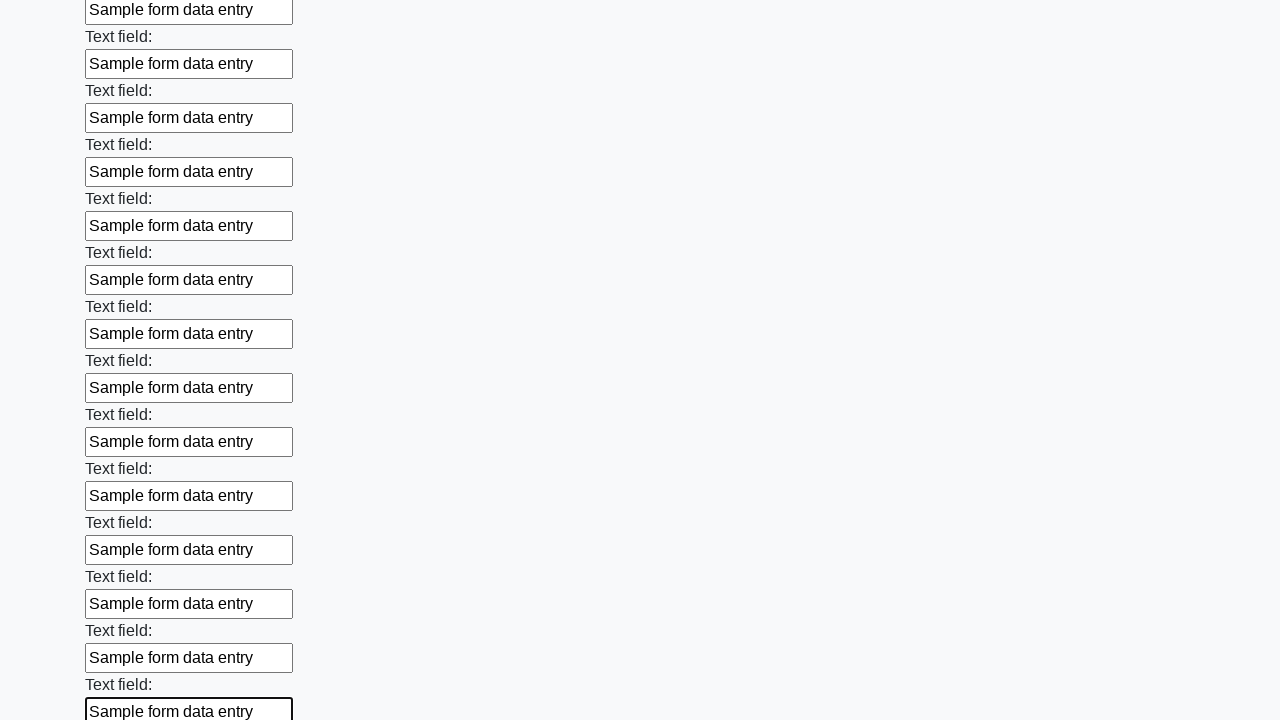

Filled text input field 84/100 with 'Sample form data entry' on input[type='text'] >> nth=83
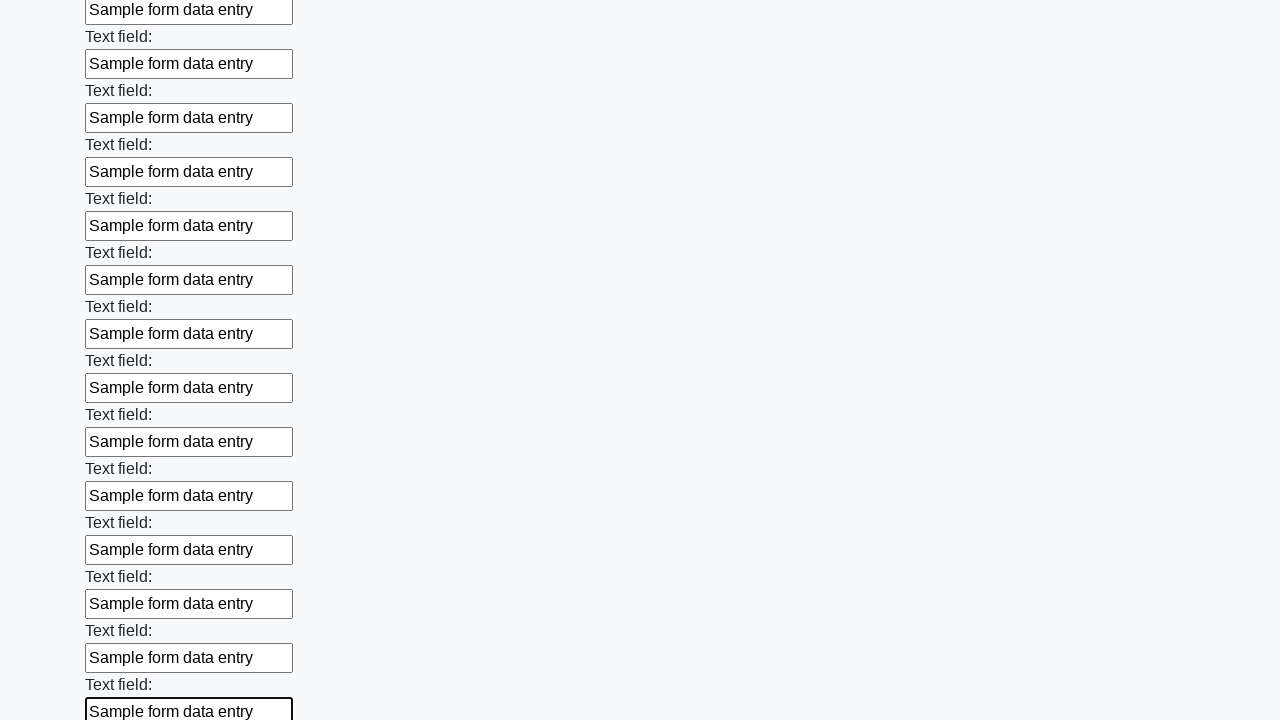

Filled text input field 85/100 with 'Sample form data entry' on input[type='text'] >> nth=84
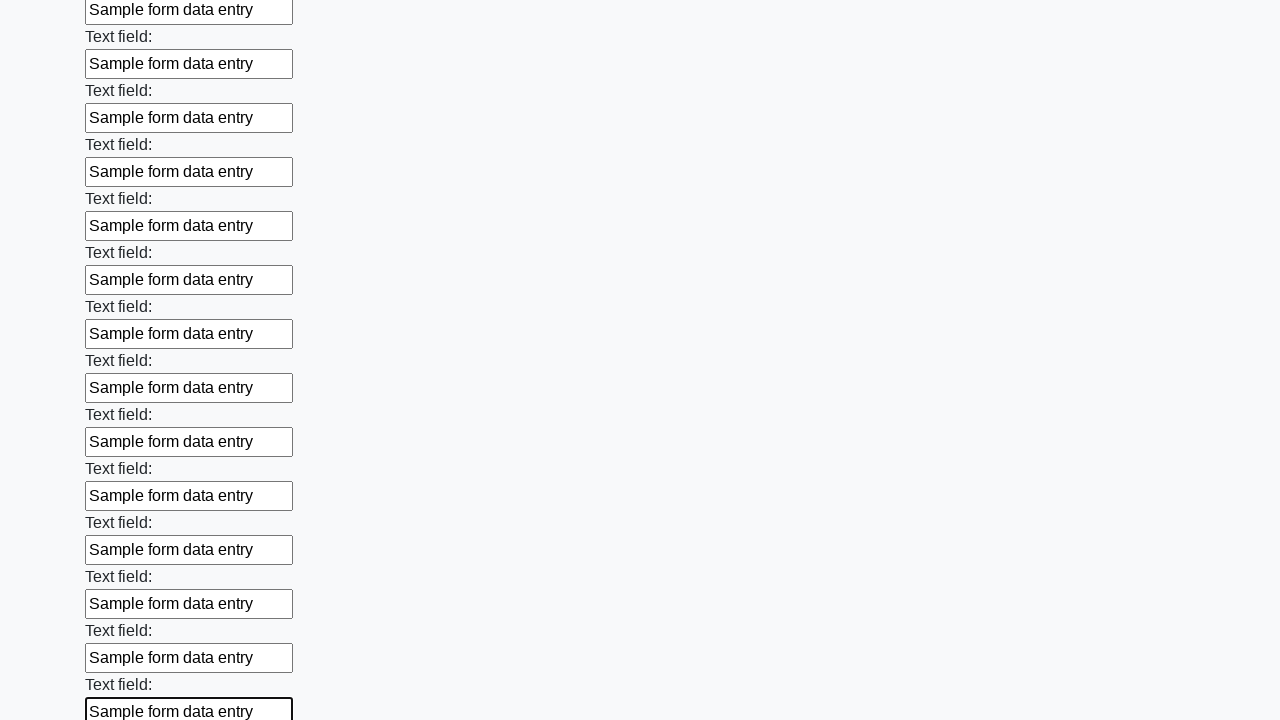

Filled text input field 86/100 with 'Sample form data entry' on input[type='text'] >> nth=85
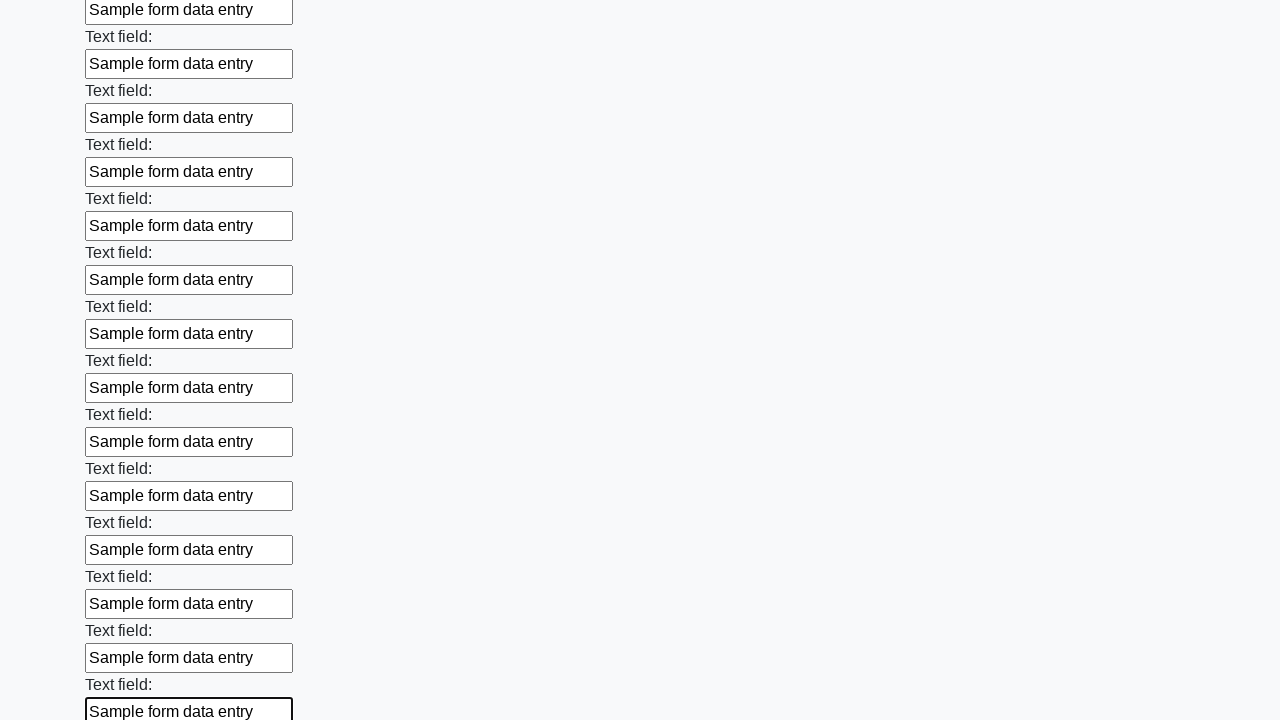

Filled text input field 87/100 with 'Sample form data entry' on input[type='text'] >> nth=86
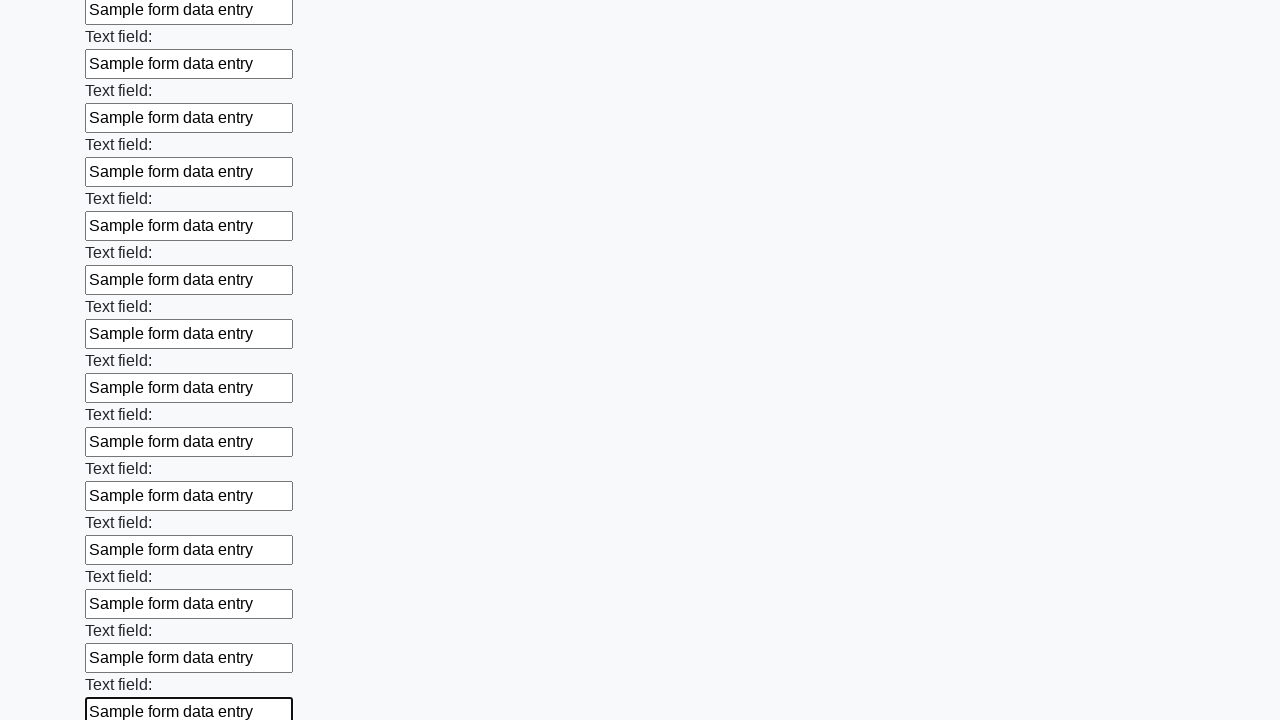

Filled text input field 88/100 with 'Sample form data entry' on input[type='text'] >> nth=87
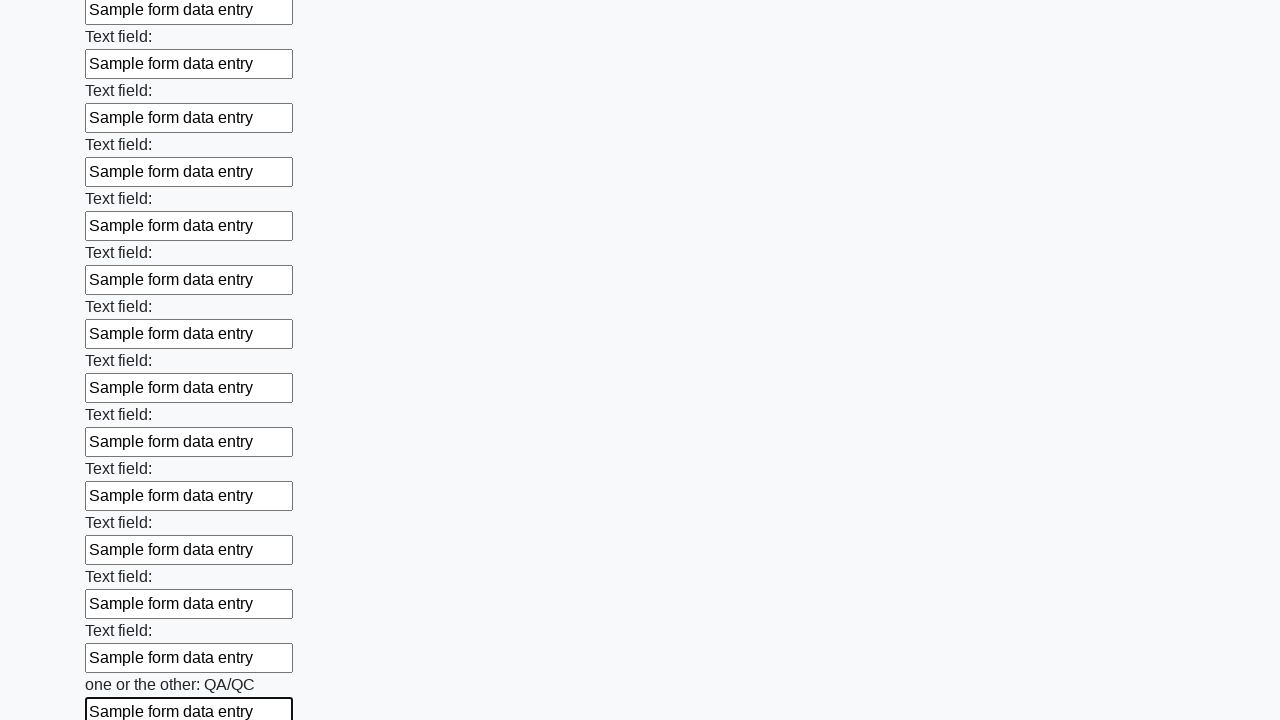

Filled text input field 89/100 with 'Sample form data entry' on input[type='text'] >> nth=88
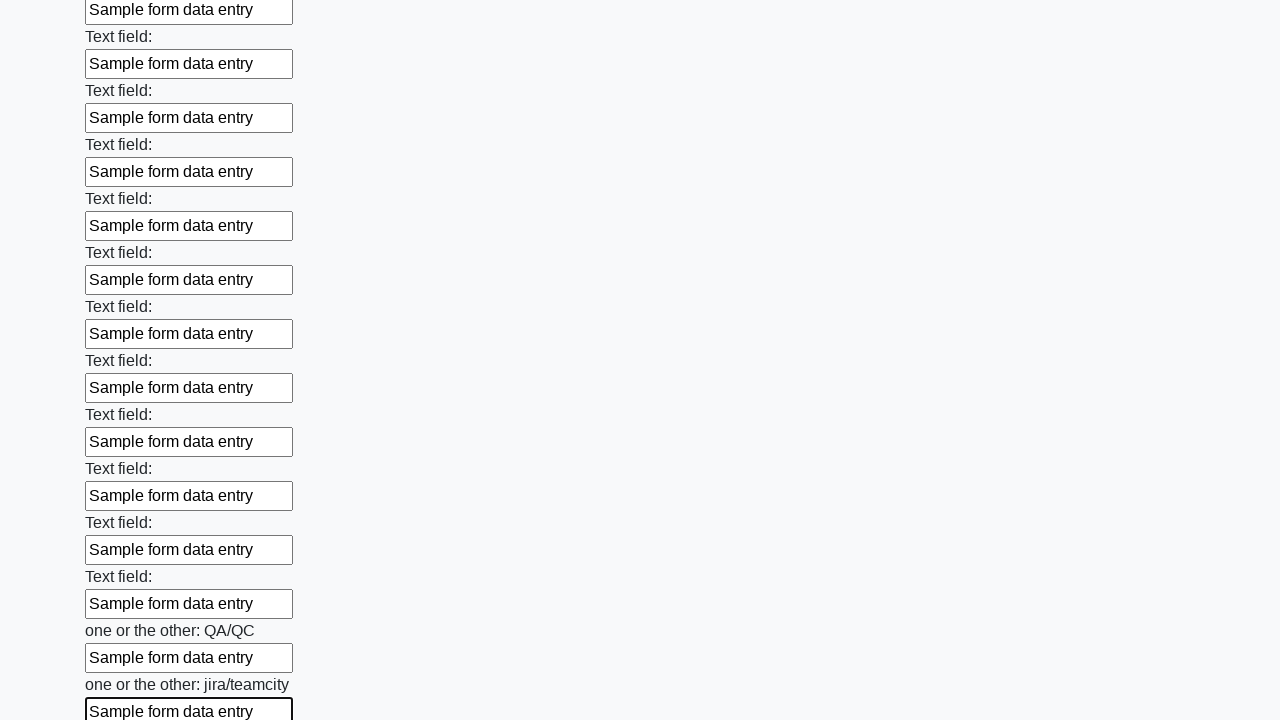

Filled text input field 90/100 with 'Sample form data entry' on input[type='text'] >> nth=89
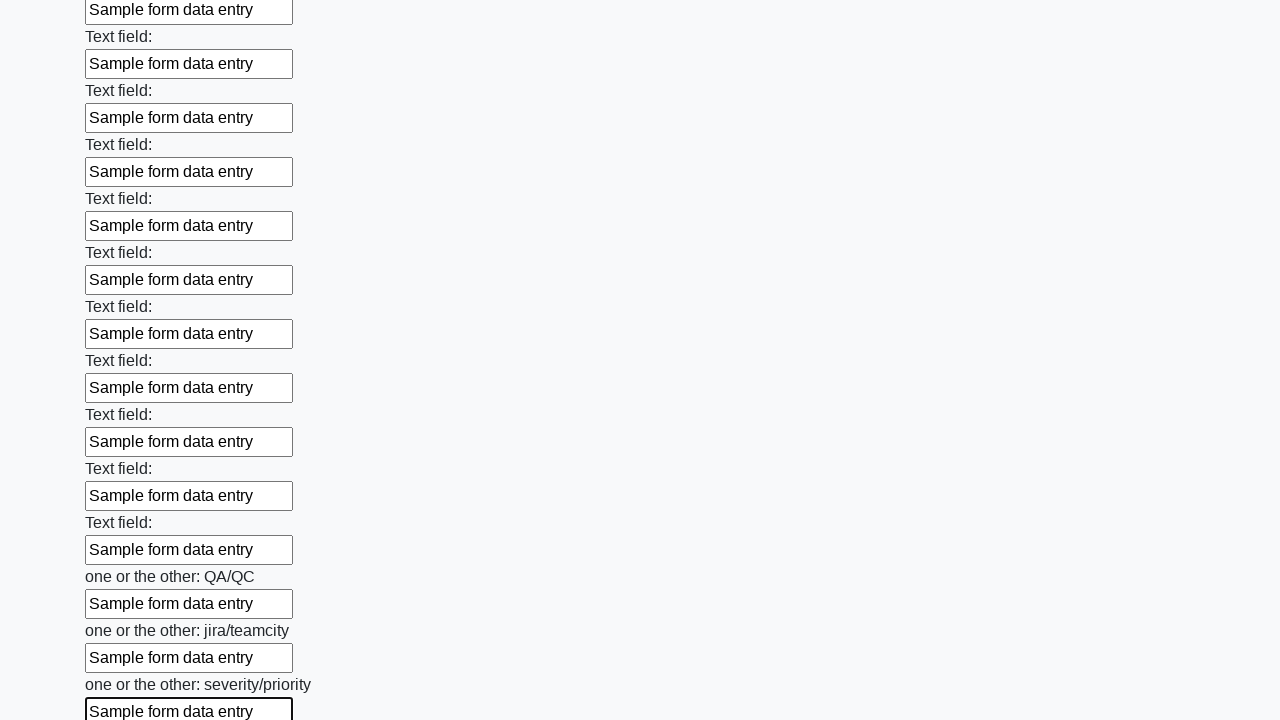

Filled text input field 91/100 with 'Sample form data entry' on input[type='text'] >> nth=90
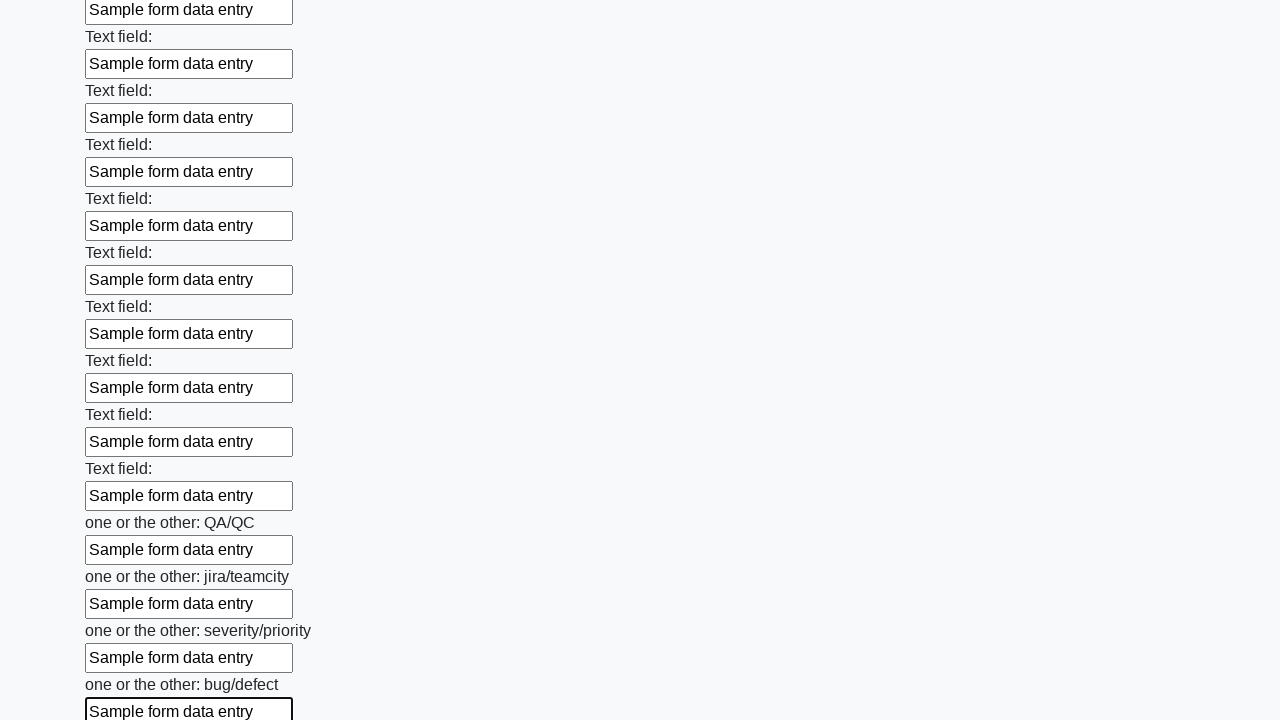

Filled text input field 92/100 with 'Sample form data entry' on input[type='text'] >> nth=91
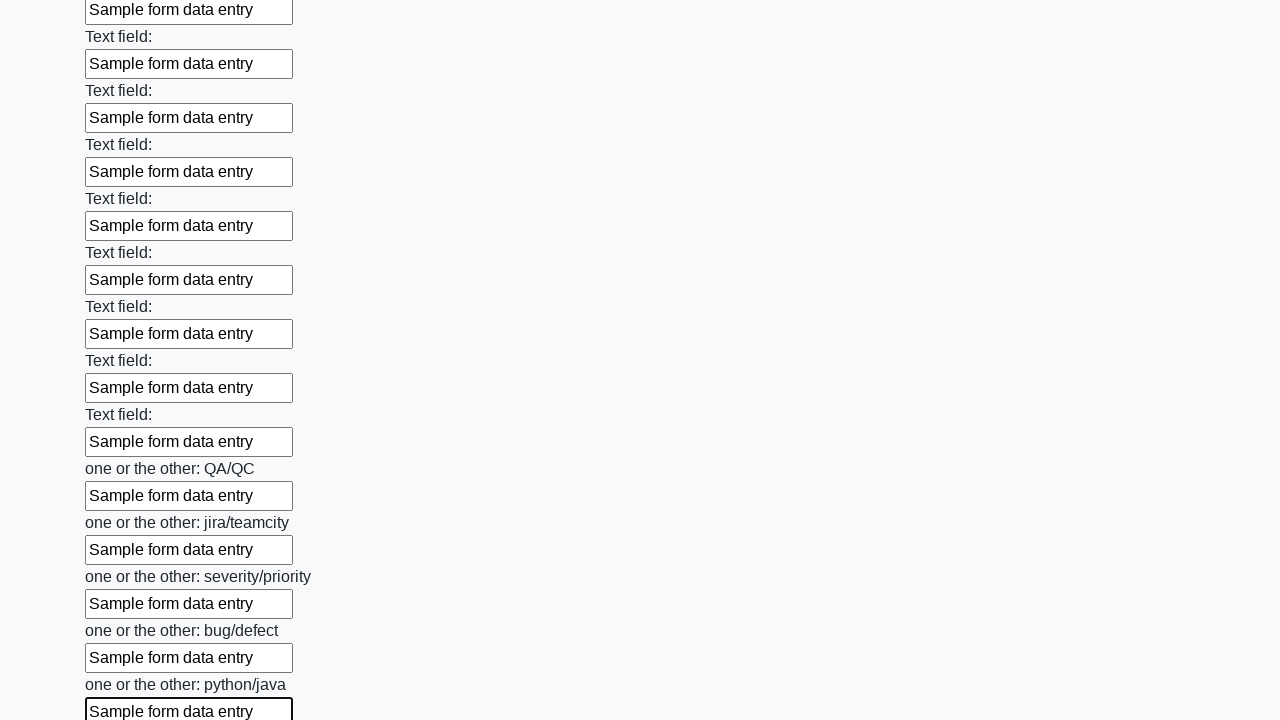

Filled text input field 93/100 with 'Sample form data entry' on input[type='text'] >> nth=92
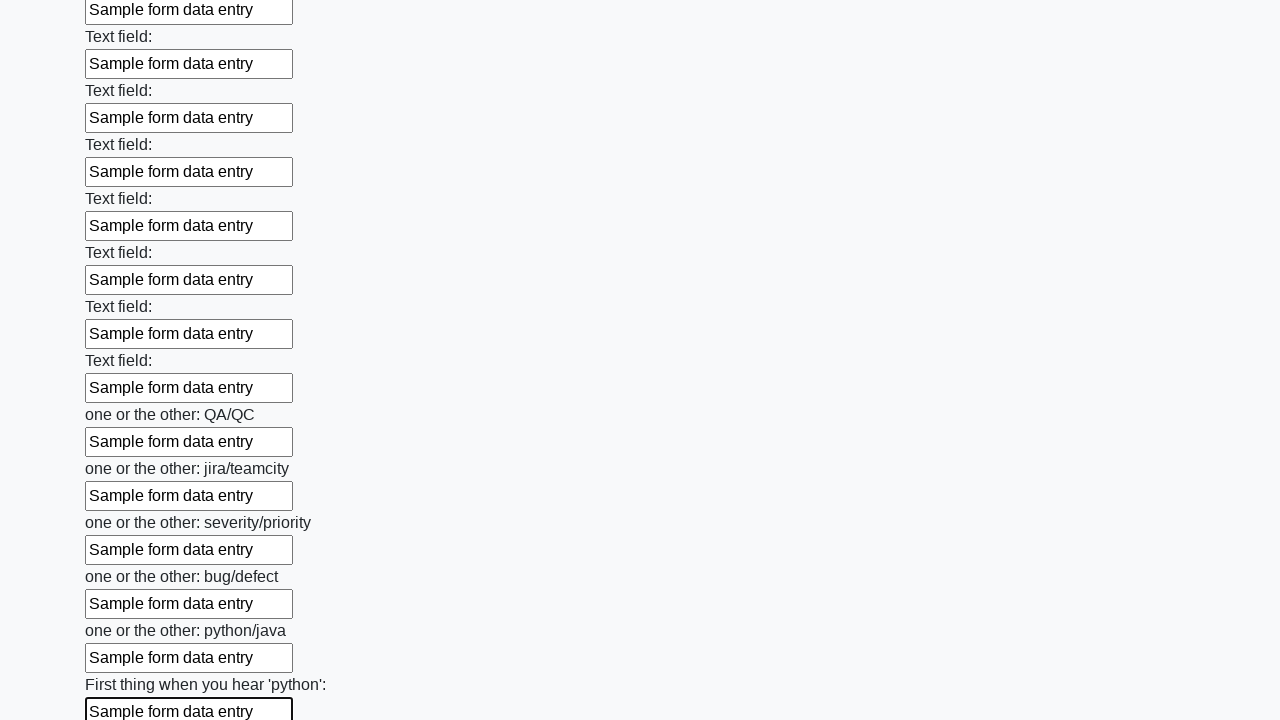

Filled text input field 94/100 with 'Sample form data entry' on input[type='text'] >> nth=93
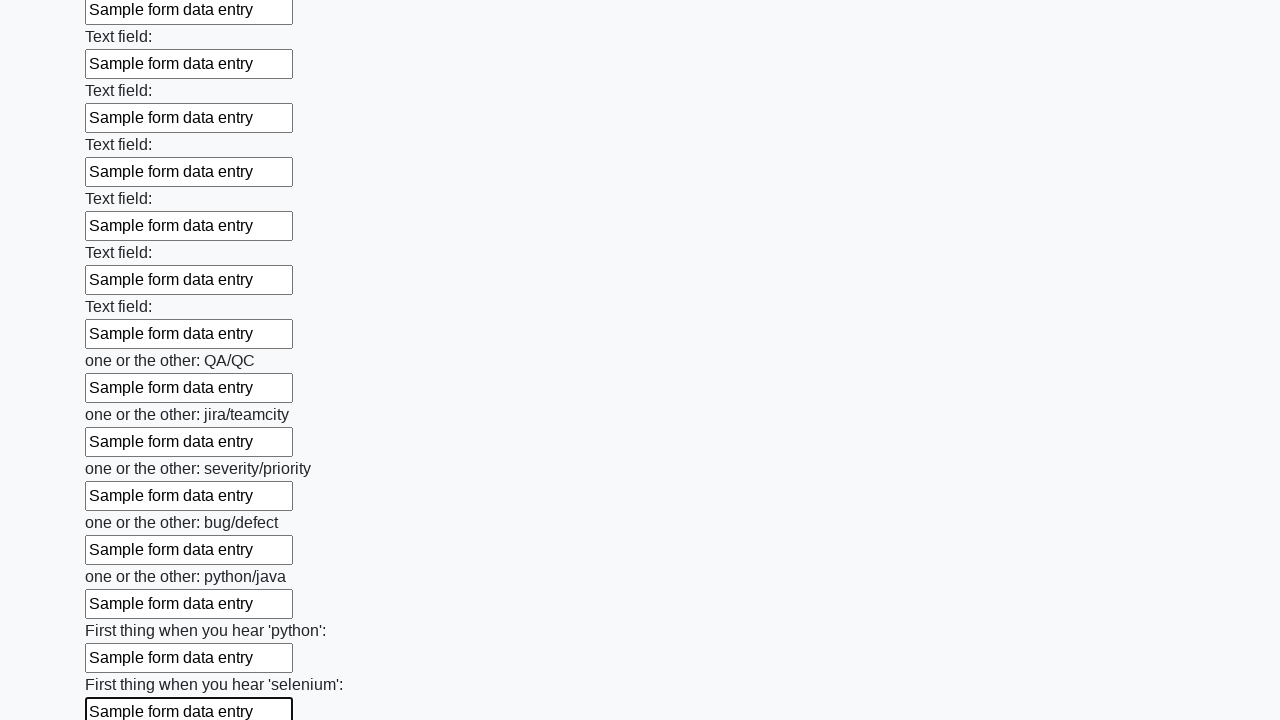

Filled text input field 95/100 with 'Sample form data entry' on input[type='text'] >> nth=94
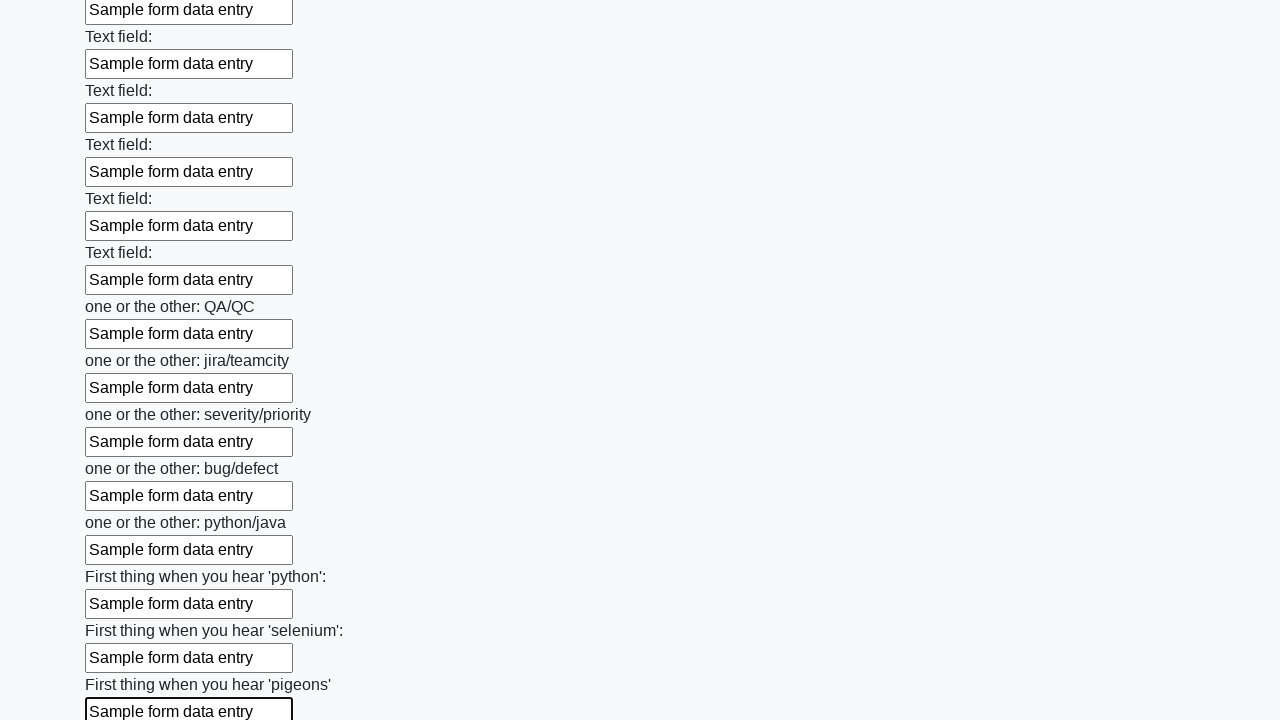

Filled text input field 96/100 with 'Sample form data entry' on input[type='text'] >> nth=95
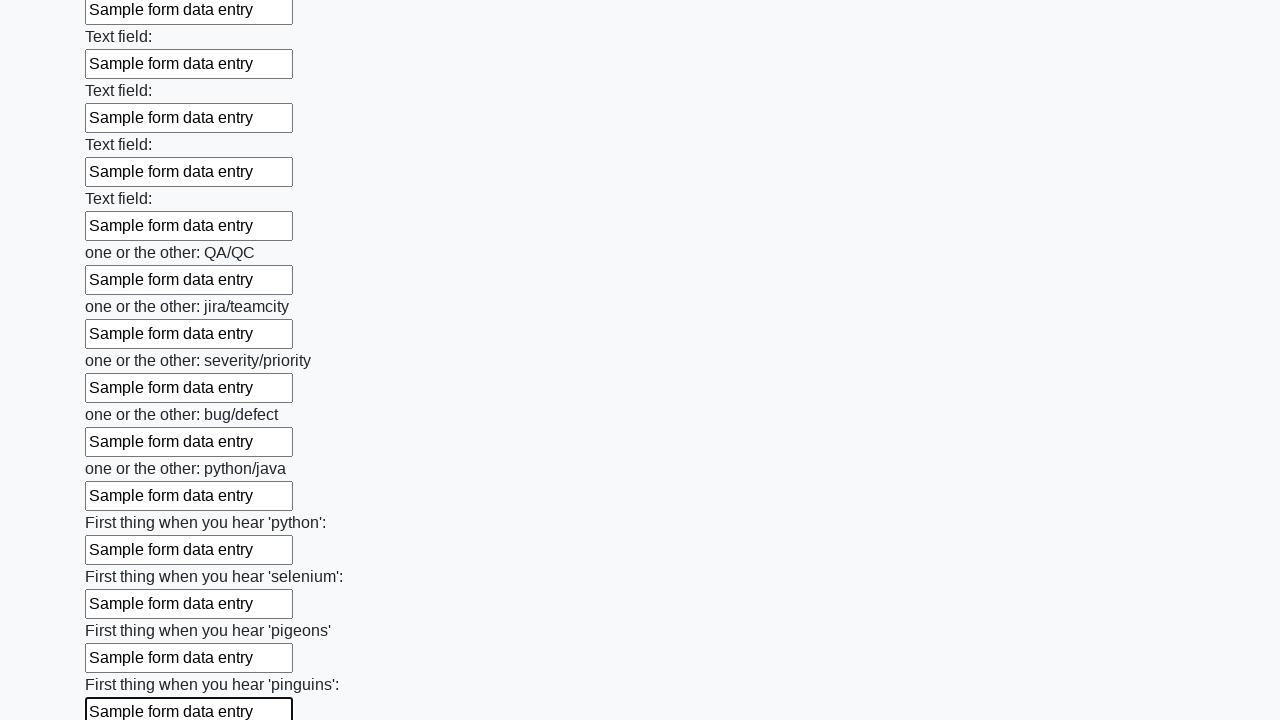

Filled text input field 97/100 with 'Sample form data entry' on input[type='text'] >> nth=96
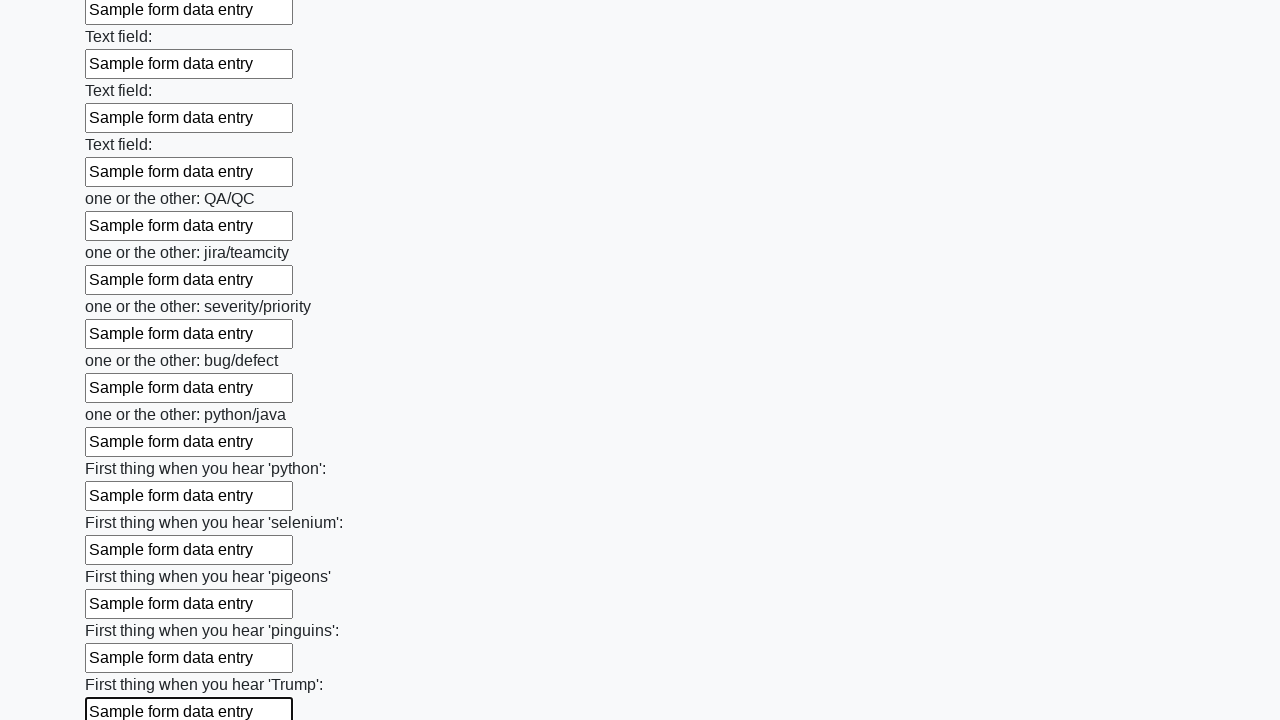

Filled text input field 98/100 with 'Sample form data entry' on input[type='text'] >> nth=97
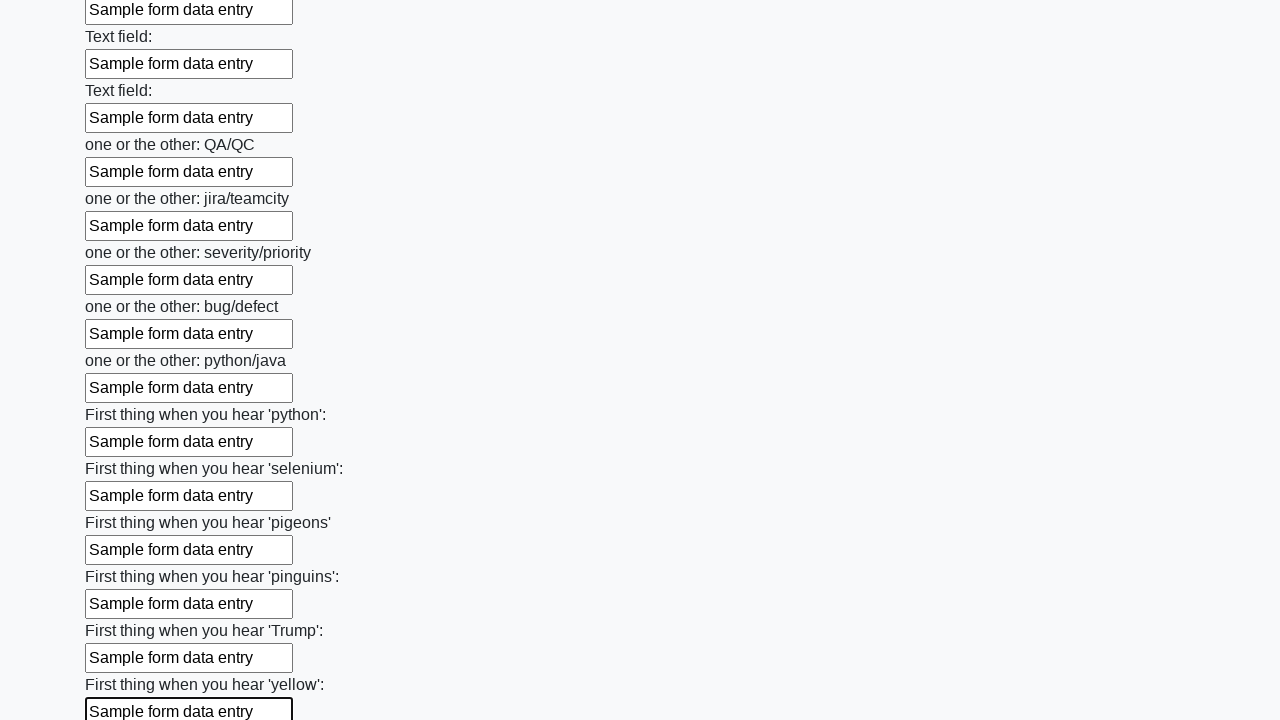

Filled text input field 99/100 with 'Sample form data entry' on input[type='text'] >> nth=98
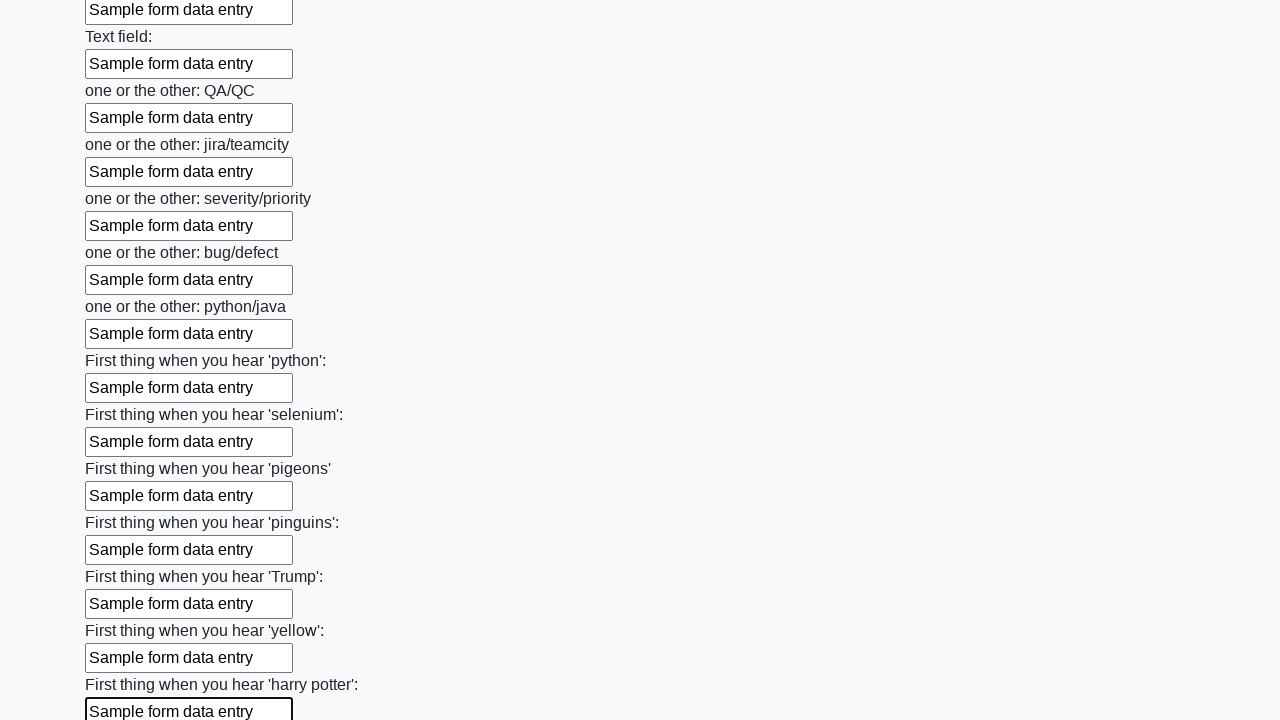

Filled text input field 100/100 with 'Sample form data entry' on input[type='text'] >> nth=99
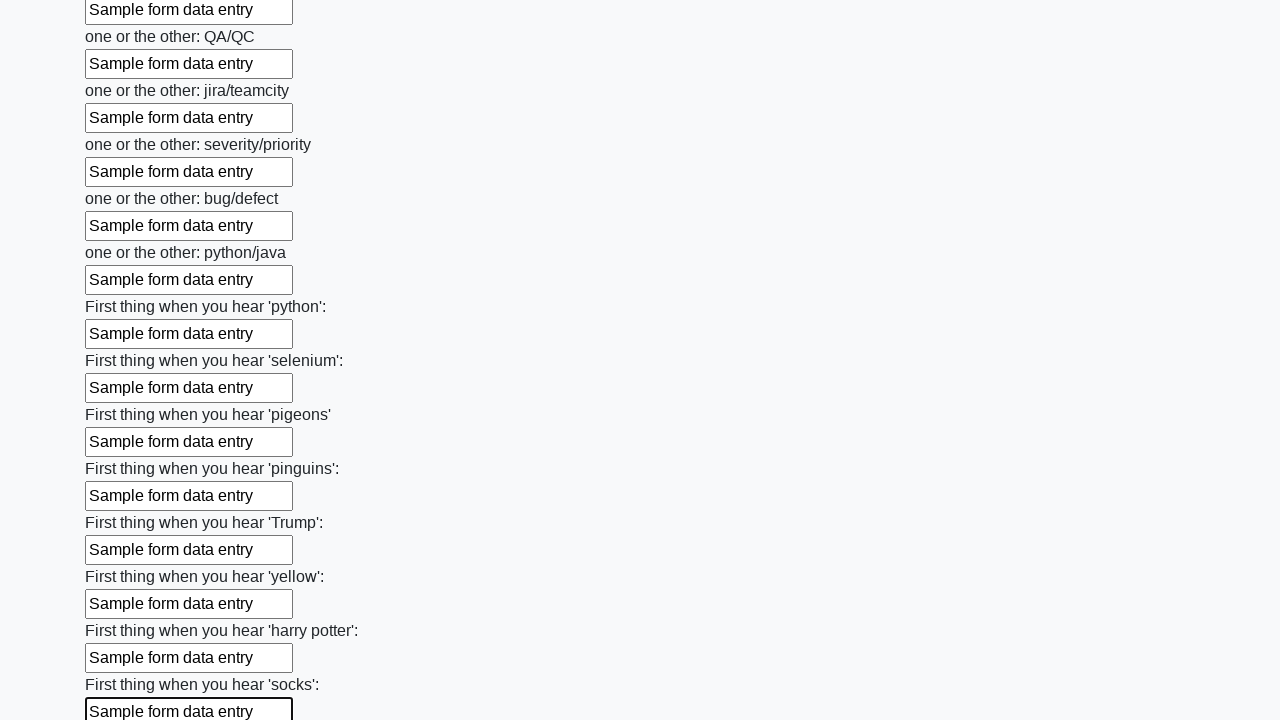

Clicked the submit button to submit the form at (123, 611) on button.btn
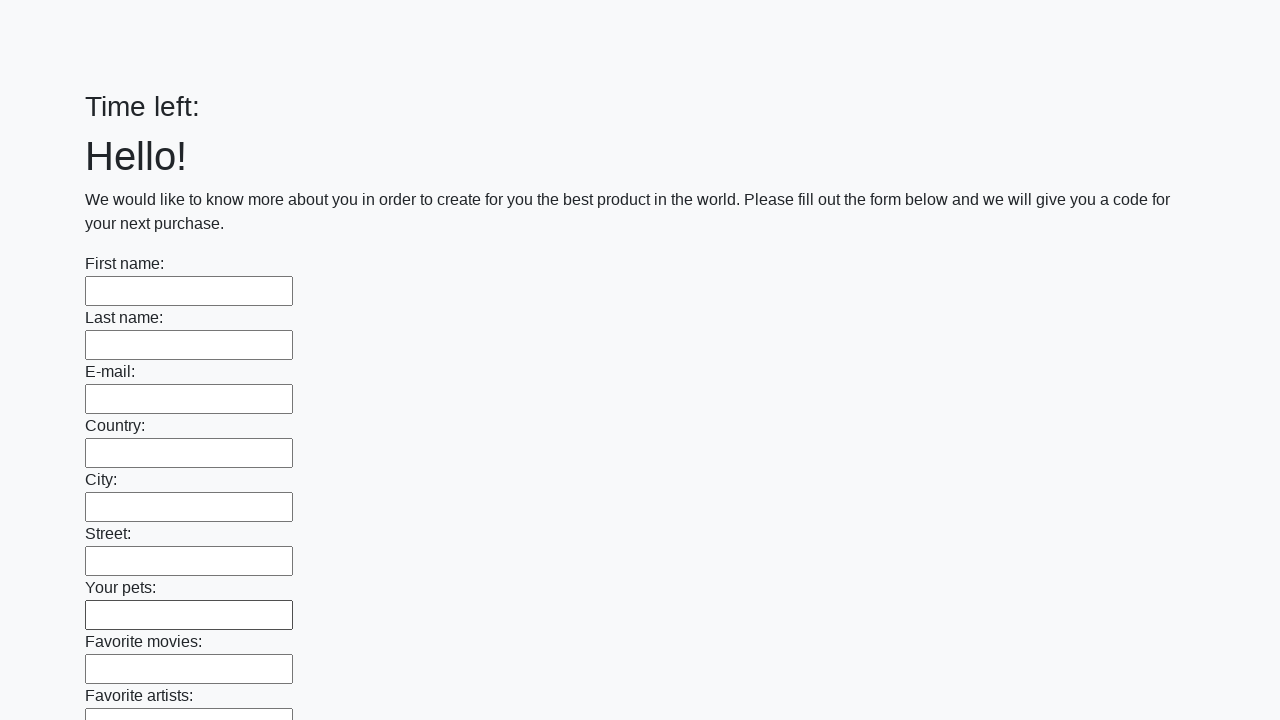

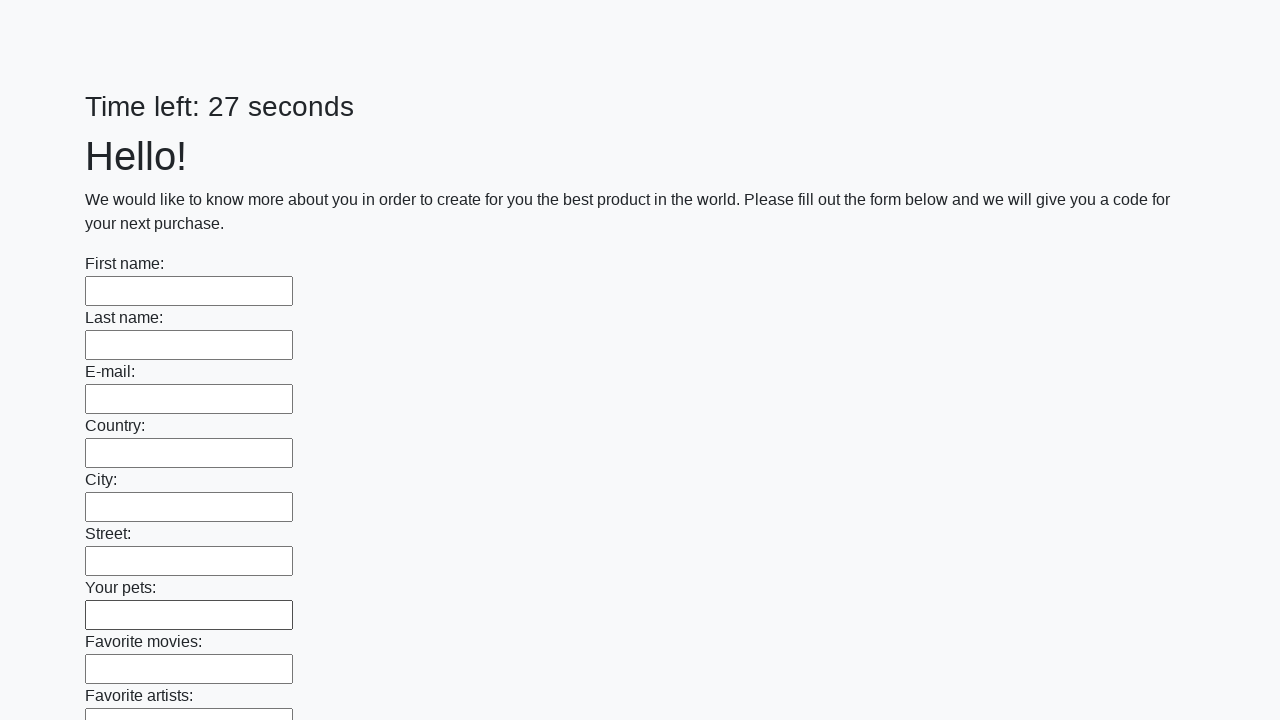